Tests selecting all checkboxes on a form, then deselecting all of them

Starting URL: https://automationfc.github.io/multiple-fields/

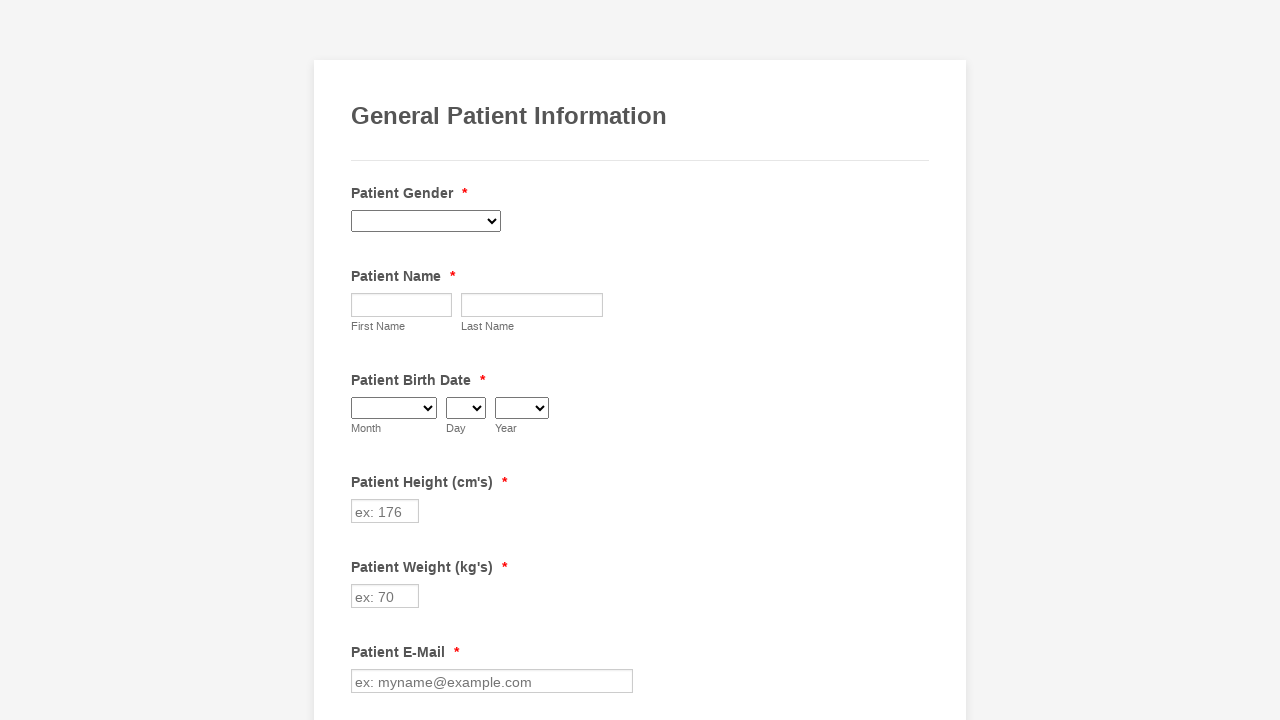

Navigated to JotForm multiple fields test page
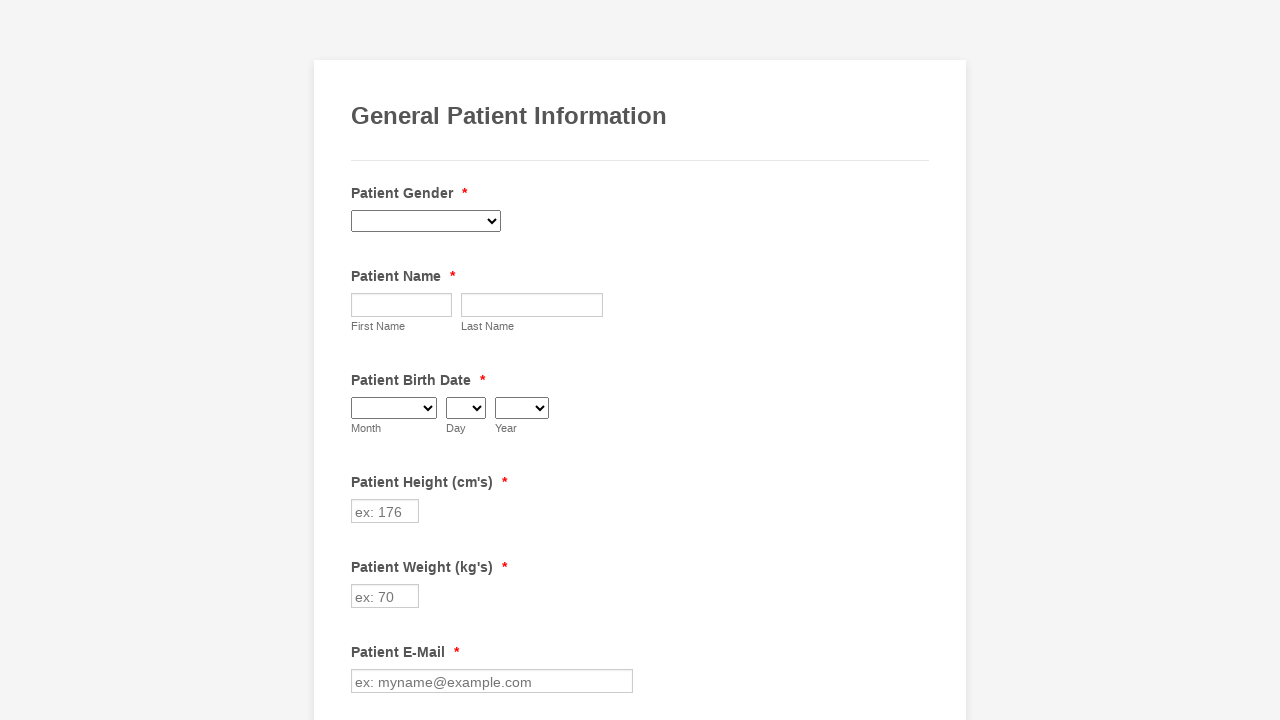

Retrieved all checkboxes from the form
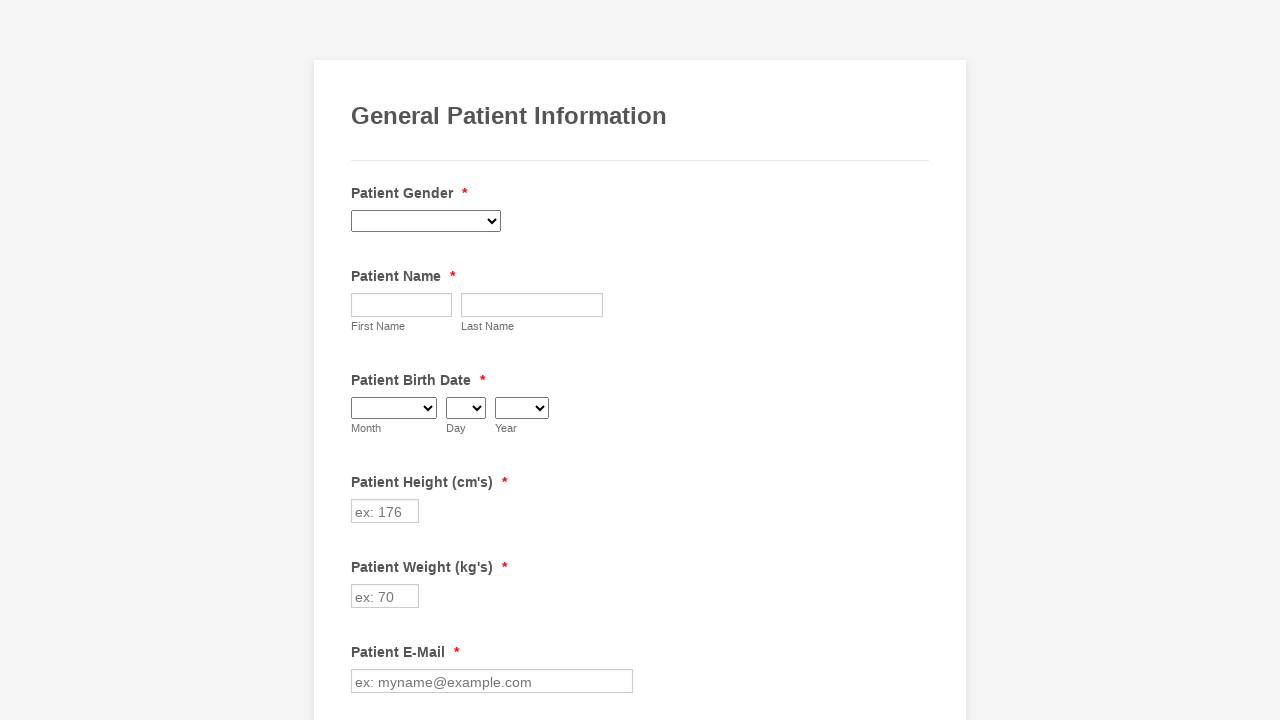

Clicked unchecked checkbox to select it at (362, 360) on xpath=//input[@type='checkbox'] >> nth=0
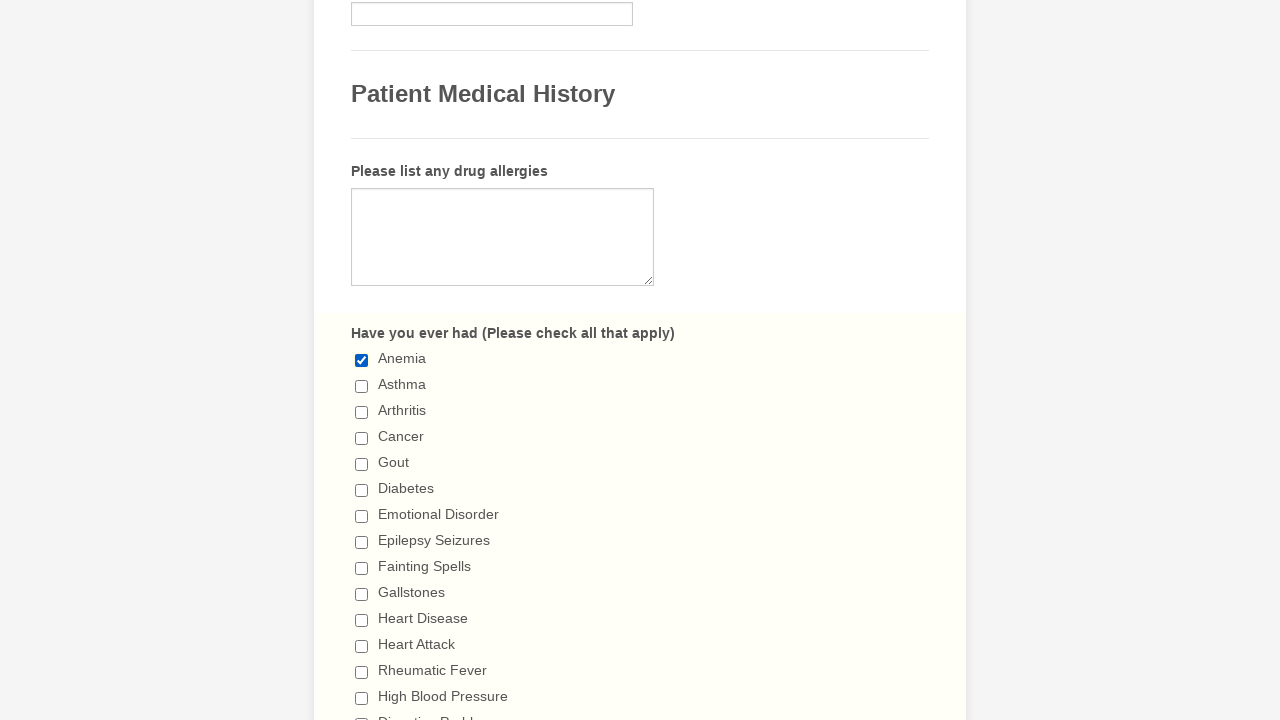

Clicked unchecked checkbox to select it at (362, 386) on xpath=//input[@type='checkbox'] >> nth=1
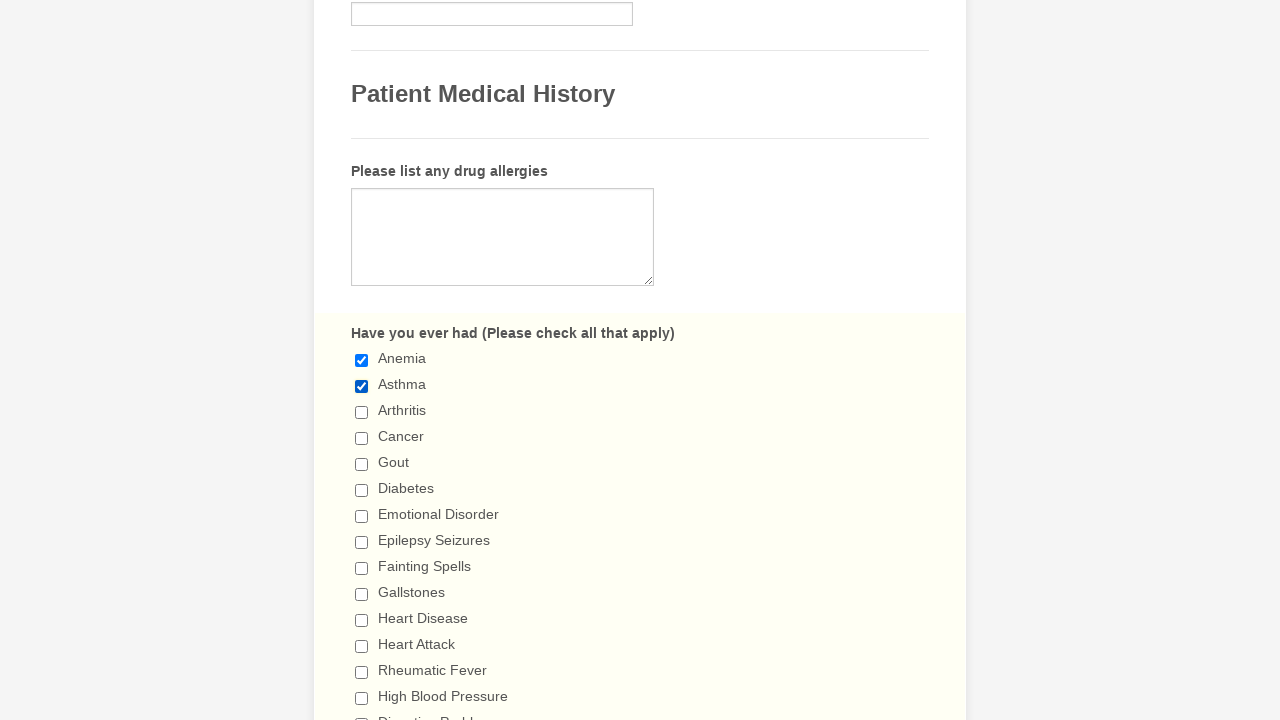

Clicked unchecked checkbox to select it at (362, 412) on xpath=//input[@type='checkbox'] >> nth=2
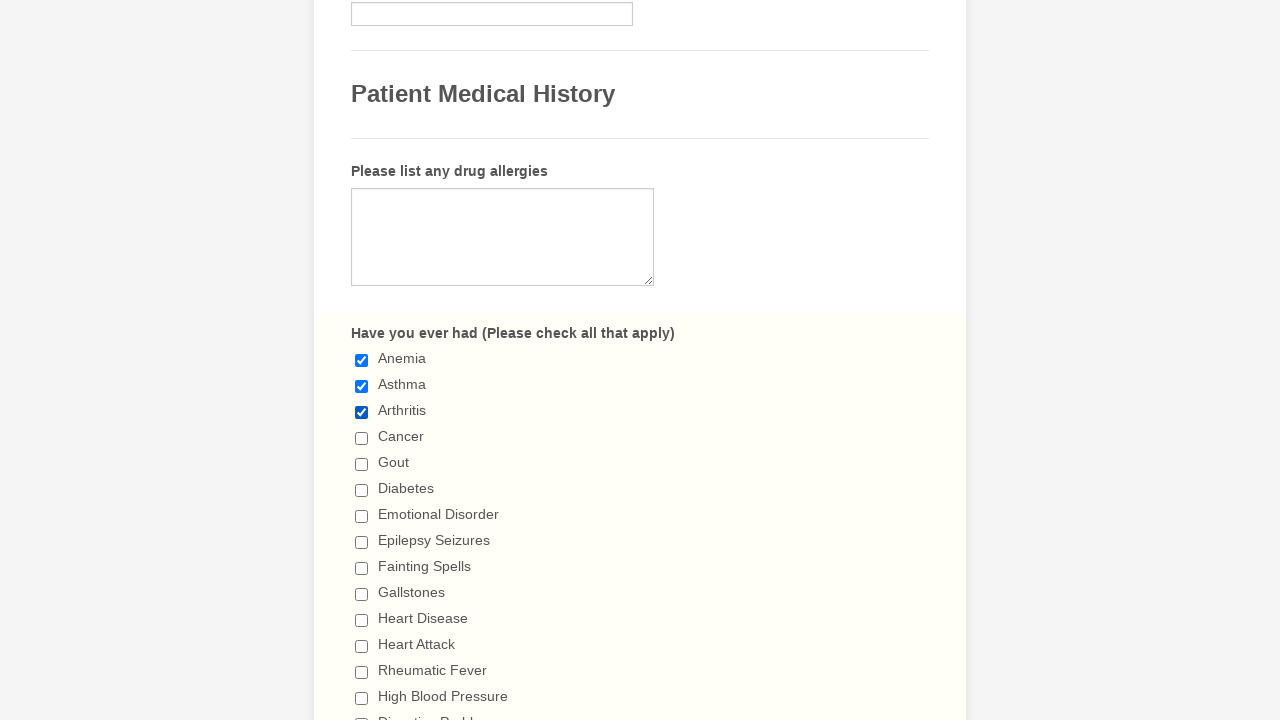

Clicked unchecked checkbox to select it at (362, 438) on xpath=//input[@type='checkbox'] >> nth=3
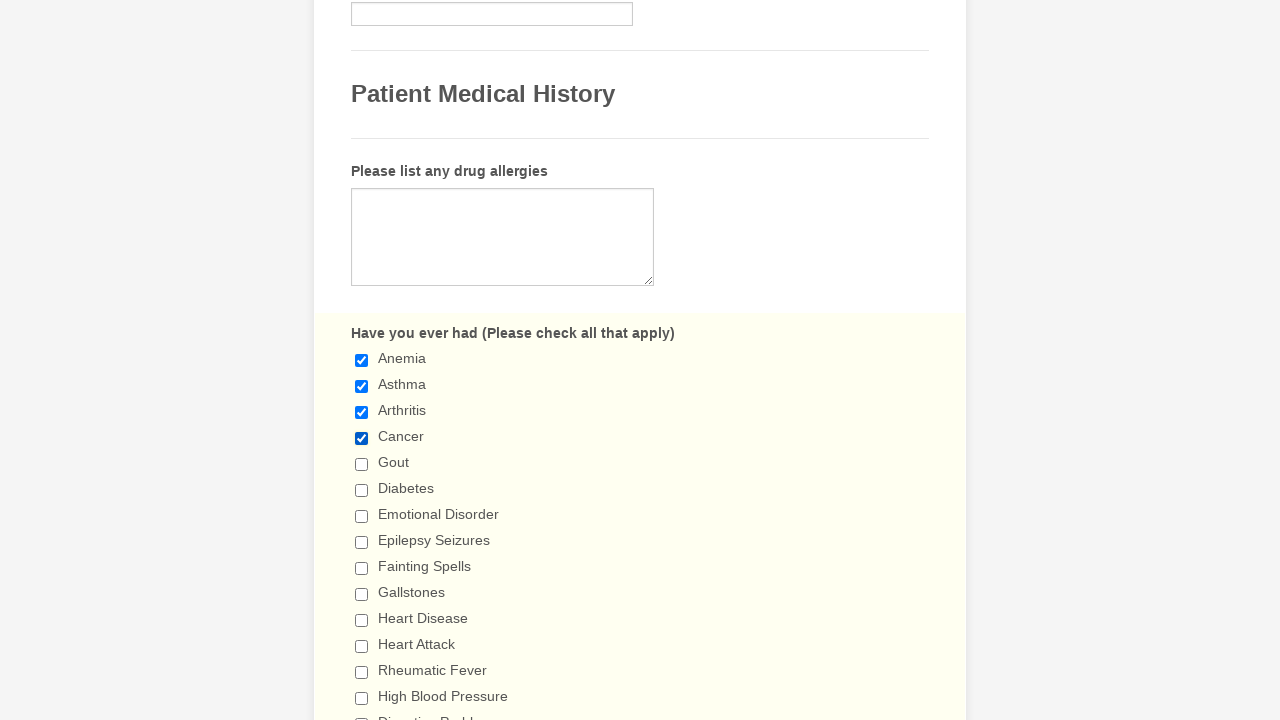

Clicked unchecked checkbox to select it at (362, 464) on xpath=//input[@type='checkbox'] >> nth=4
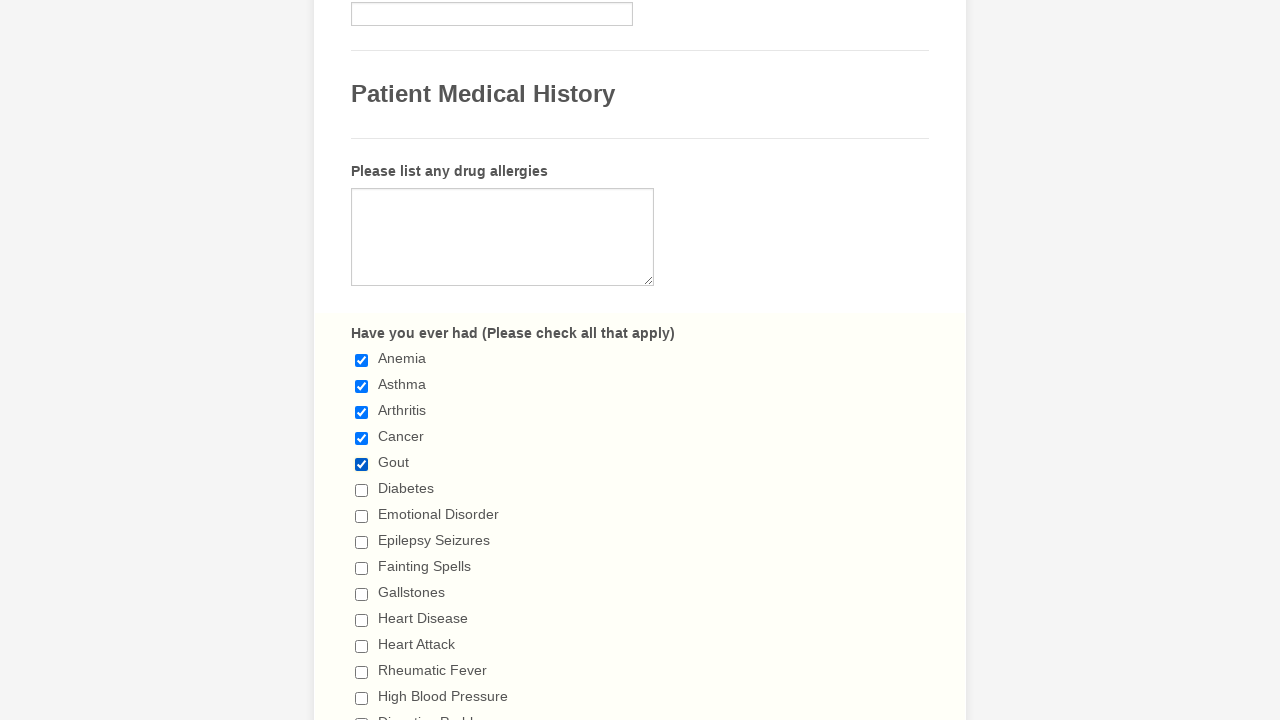

Clicked unchecked checkbox to select it at (362, 490) on xpath=//input[@type='checkbox'] >> nth=5
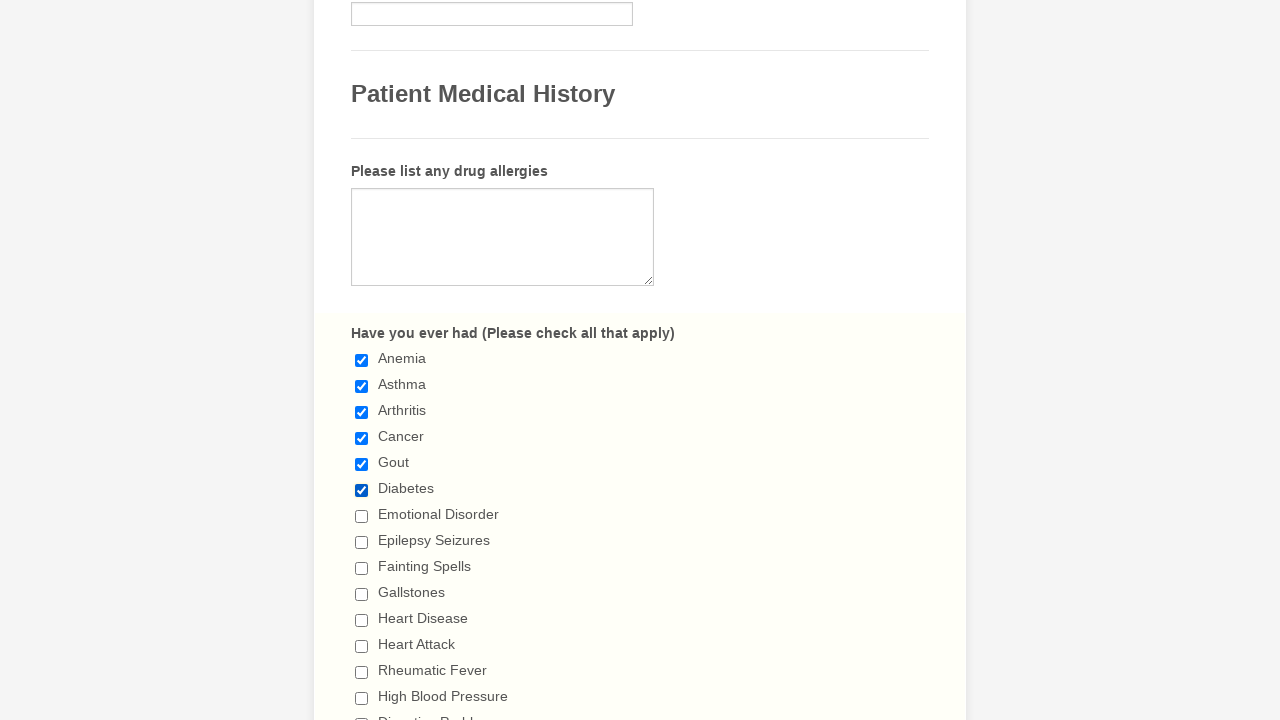

Clicked unchecked checkbox to select it at (362, 516) on xpath=//input[@type='checkbox'] >> nth=6
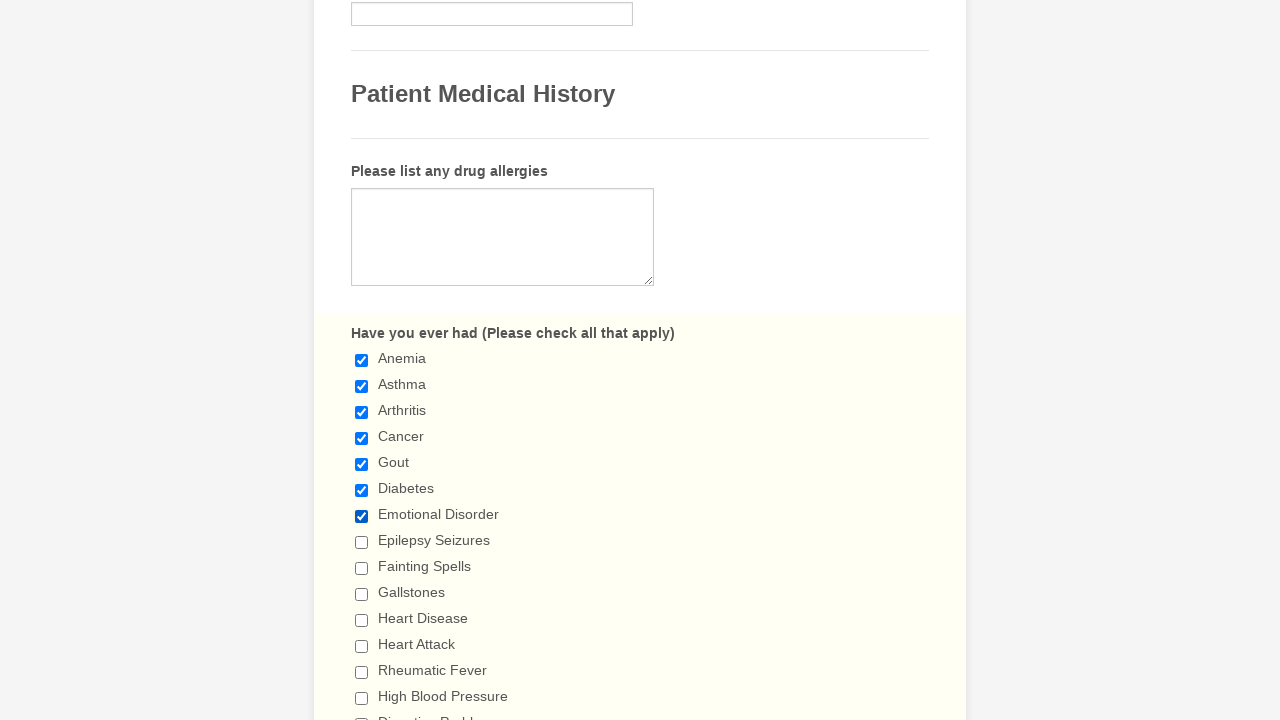

Clicked unchecked checkbox to select it at (362, 542) on xpath=//input[@type='checkbox'] >> nth=7
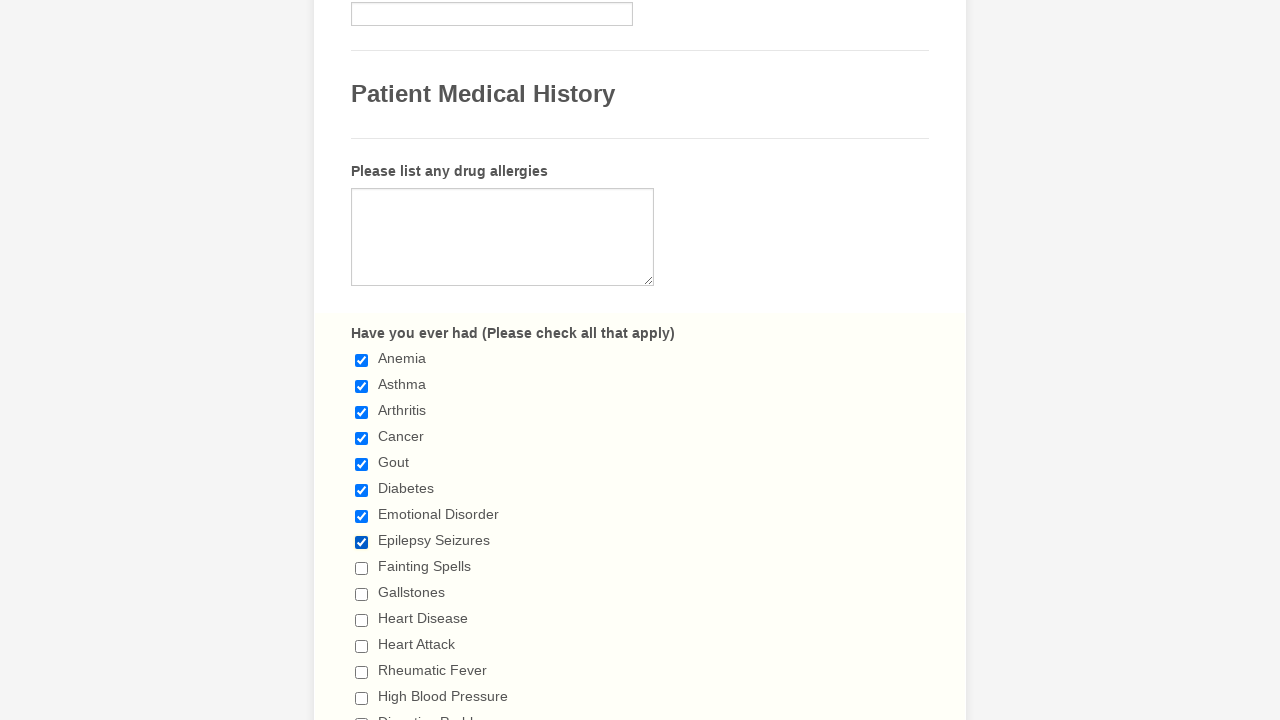

Clicked unchecked checkbox to select it at (362, 568) on xpath=//input[@type='checkbox'] >> nth=8
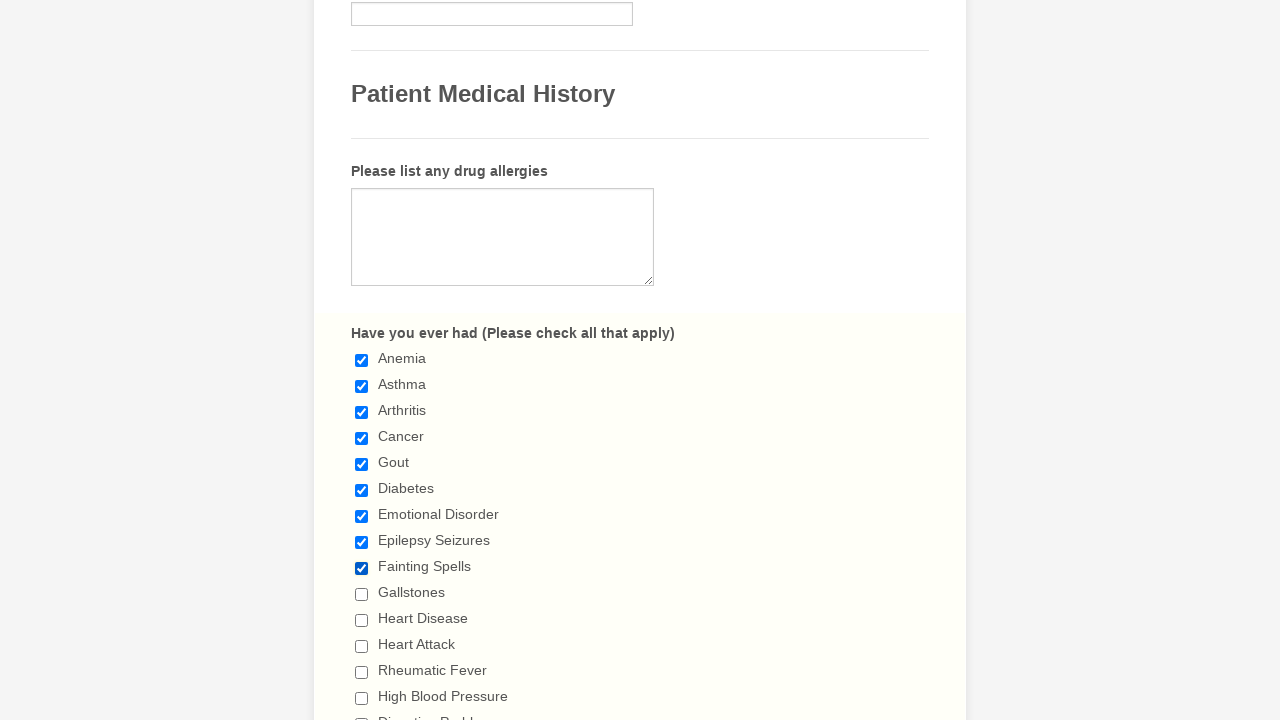

Clicked unchecked checkbox to select it at (362, 594) on xpath=//input[@type='checkbox'] >> nth=9
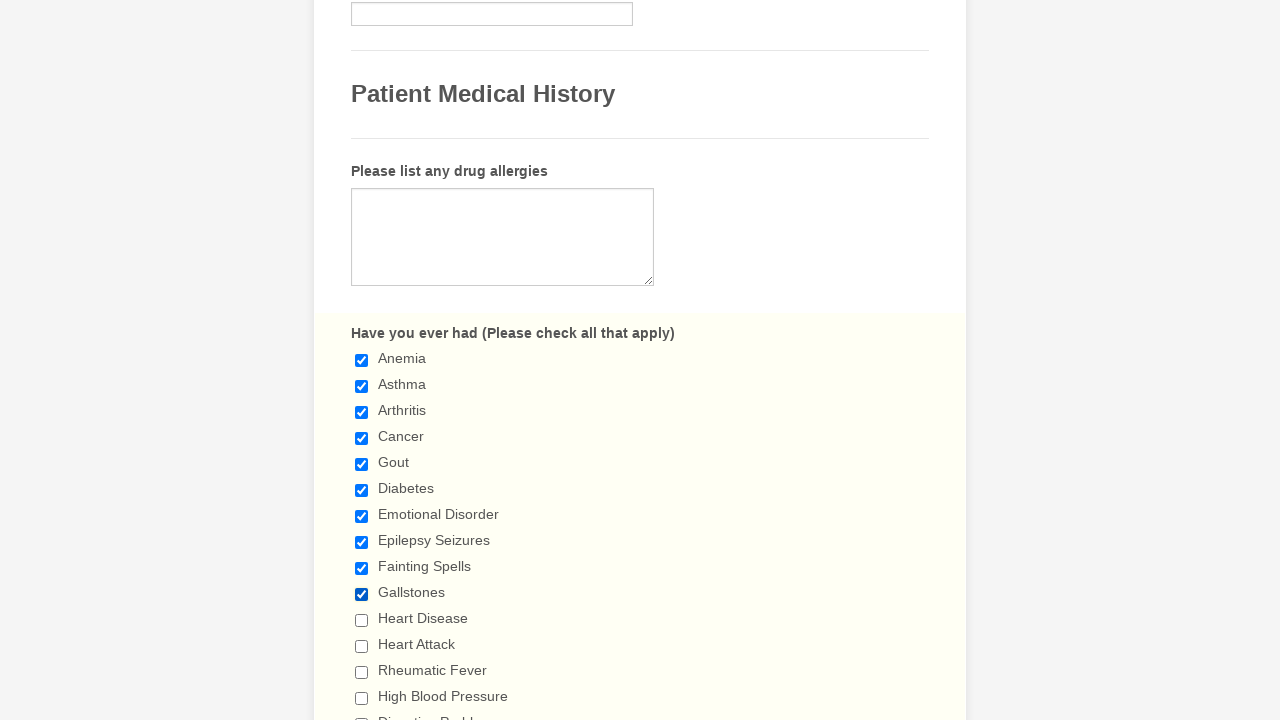

Clicked unchecked checkbox to select it at (362, 620) on xpath=//input[@type='checkbox'] >> nth=10
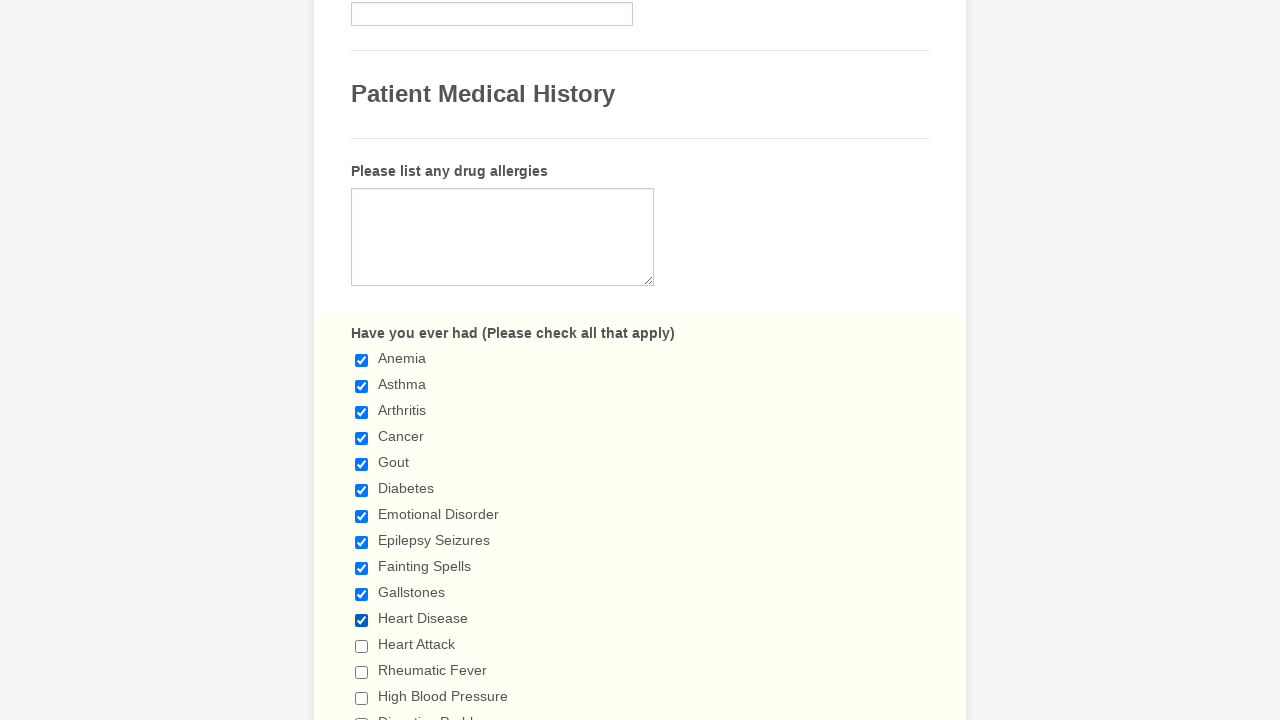

Clicked unchecked checkbox to select it at (362, 646) on xpath=//input[@type='checkbox'] >> nth=11
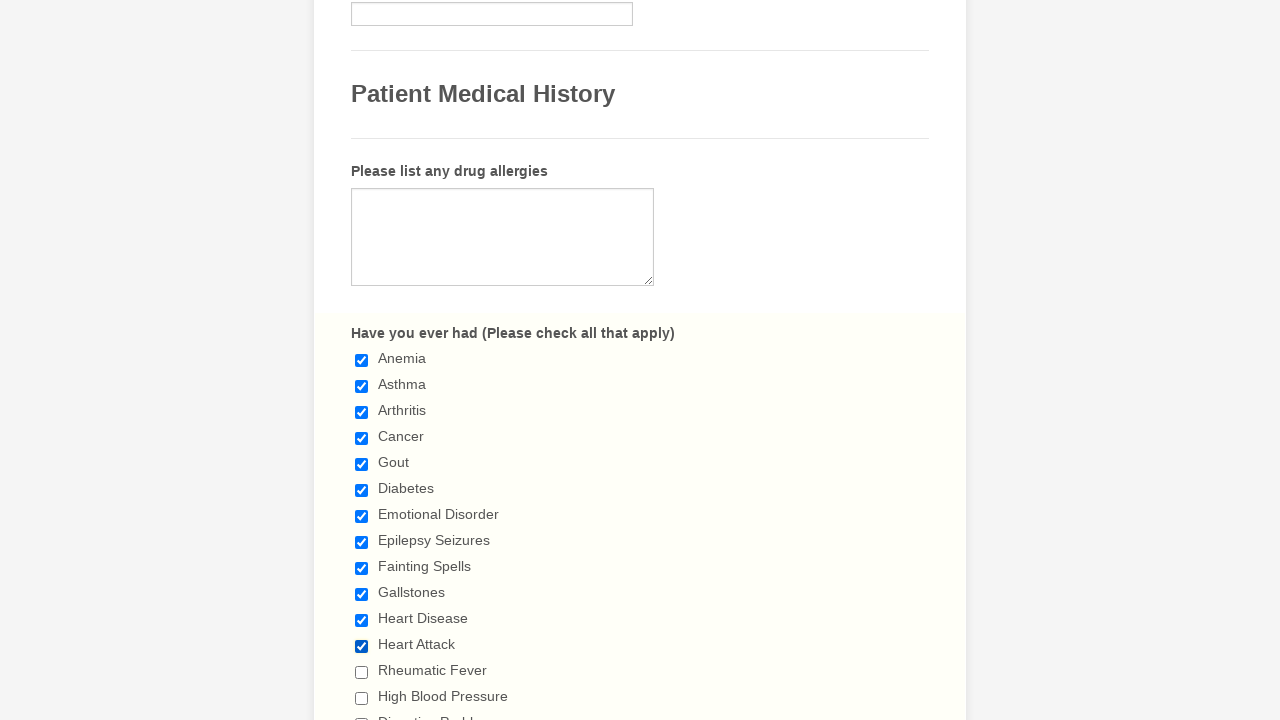

Clicked unchecked checkbox to select it at (362, 672) on xpath=//input[@type='checkbox'] >> nth=12
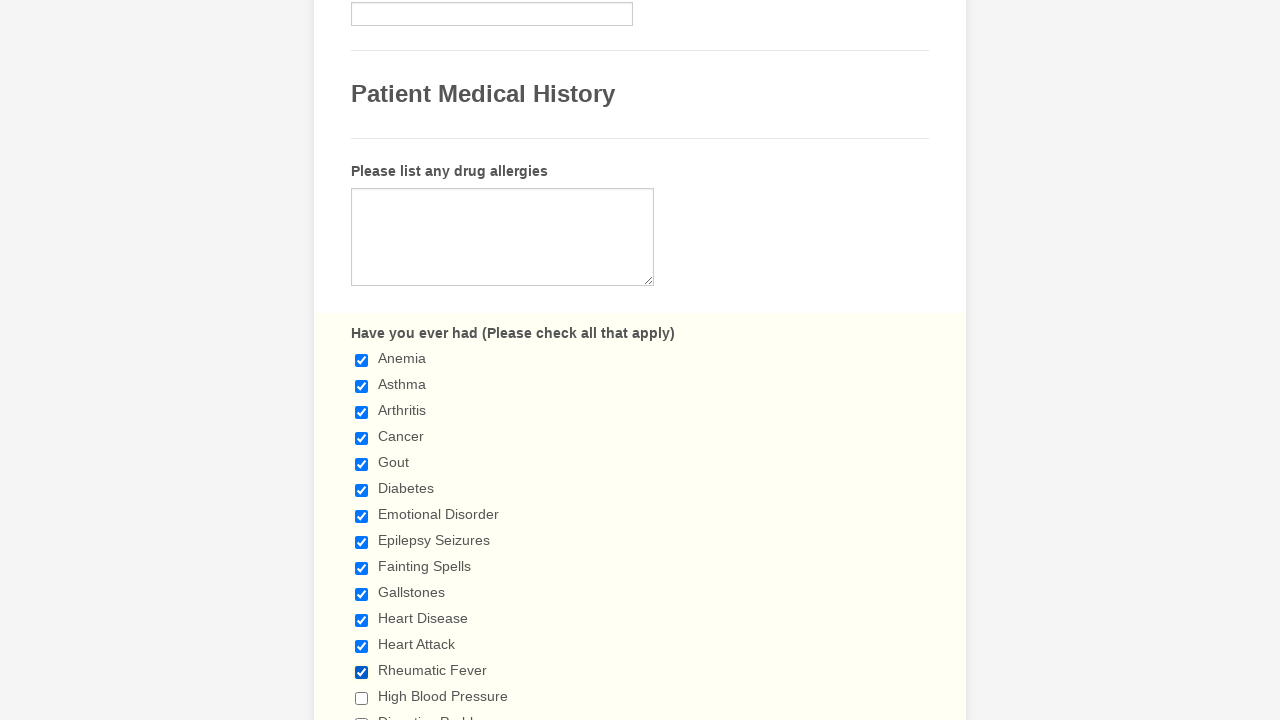

Clicked unchecked checkbox to select it at (362, 698) on xpath=//input[@type='checkbox'] >> nth=13
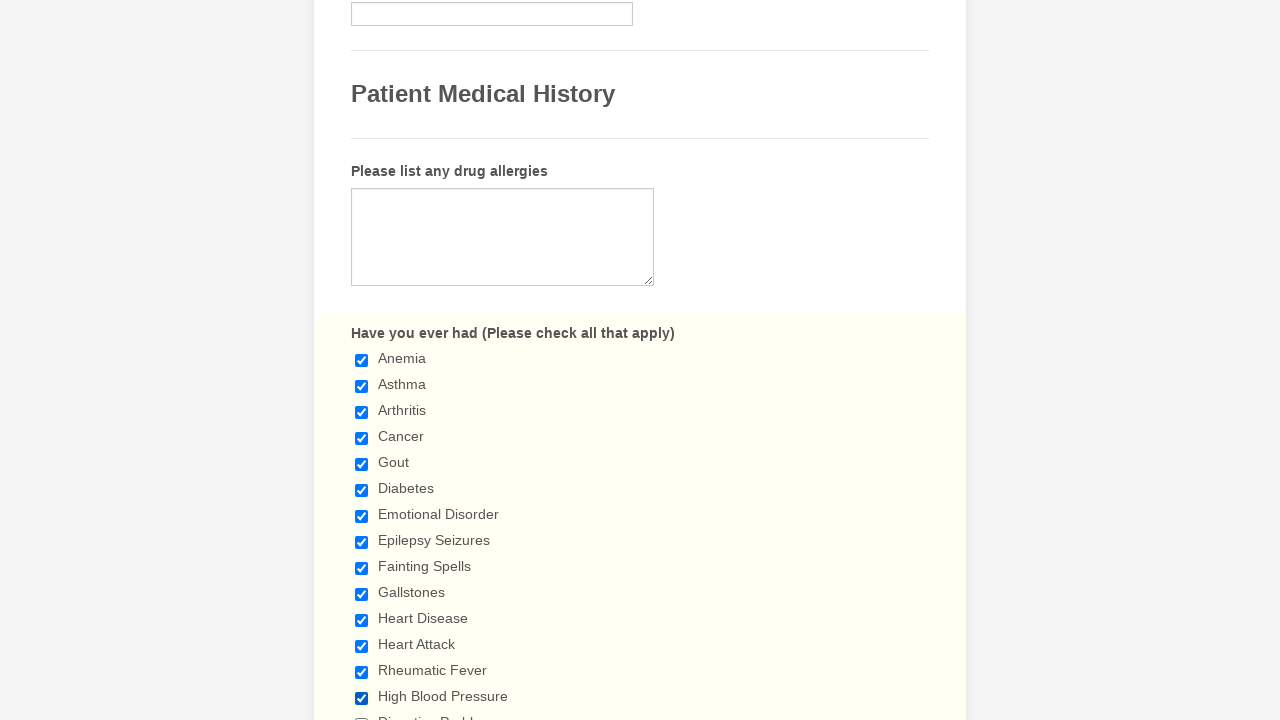

Clicked unchecked checkbox to select it at (362, 714) on xpath=//input[@type='checkbox'] >> nth=14
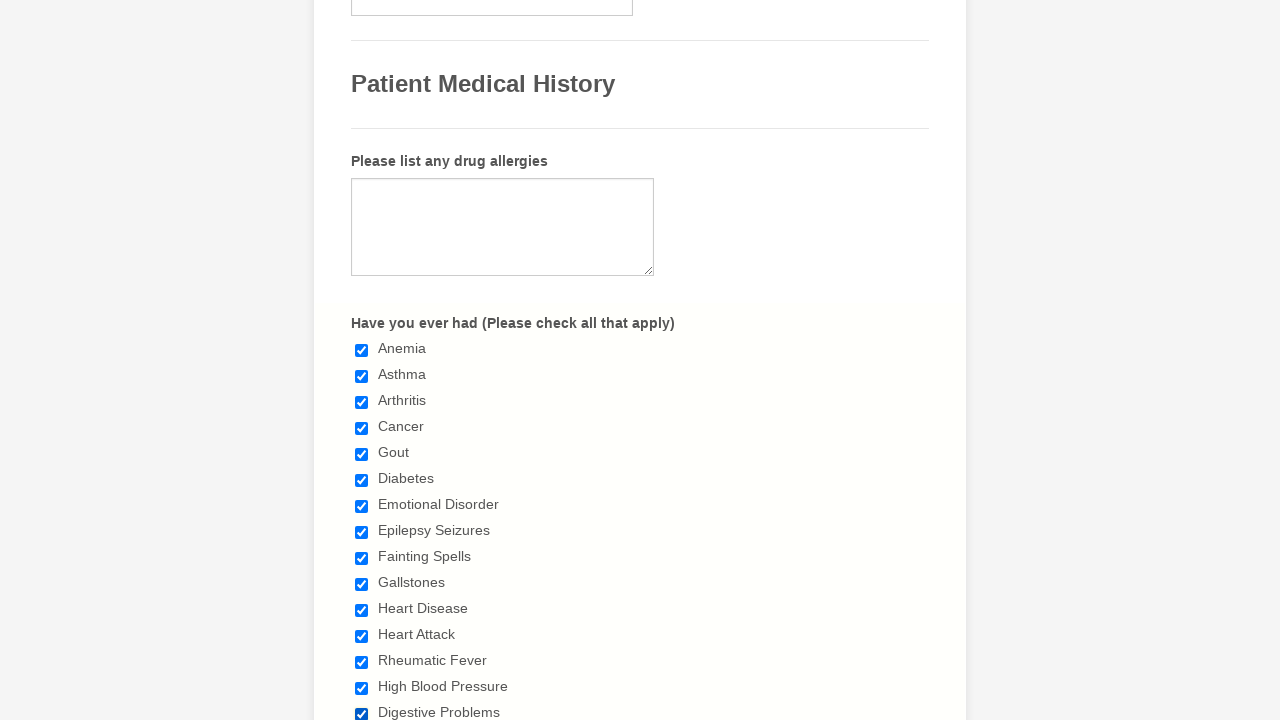

Clicked unchecked checkbox to select it at (362, 360) on xpath=//input[@type='checkbox'] >> nth=15
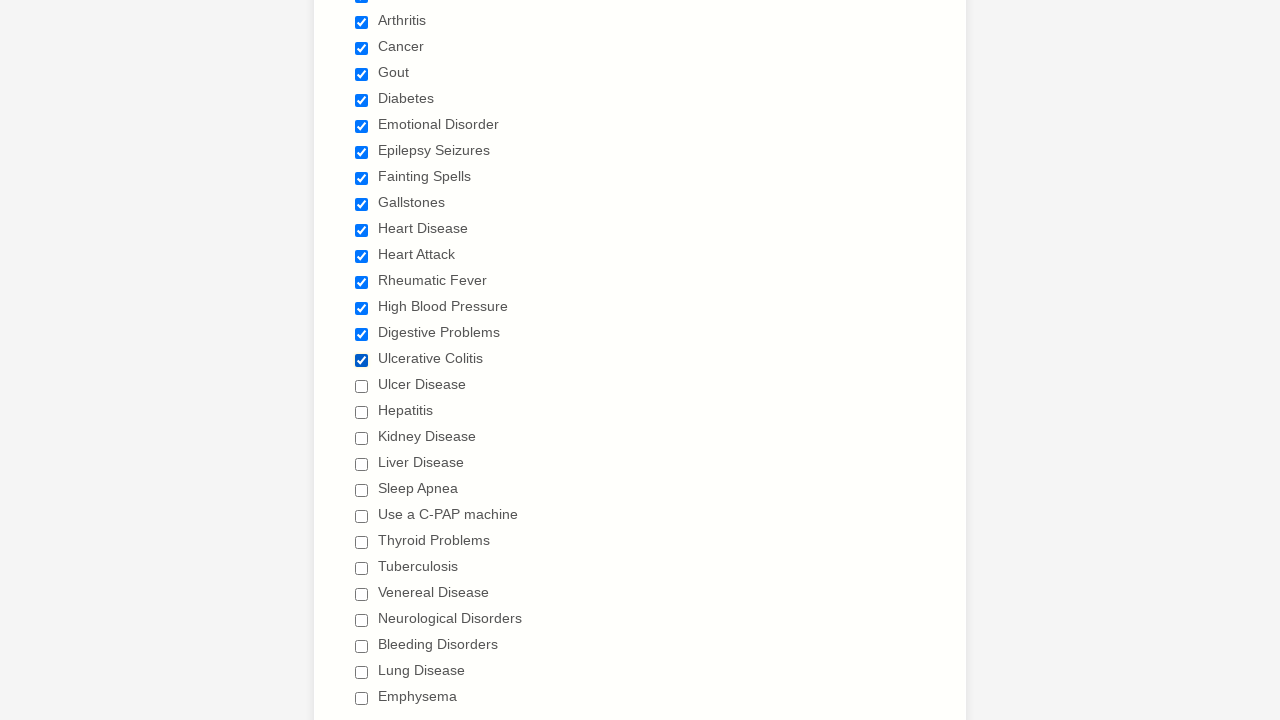

Clicked unchecked checkbox to select it at (362, 386) on xpath=//input[@type='checkbox'] >> nth=16
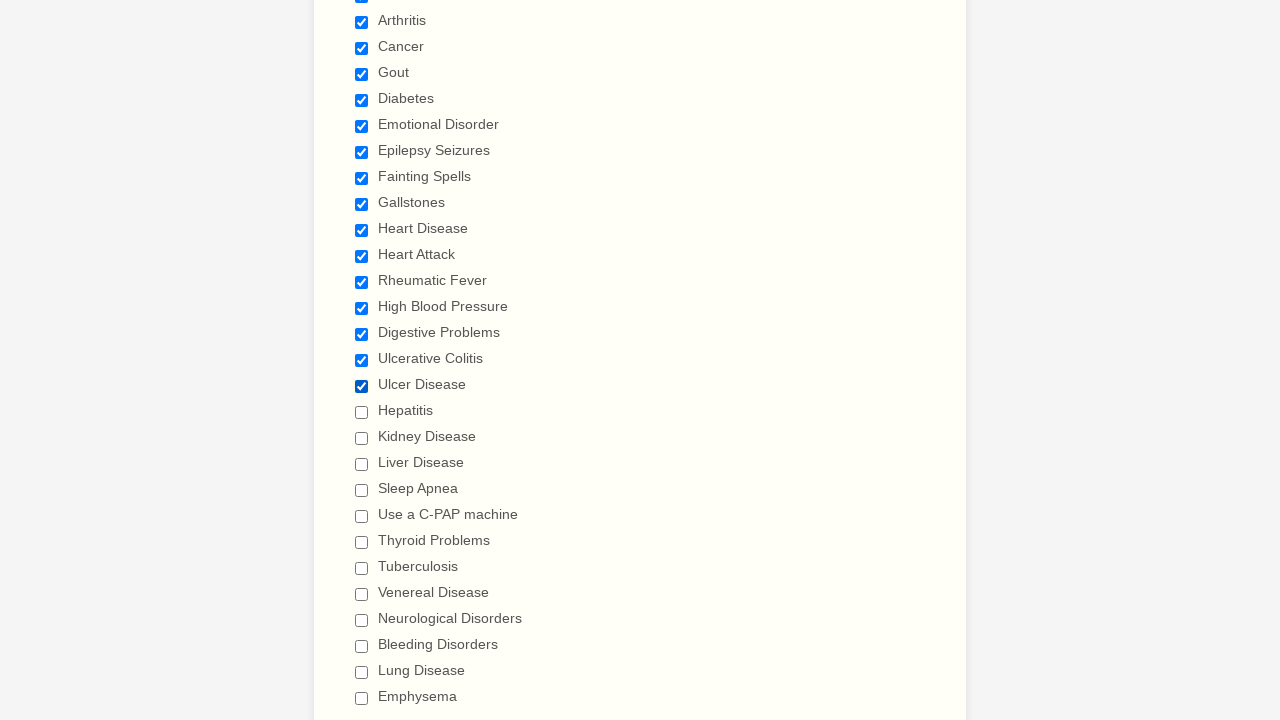

Clicked unchecked checkbox to select it at (362, 412) on xpath=//input[@type='checkbox'] >> nth=17
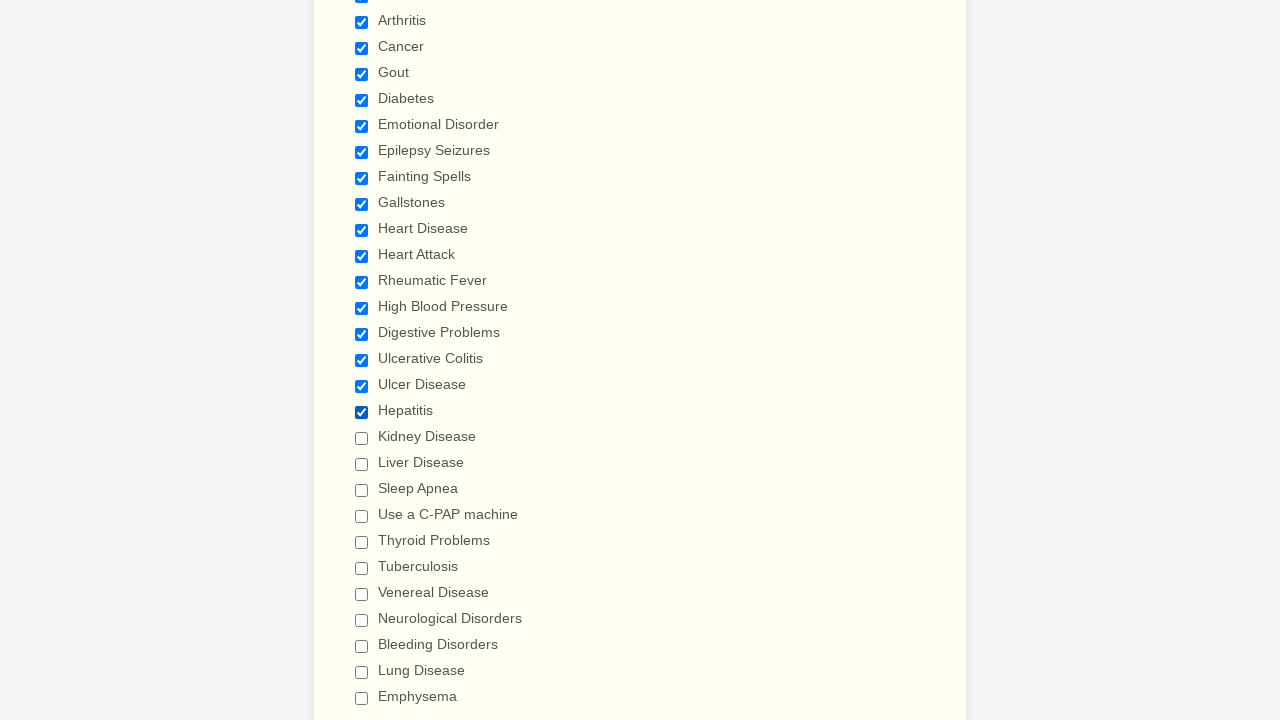

Clicked unchecked checkbox to select it at (362, 438) on xpath=//input[@type='checkbox'] >> nth=18
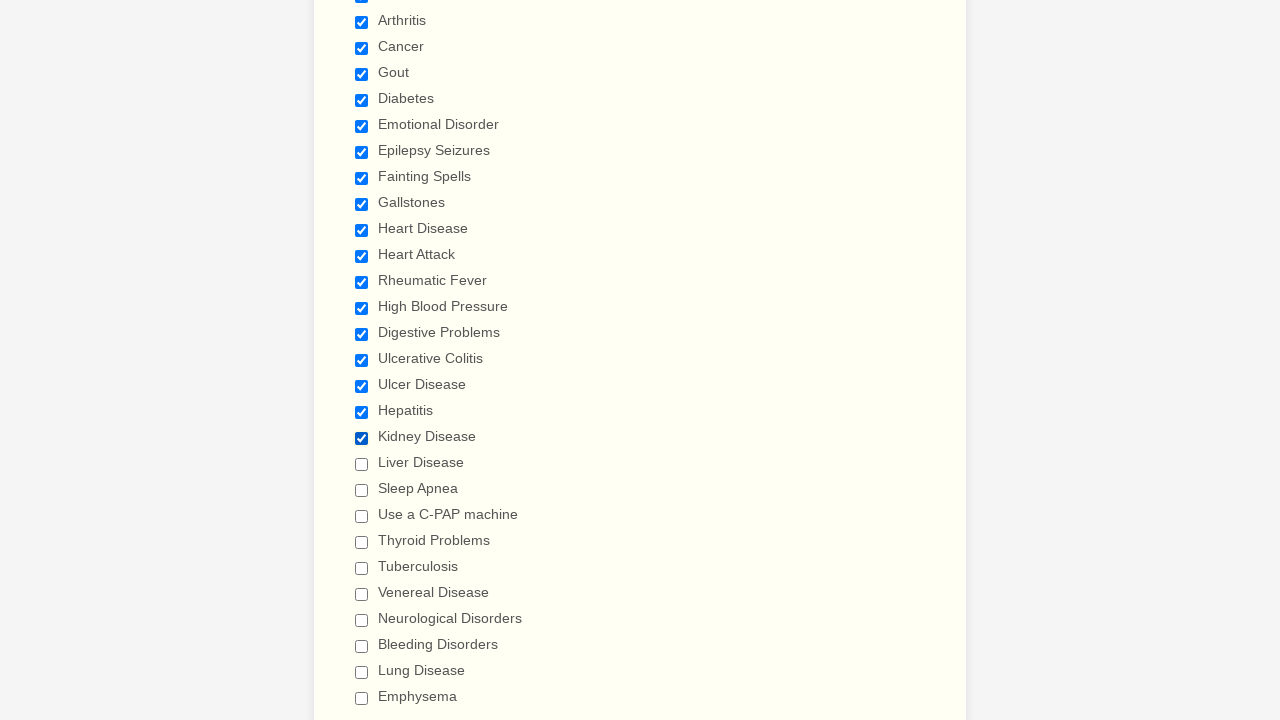

Clicked unchecked checkbox to select it at (362, 464) on xpath=//input[@type='checkbox'] >> nth=19
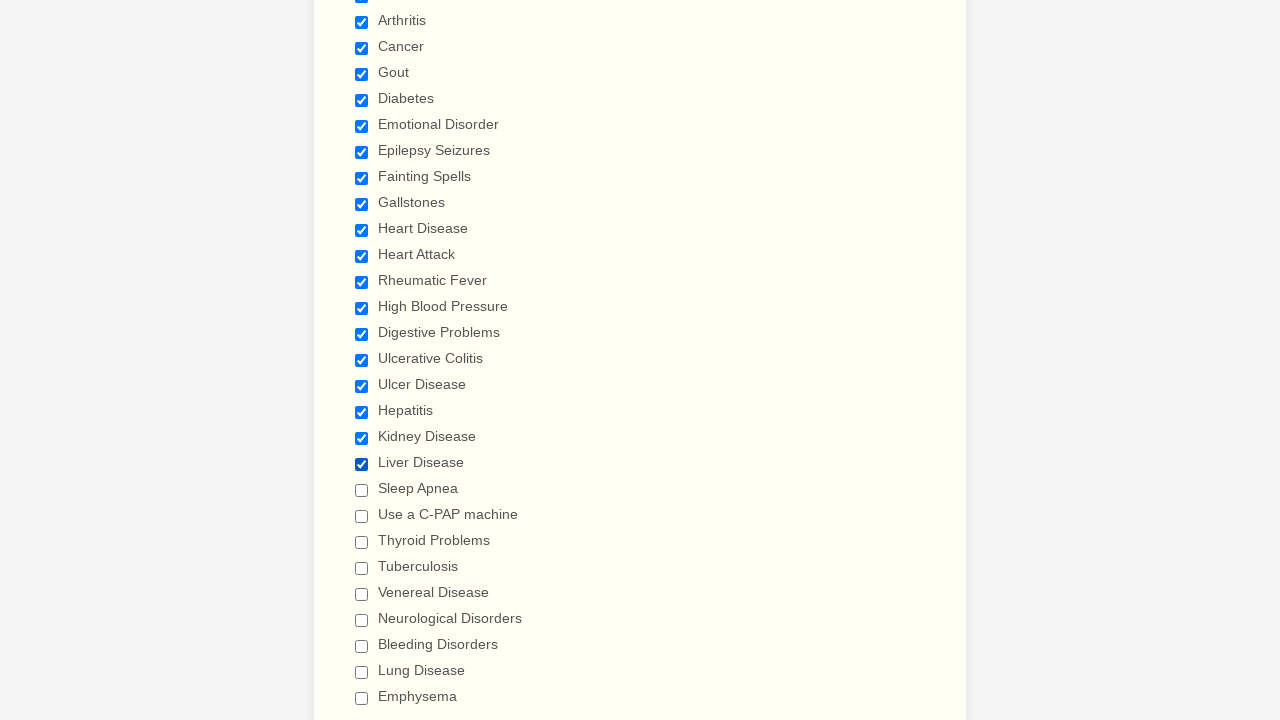

Clicked unchecked checkbox to select it at (362, 490) on xpath=//input[@type='checkbox'] >> nth=20
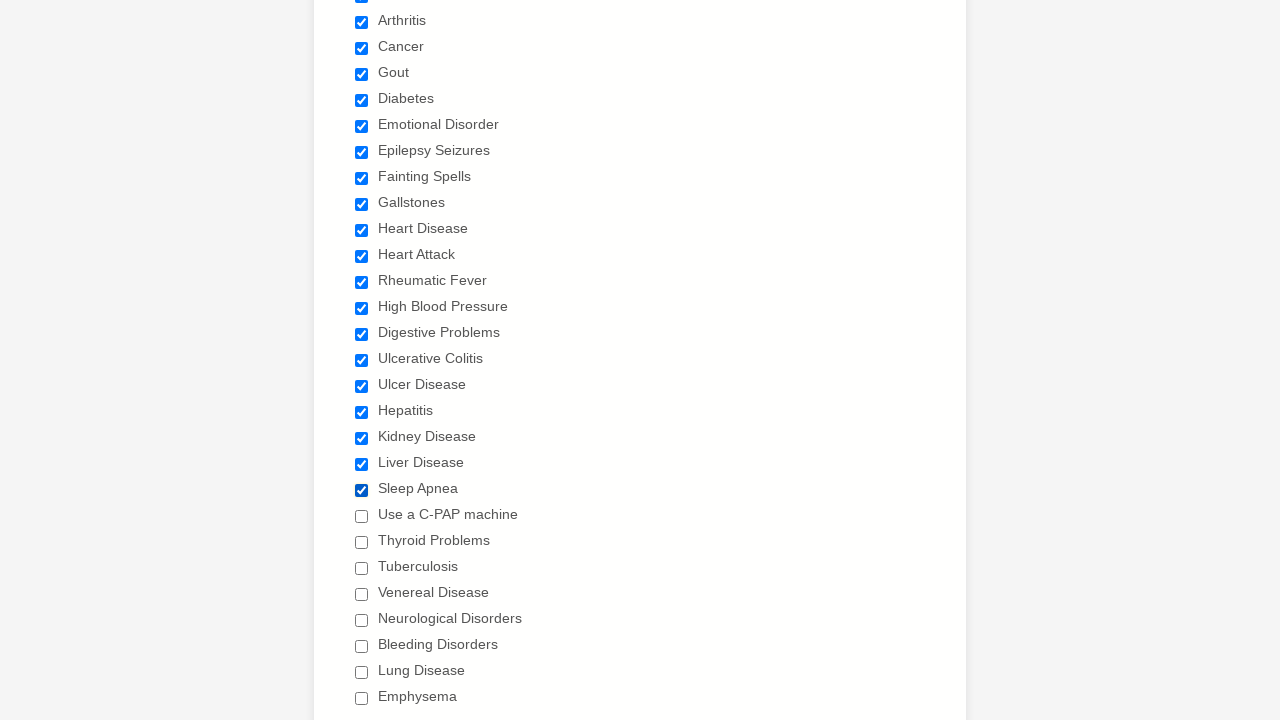

Clicked unchecked checkbox to select it at (362, 516) on xpath=//input[@type='checkbox'] >> nth=21
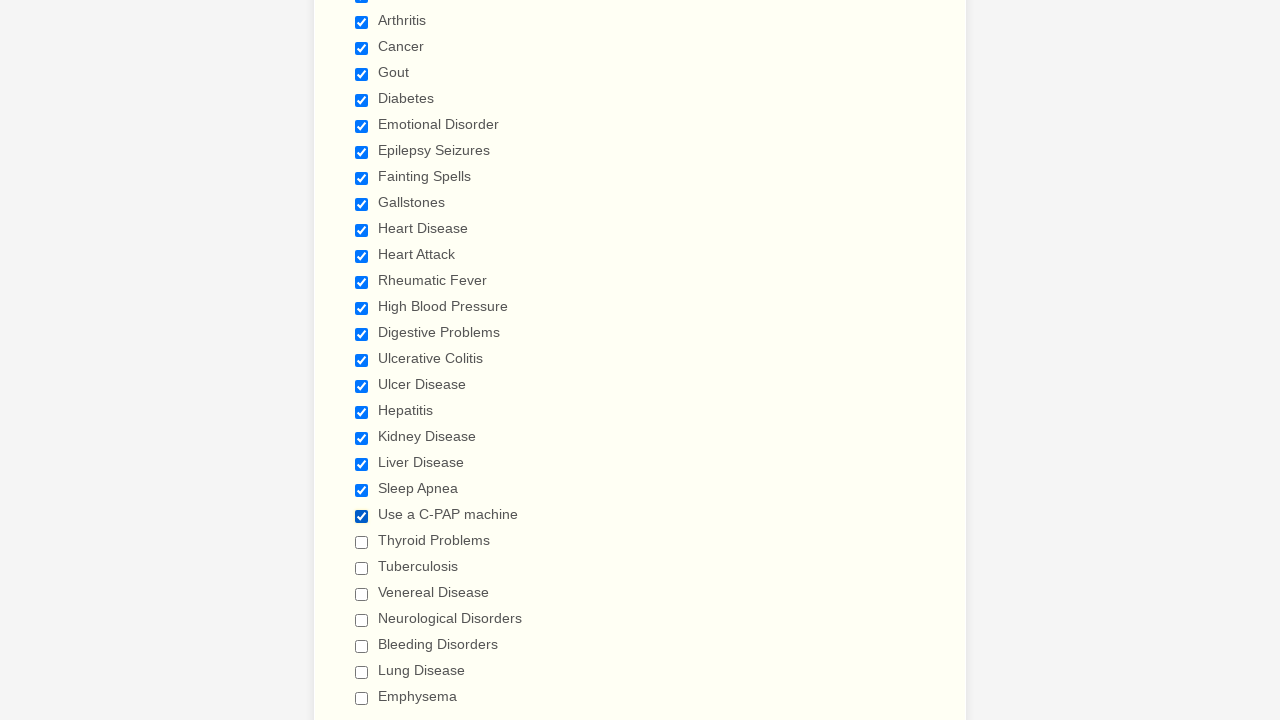

Clicked unchecked checkbox to select it at (362, 542) on xpath=//input[@type='checkbox'] >> nth=22
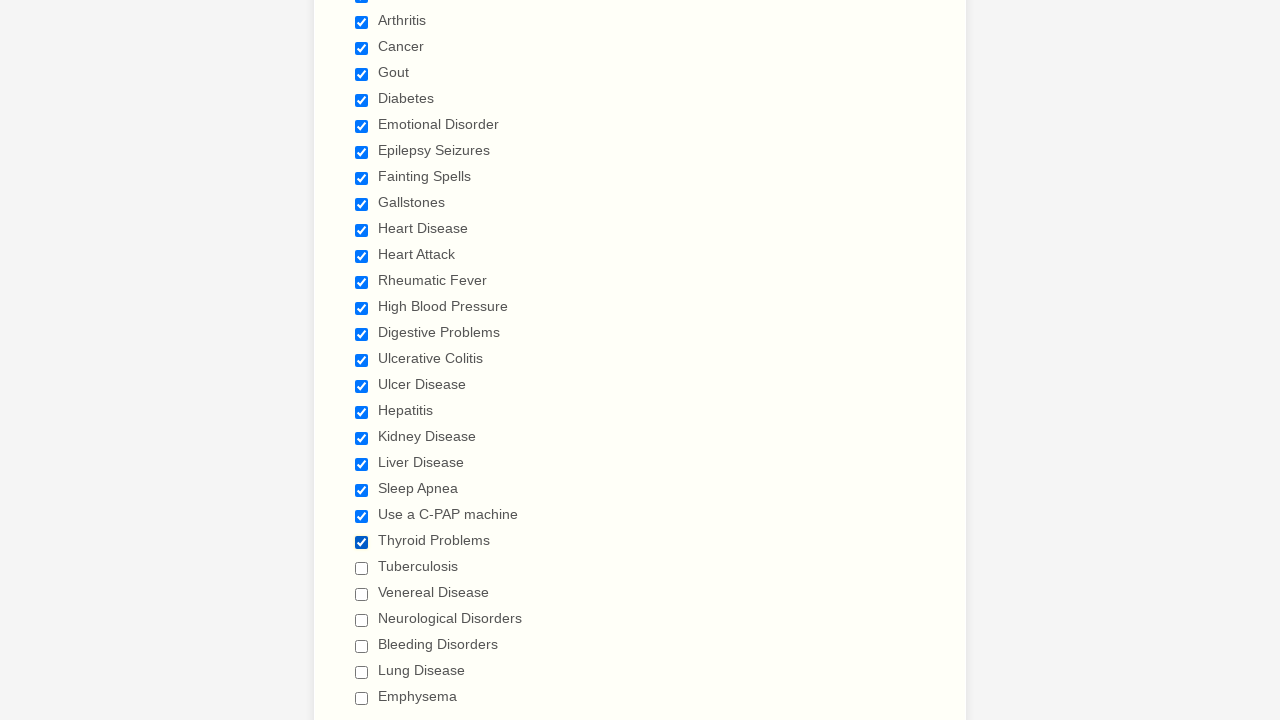

Clicked unchecked checkbox to select it at (362, 568) on xpath=//input[@type='checkbox'] >> nth=23
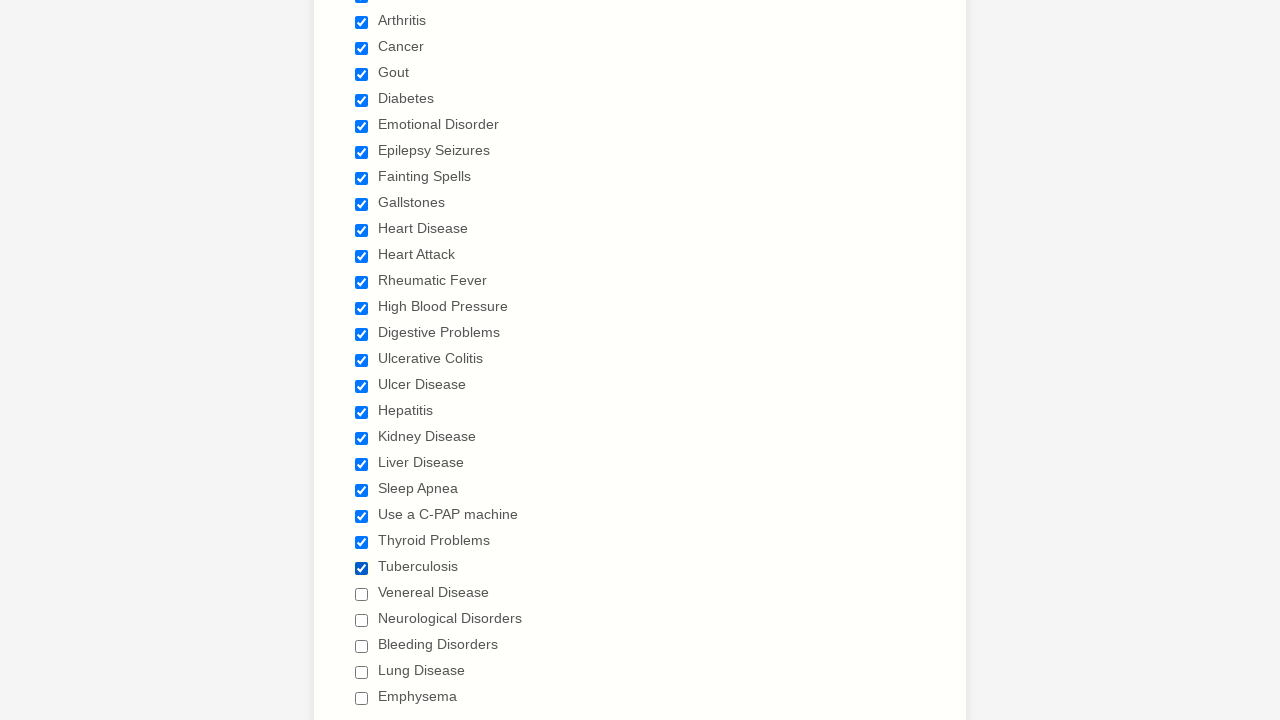

Clicked unchecked checkbox to select it at (362, 594) on xpath=//input[@type='checkbox'] >> nth=24
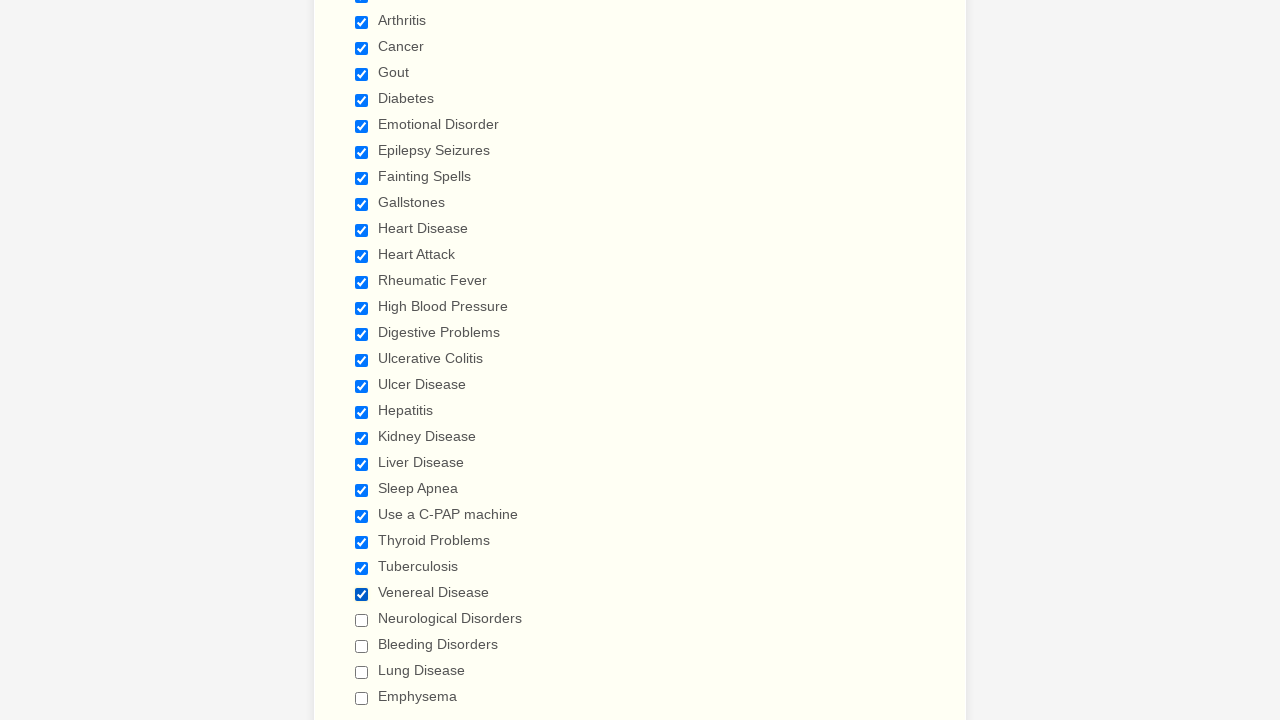

Clicked unchecked checkbox to select it at (362, 620) on xpath=//input[@type='checkbox'] >> nth=25
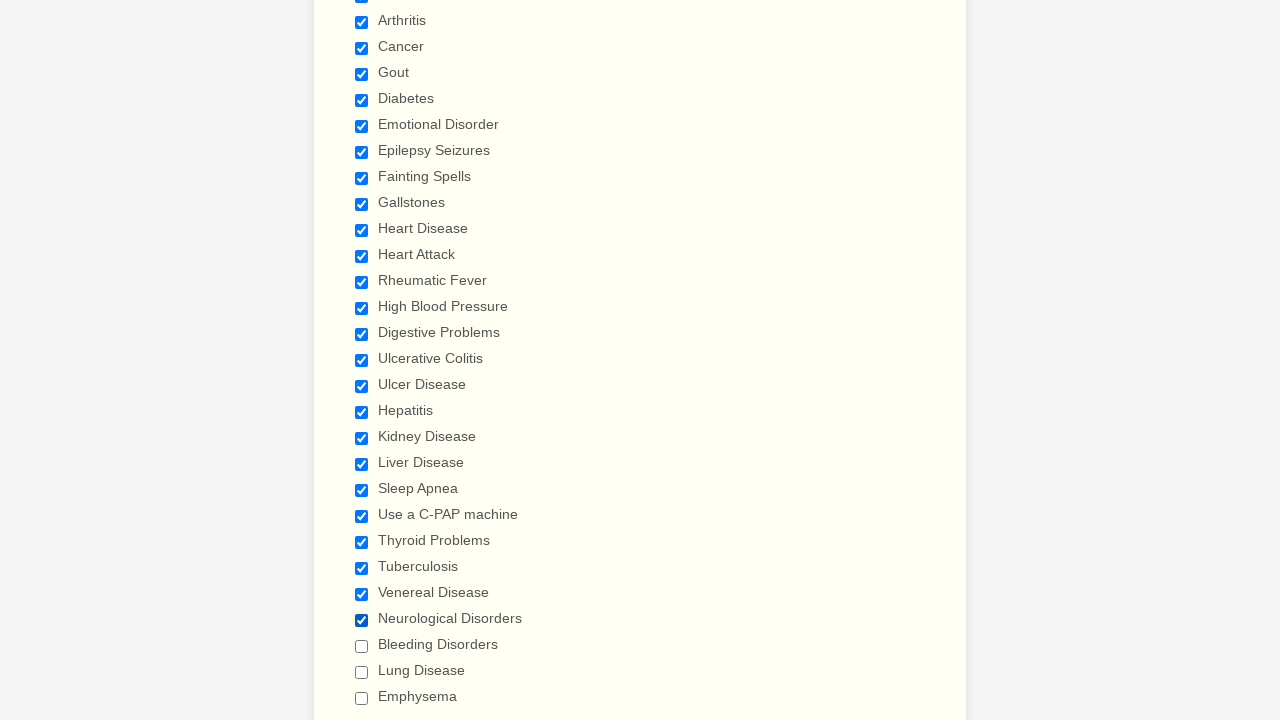

Clicked unchecked checkbox to select it at (362, 646) on xpath=//input[@type='checkbox'] >> nth=26
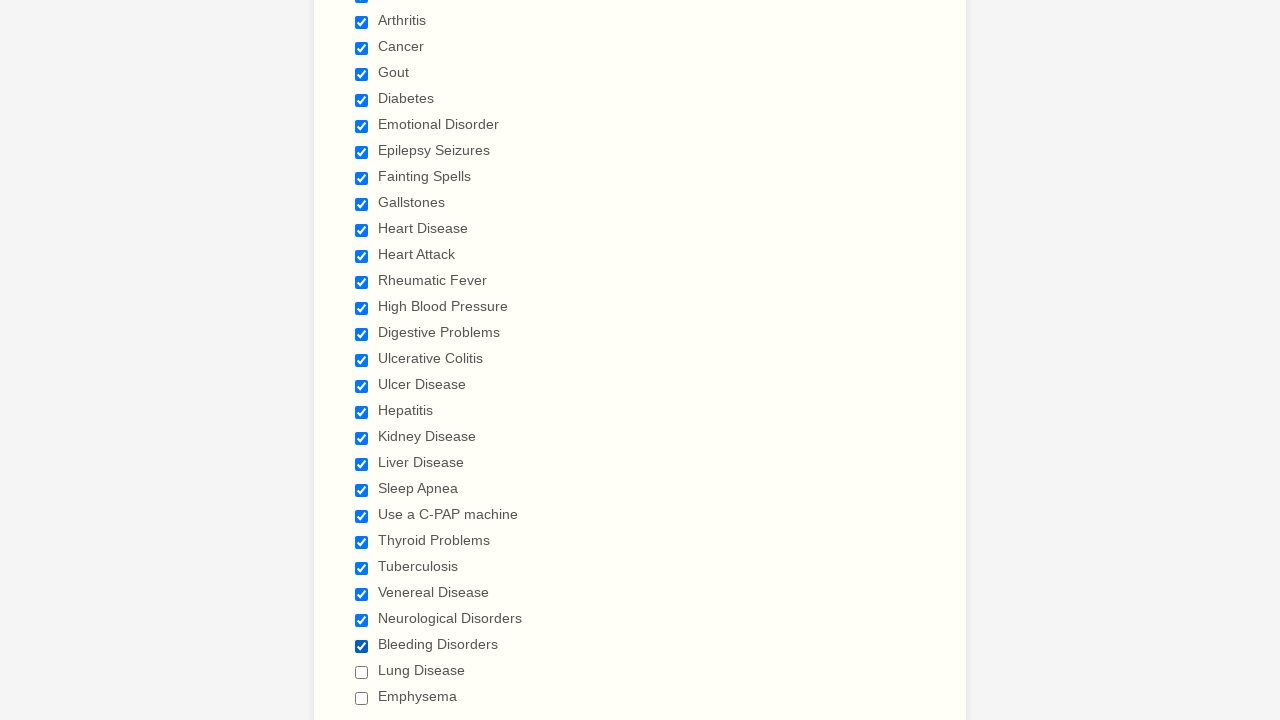

Clicked unchecked checkbox to select it at (362, 672) on xpath=//input[@type='checkbox'] >> nth=27
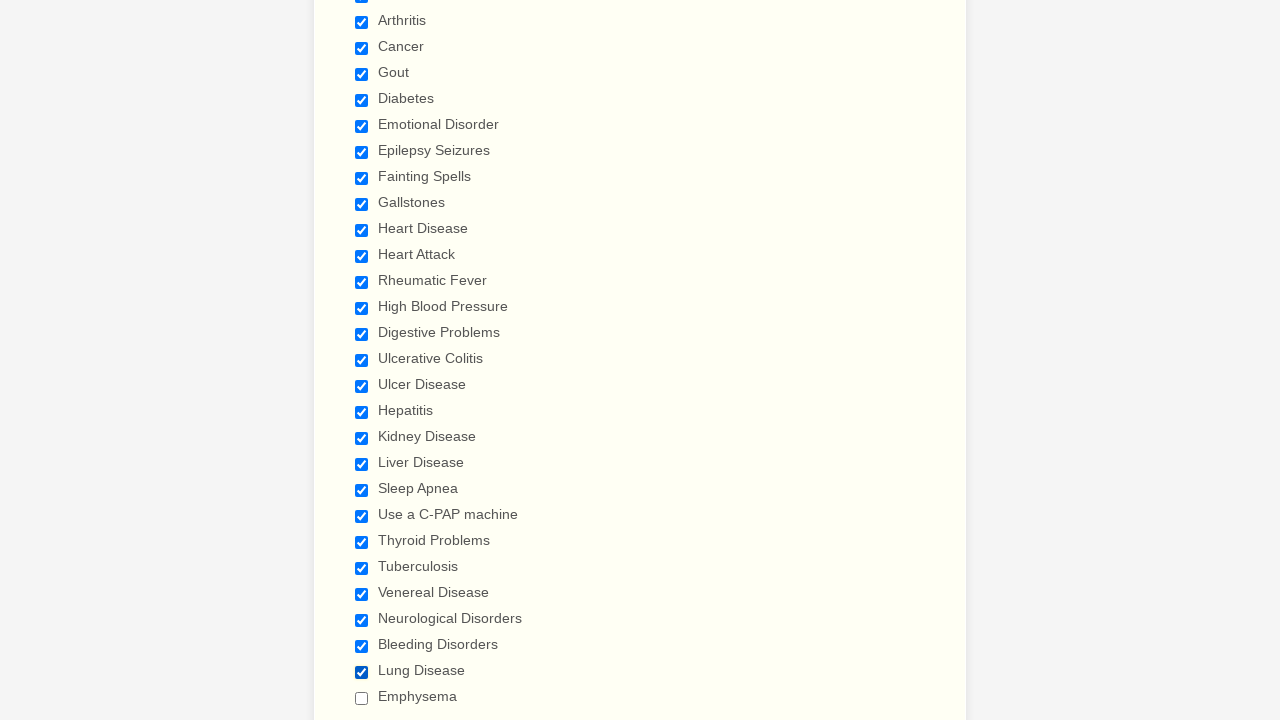

Clicked unchecked checkbox to select it at (362, 698) on xpath=//input[@type='checkbox'] >> nth=28
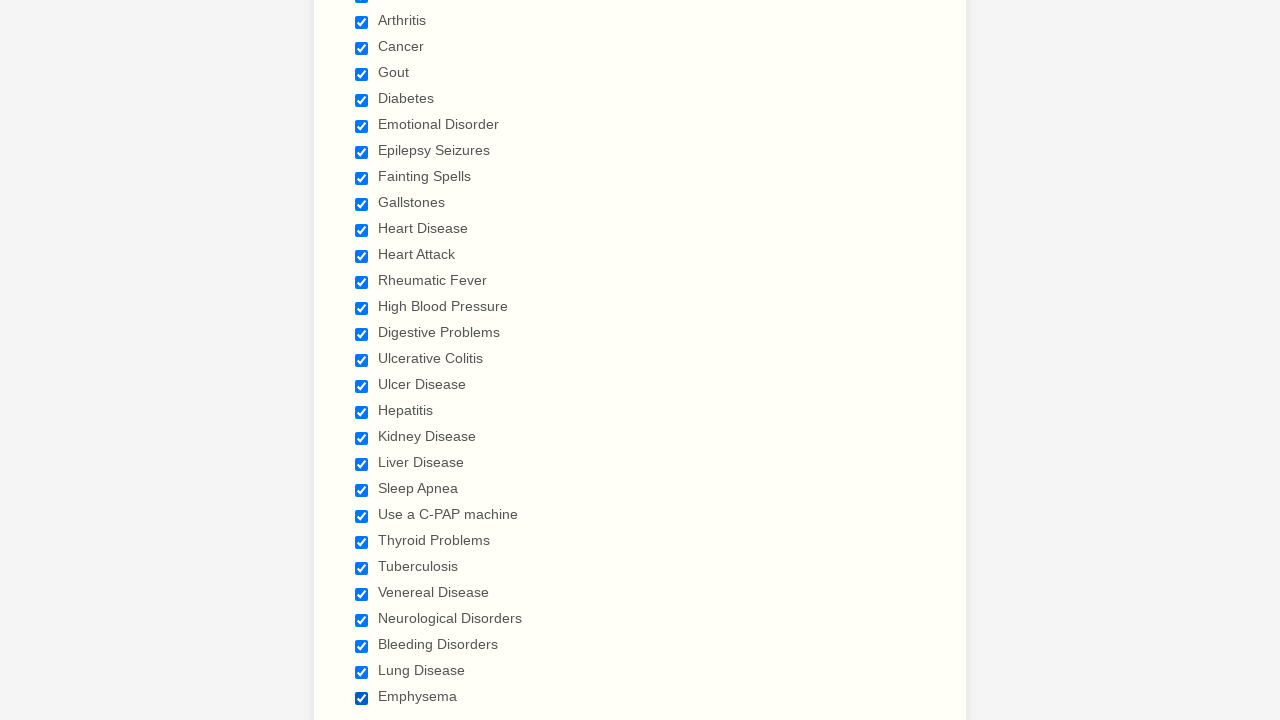

Verified checkbox is selected
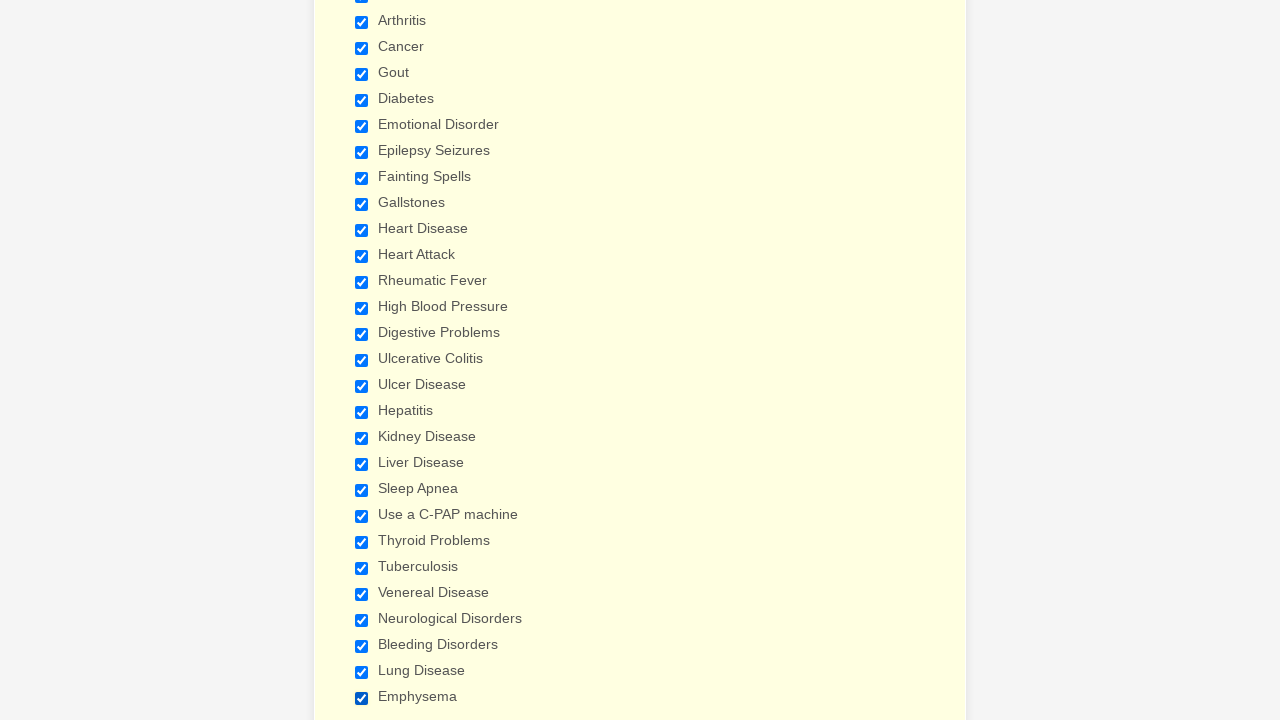

Verified checkbox is selected
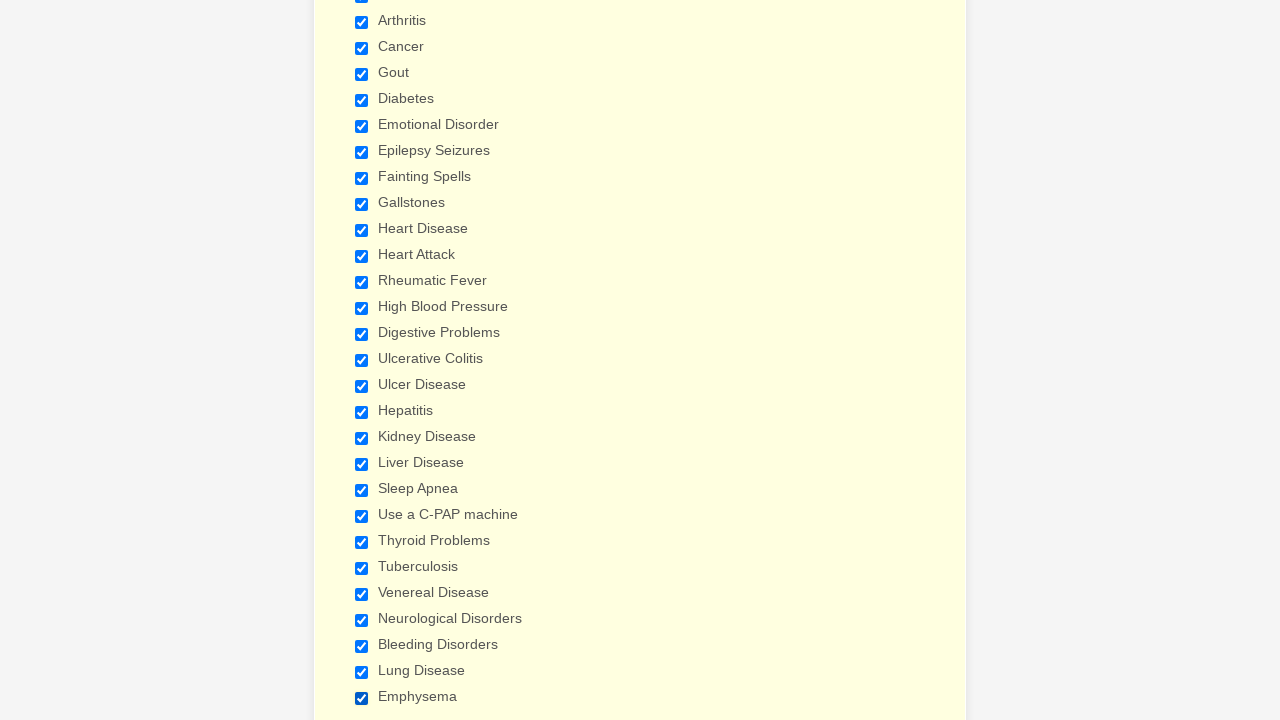

Verified checkbox is selected
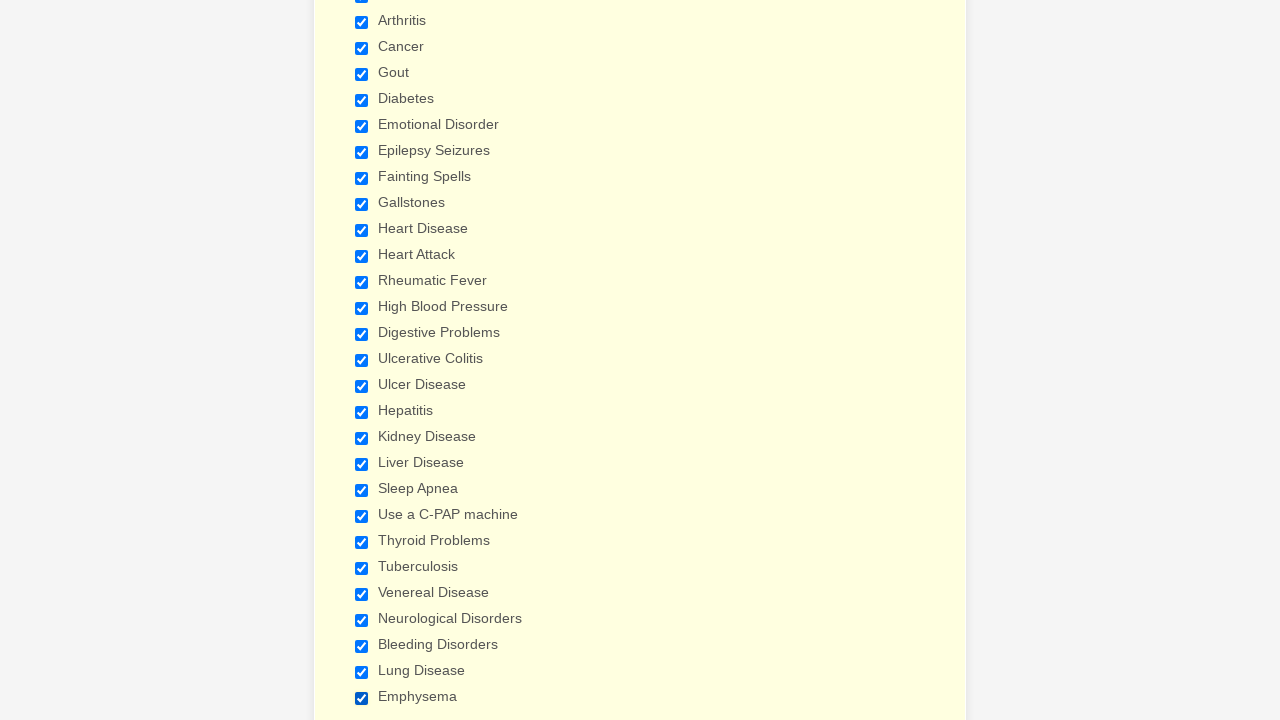

Verified checkbox is selected
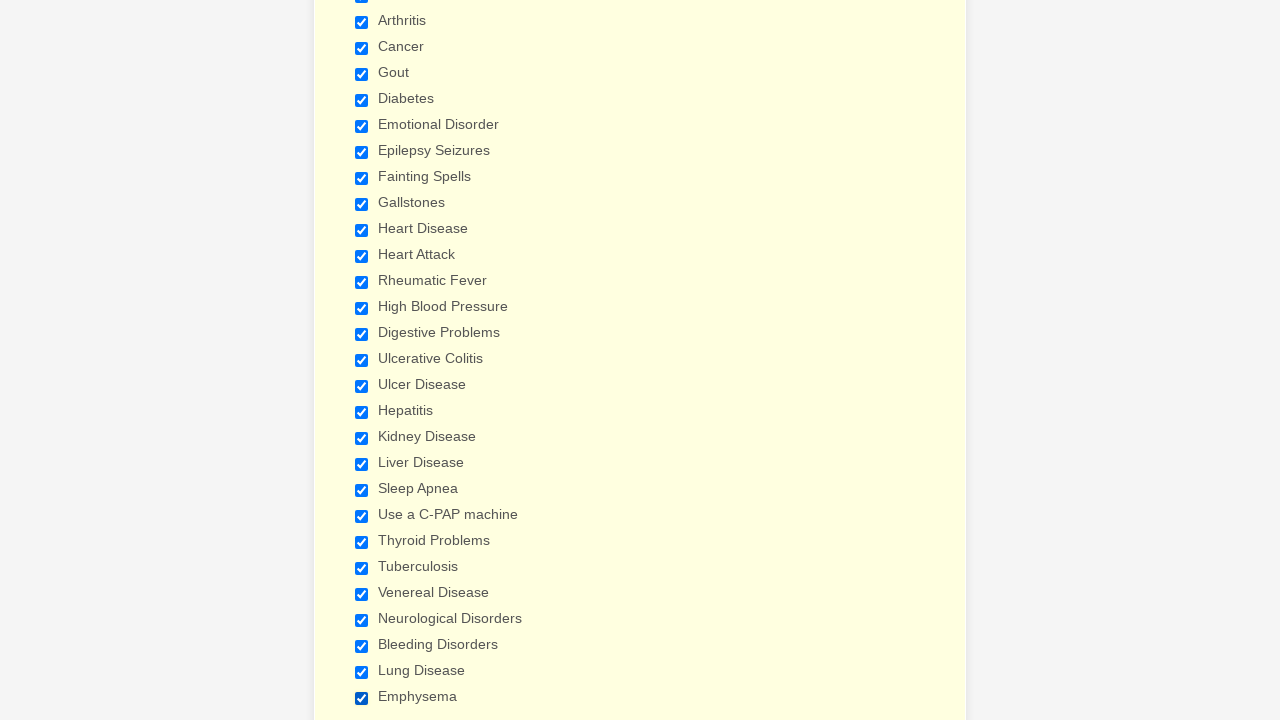

Verified checkbox is selected
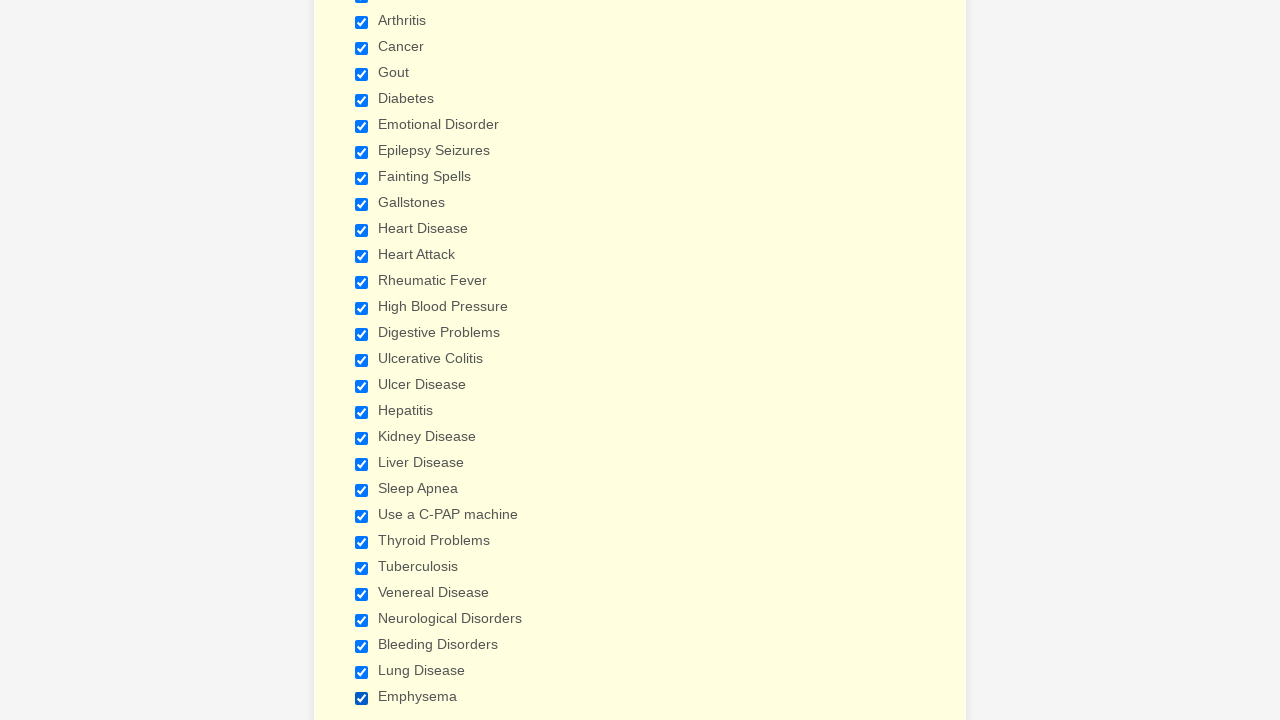

Verified checkbox is selected
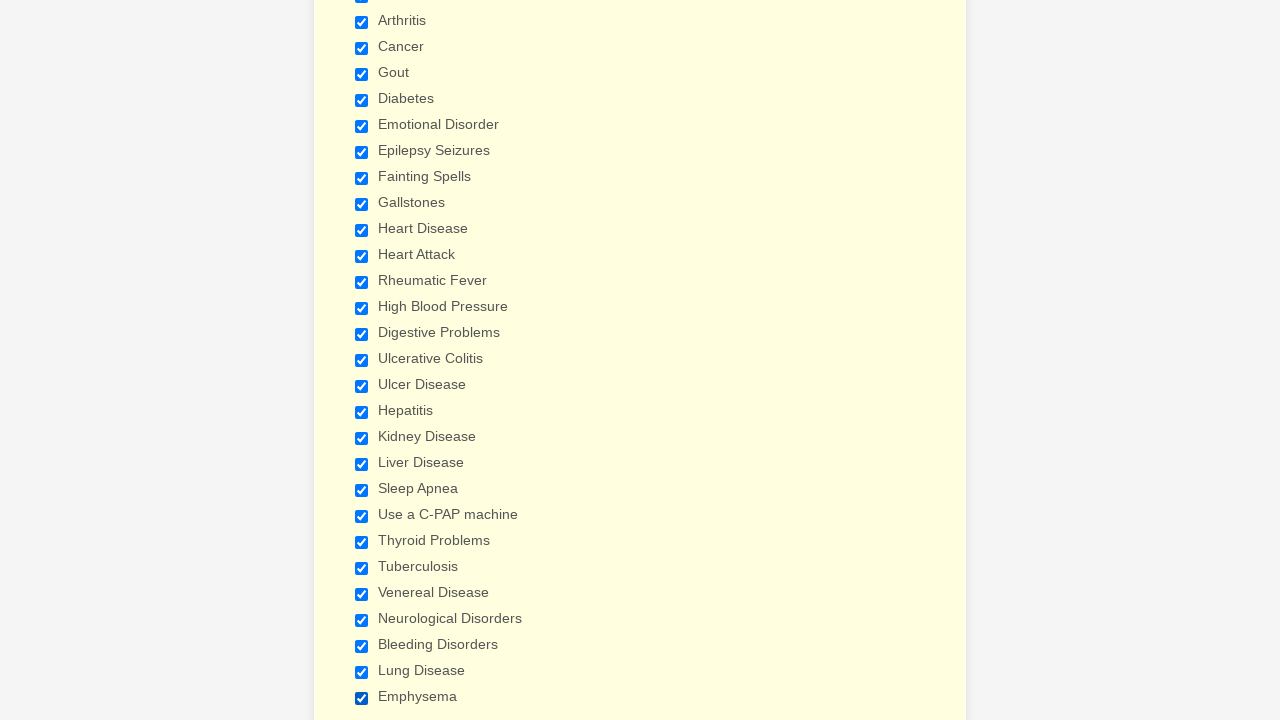

Verified checkbox is selected
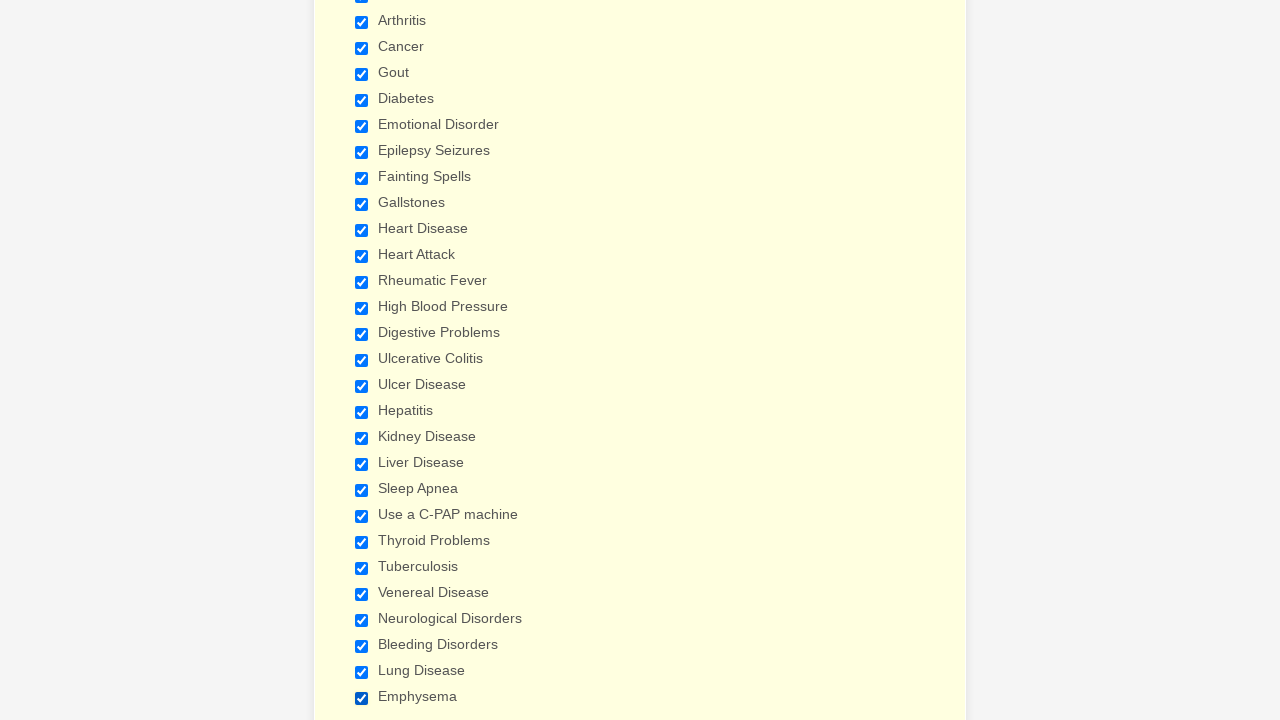

Verified checkbox is selected
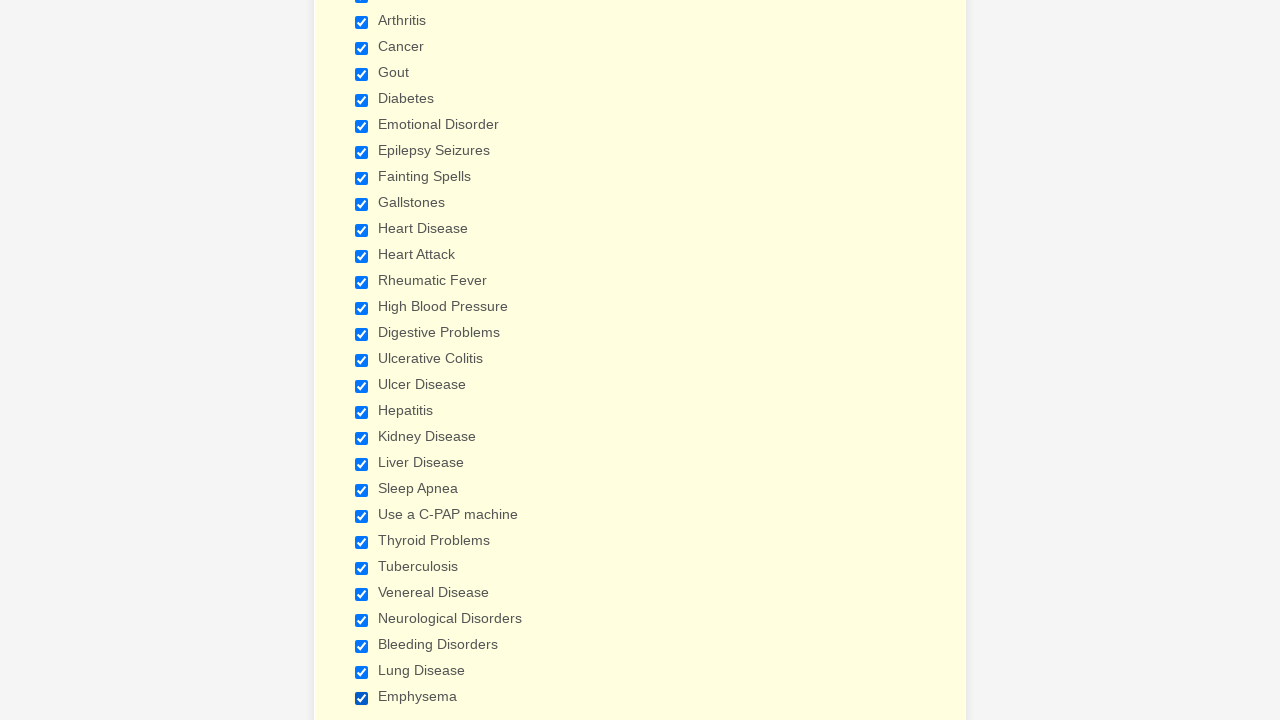

Verified checkbox is selected
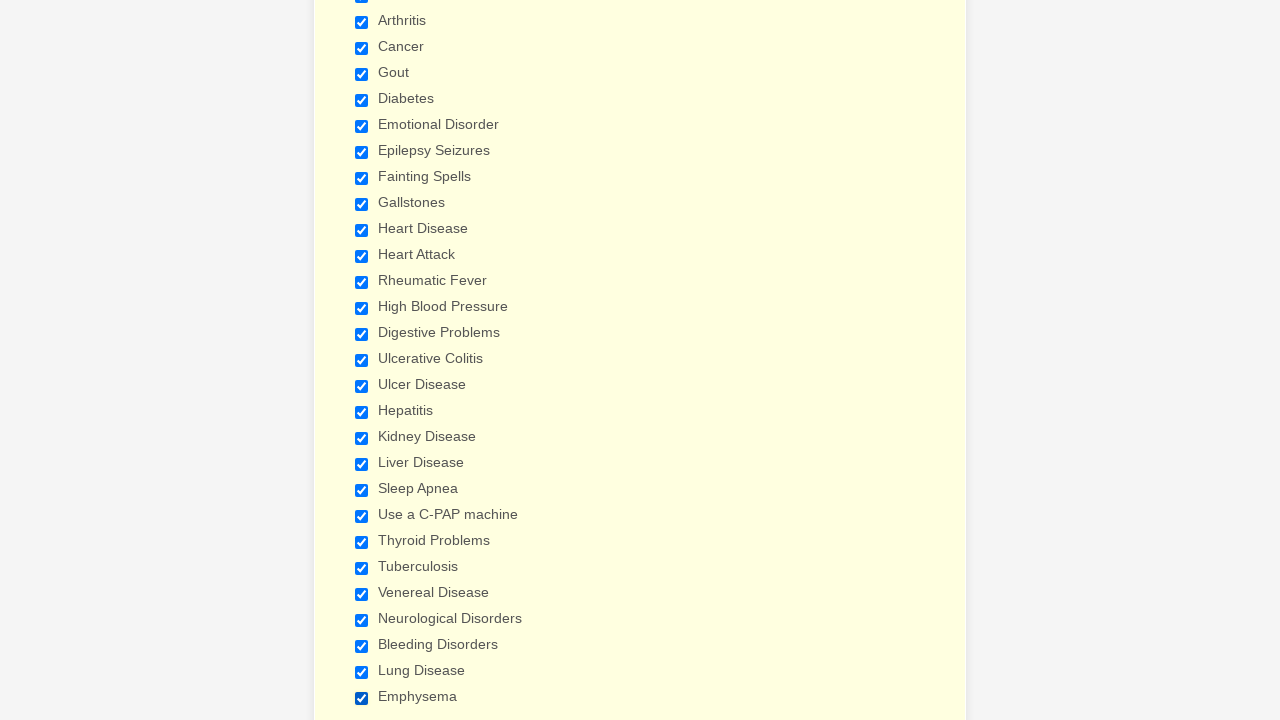

Verified checkbox is selected
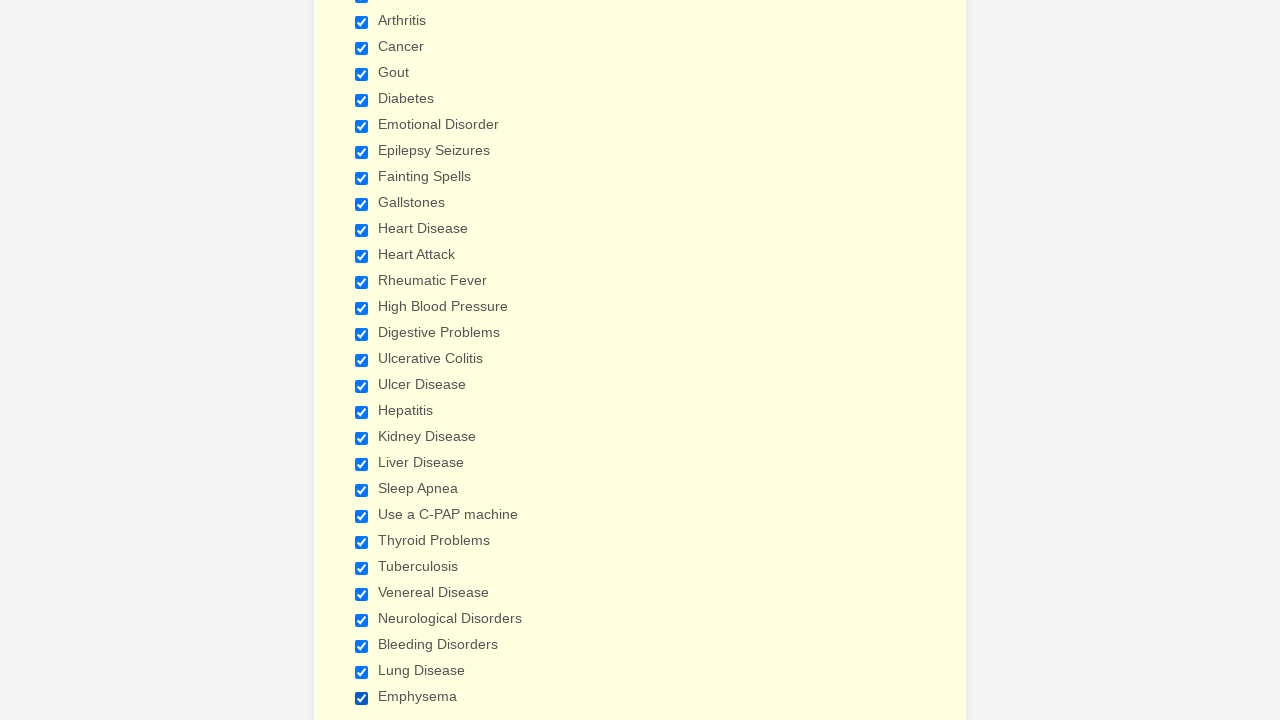

Verified checkbox is selected
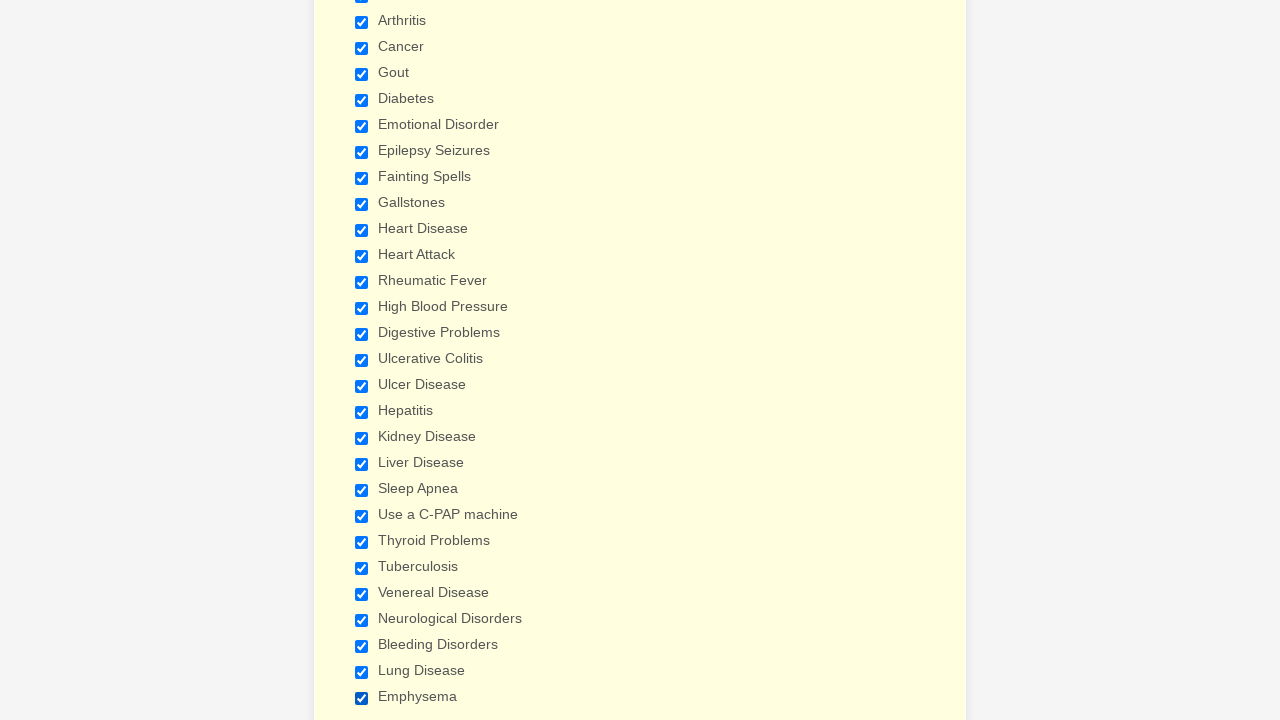

Verified checkbox is selected
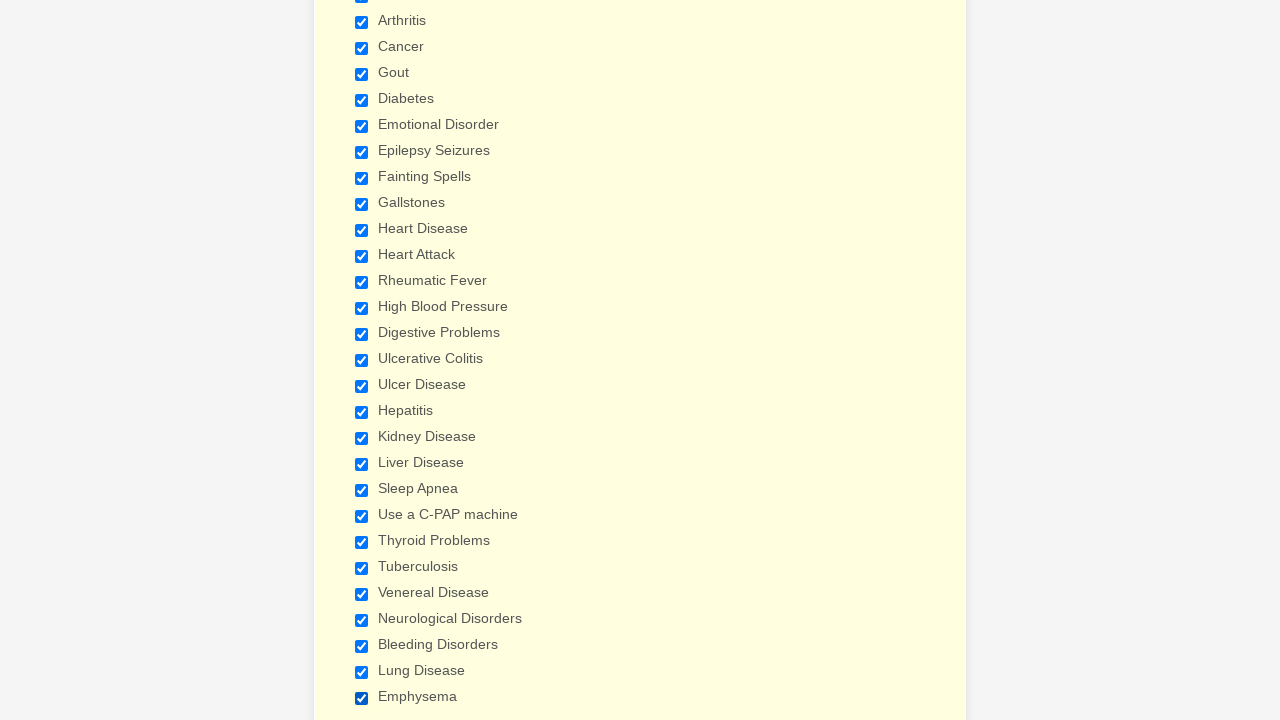

Verified checkbox is selected
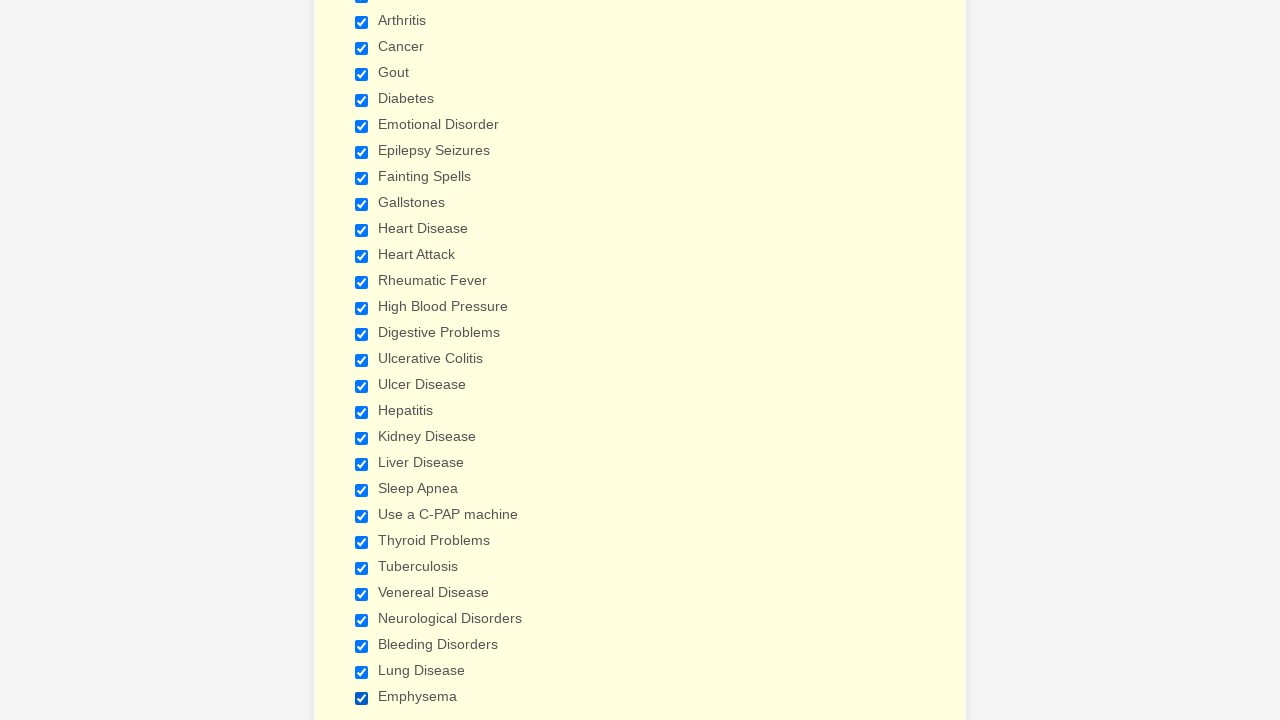

Verified checkbox is selected
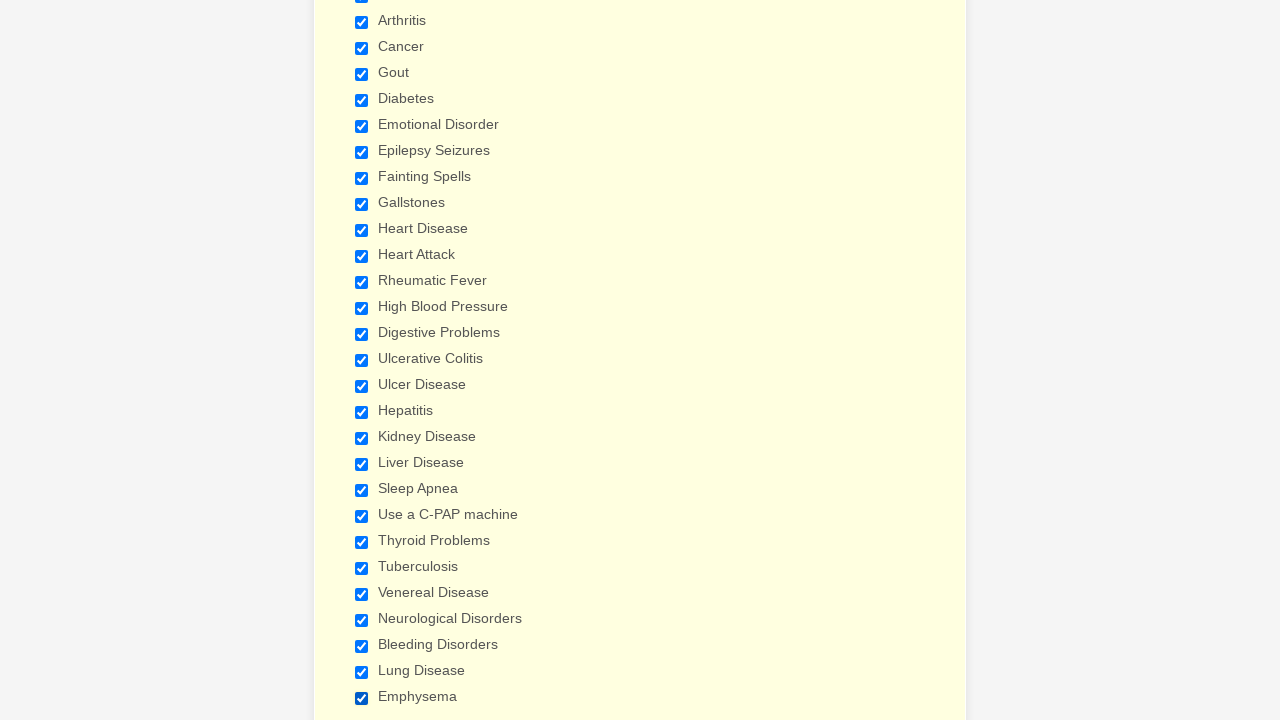

Verified checkbox is selected
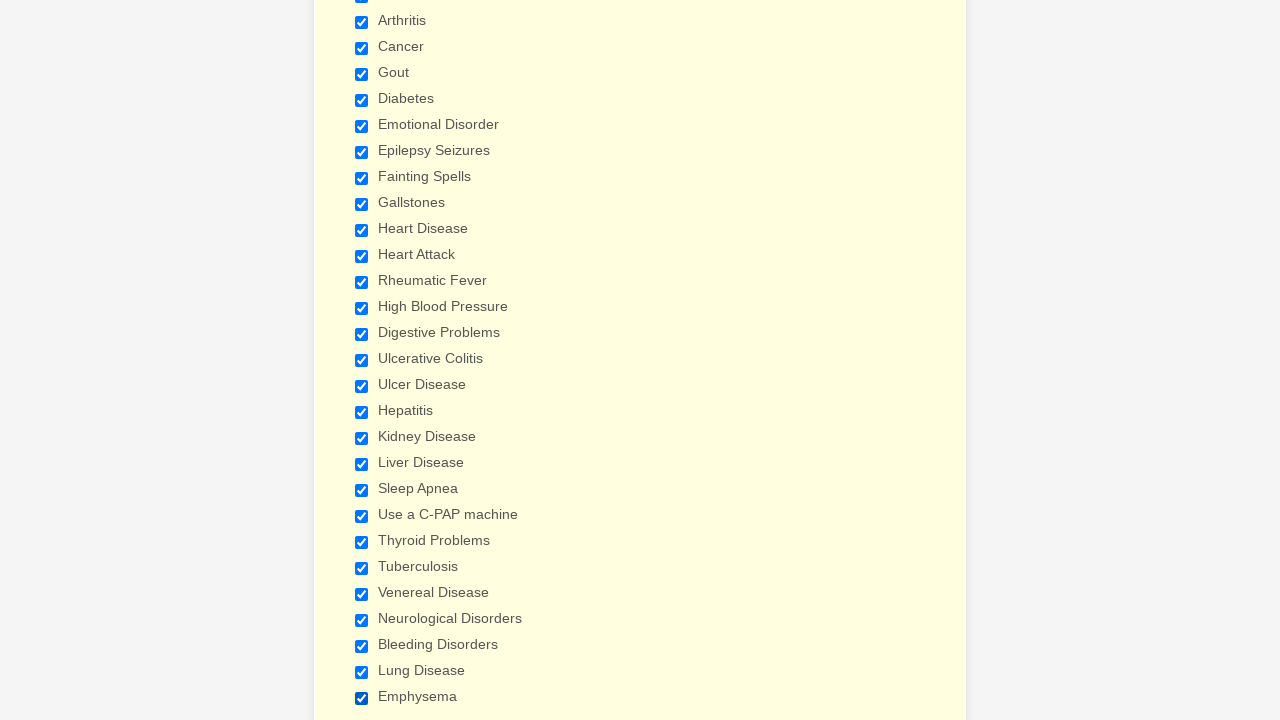

Verified checkbox is selected
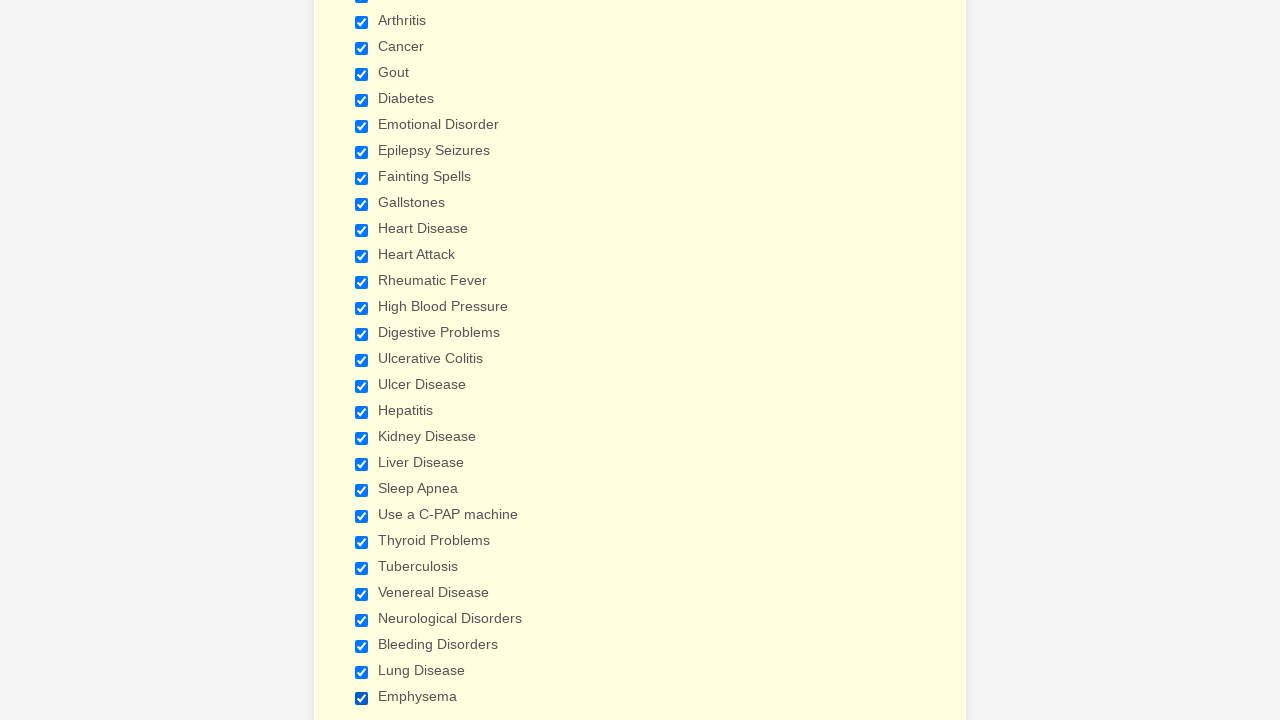

Verified checkbox is selected
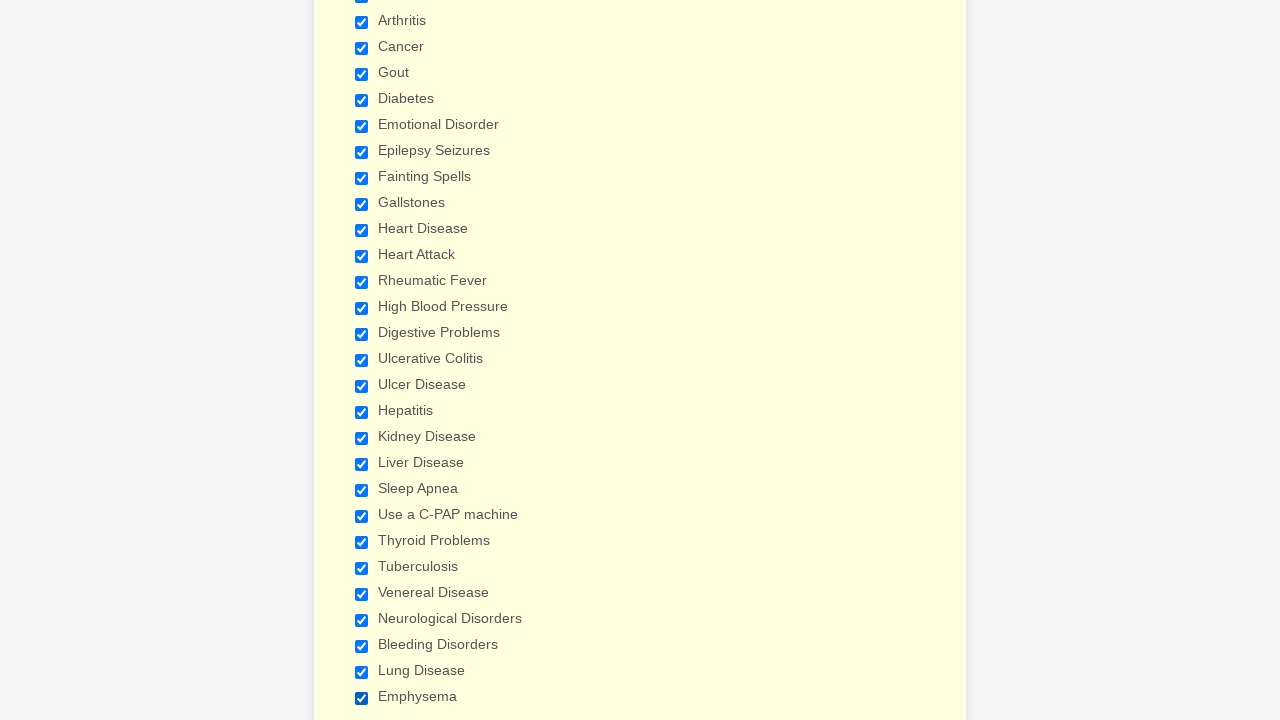

Verified checkbox is selected
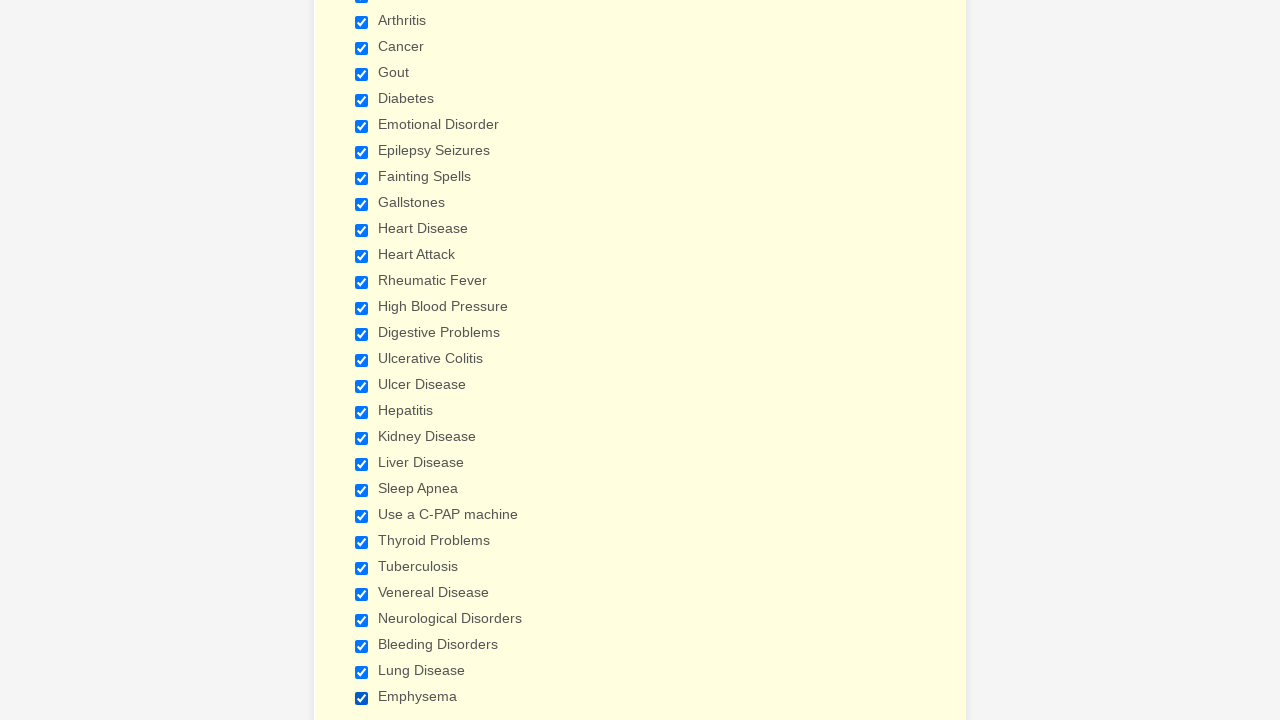

Verified checkbox is selected
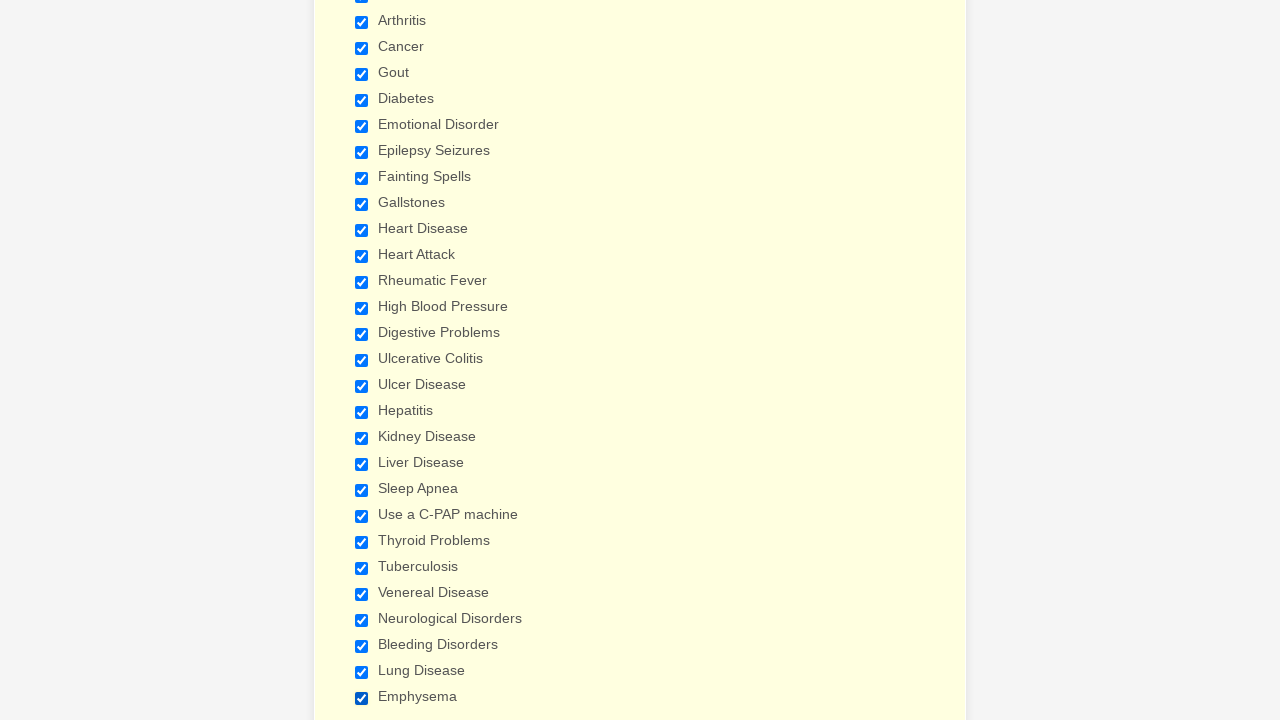

Verified checkbox is selected
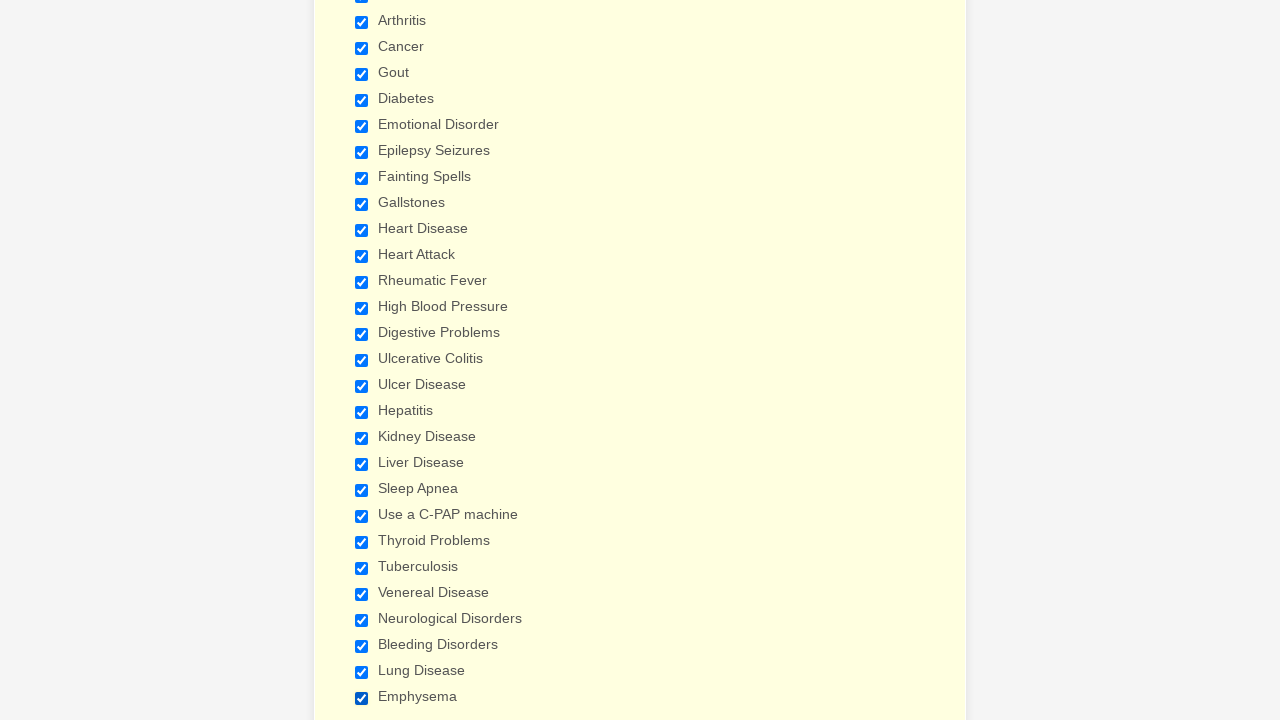

Verified checkbox is selected
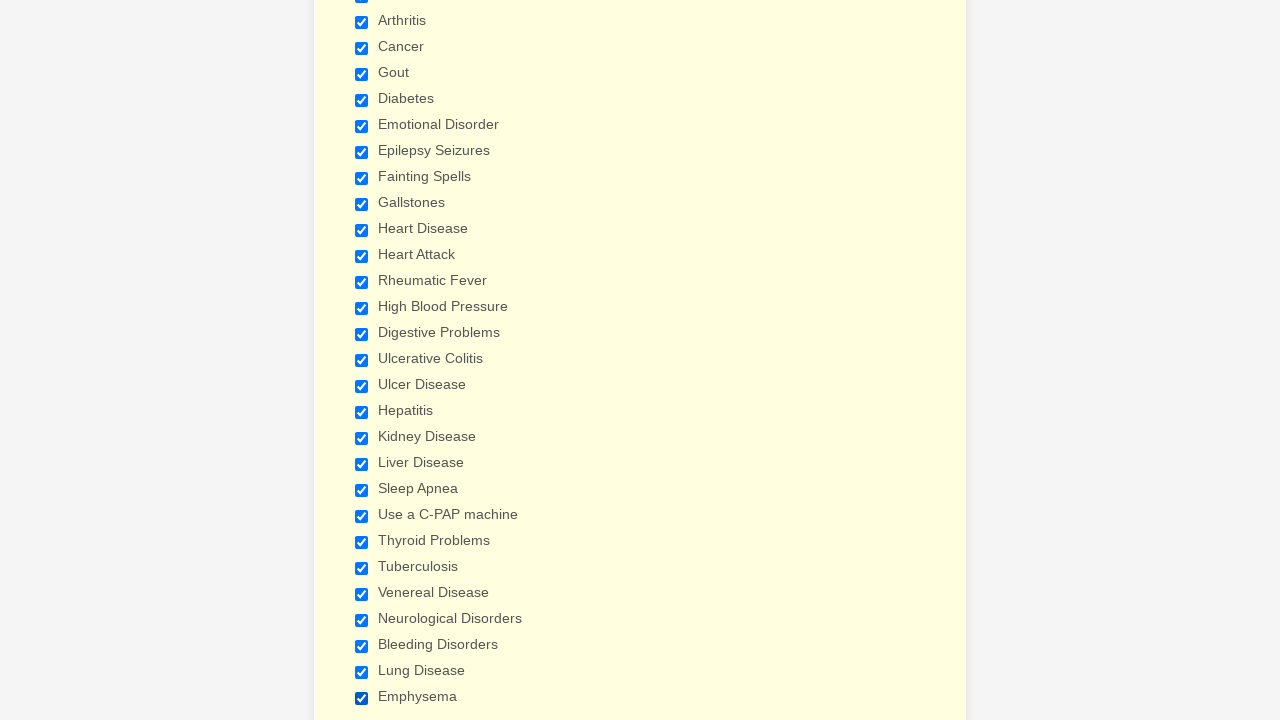

Verified checkbox is selected
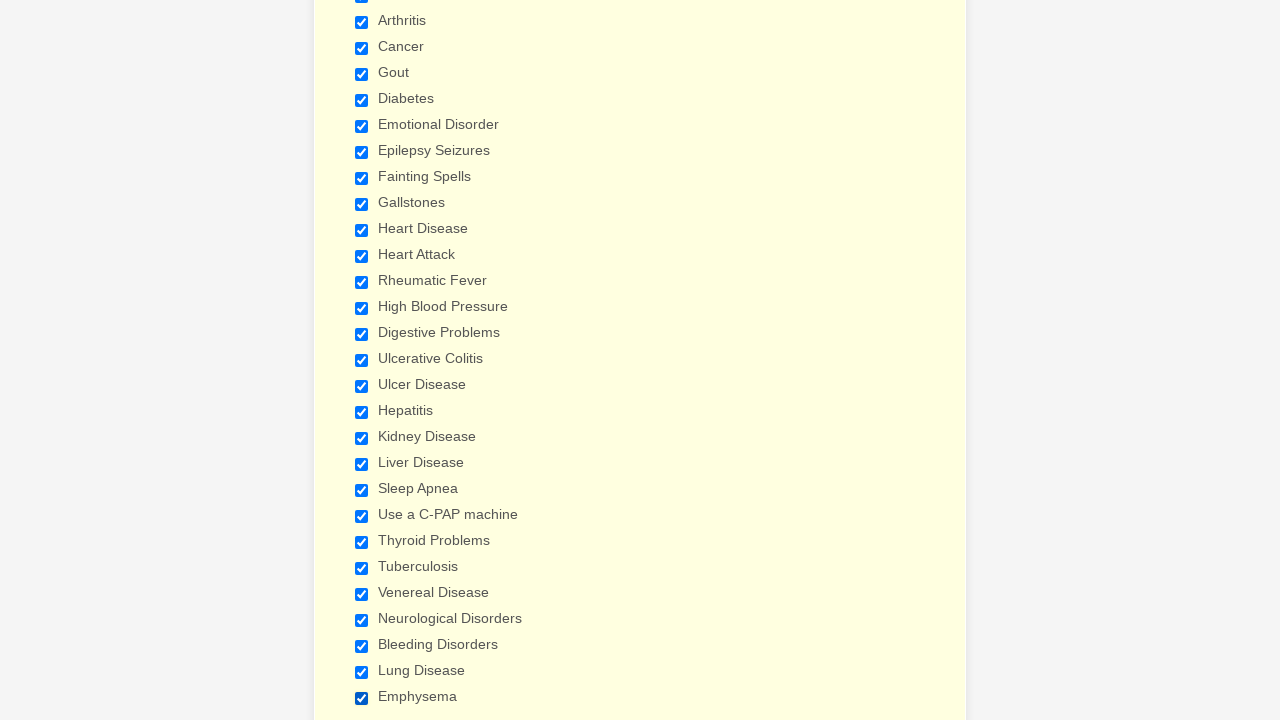

Verified checkbox is selected
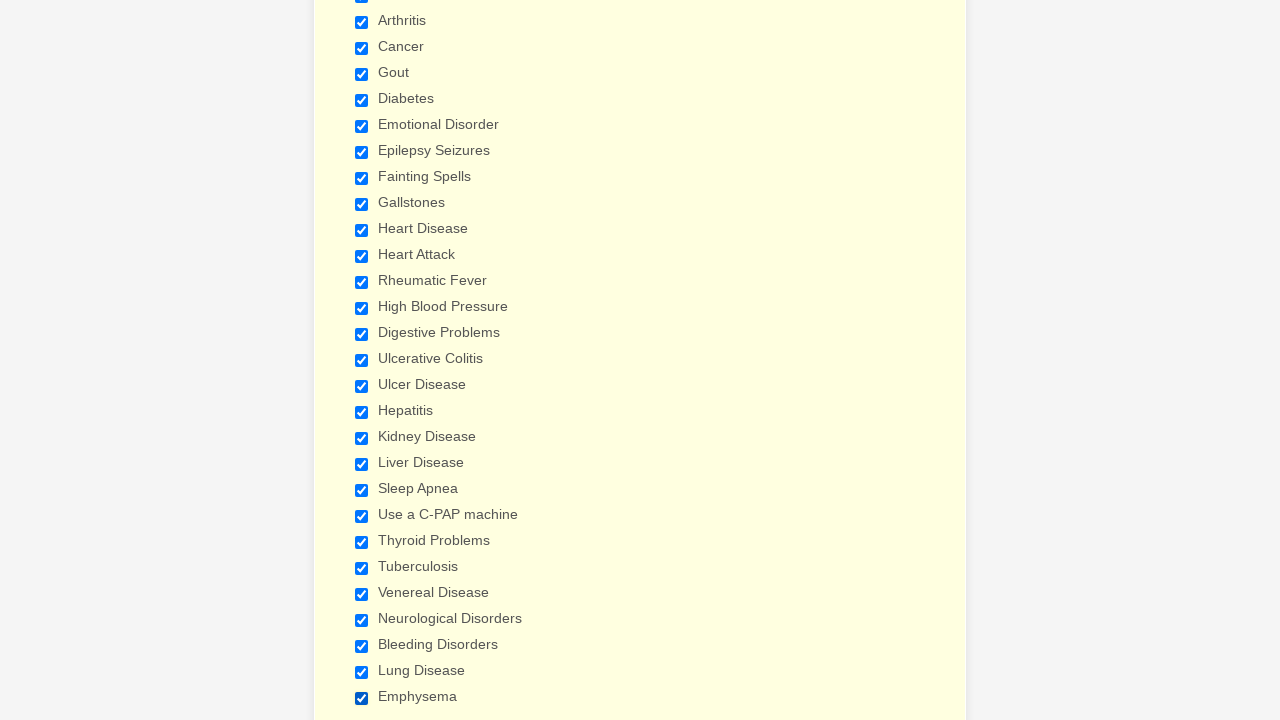

Verified checkbox is selected
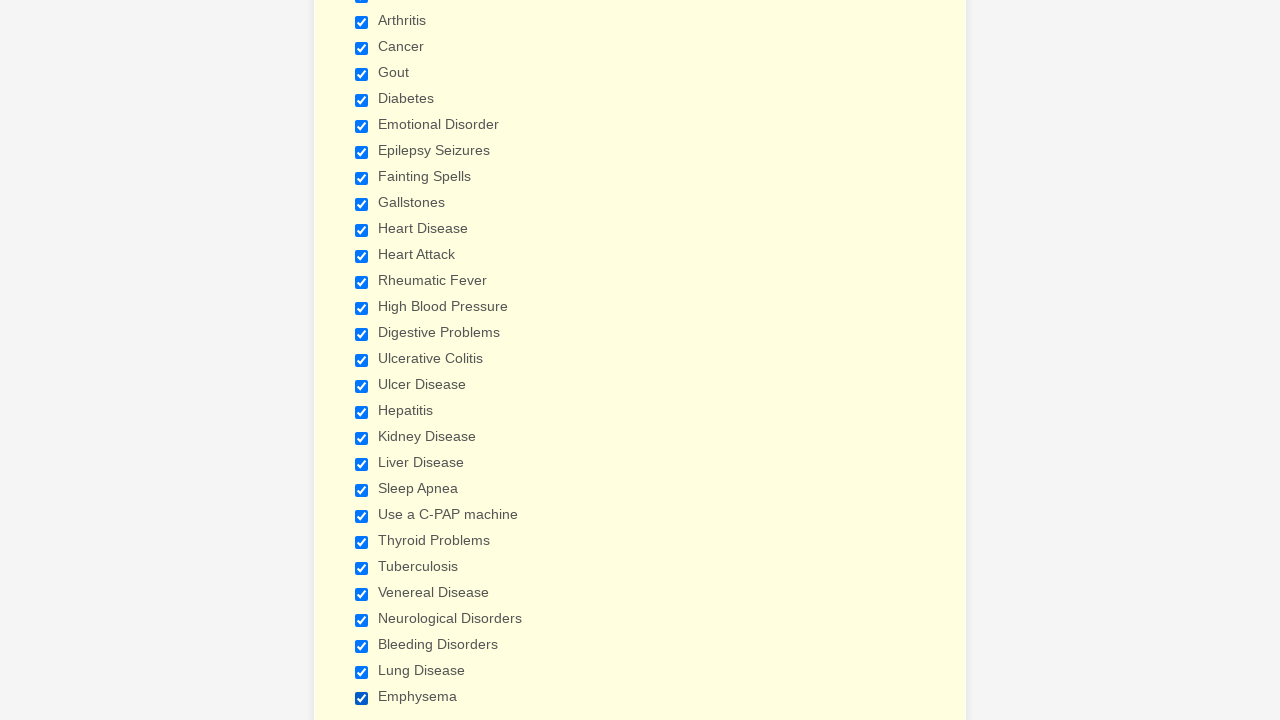

Verified checkbox is selected
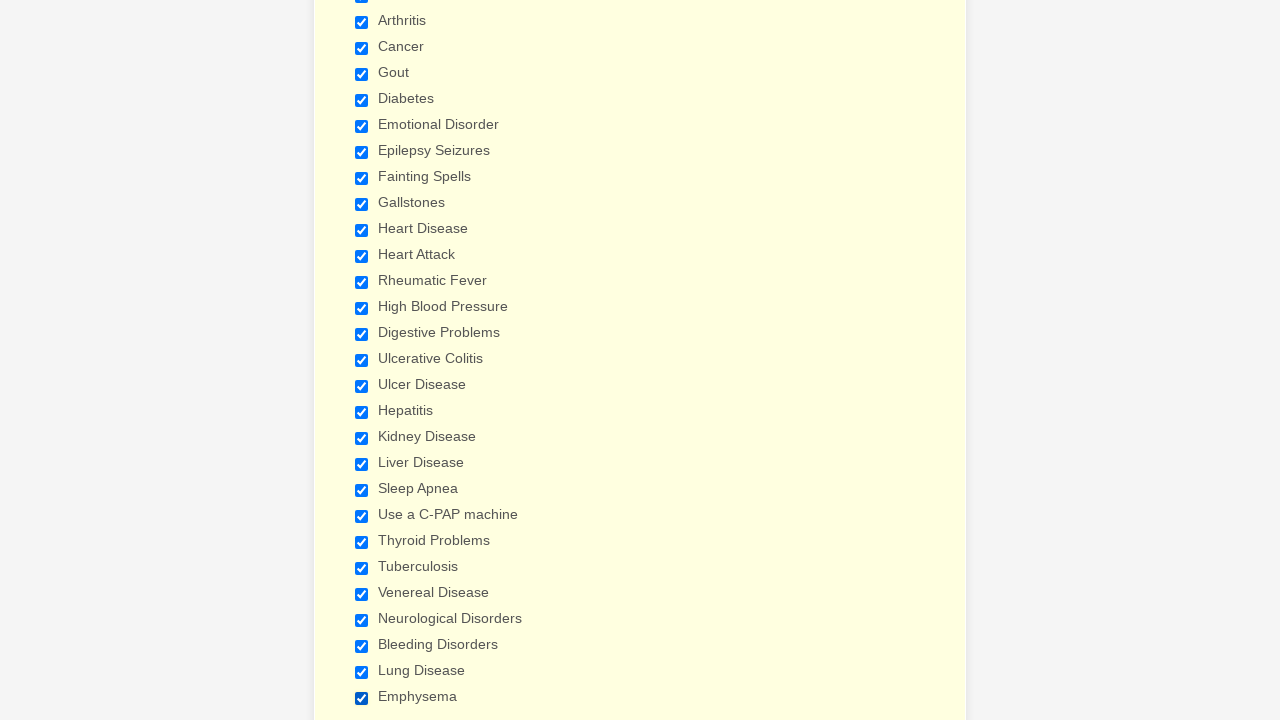

Verified checkbox is selected
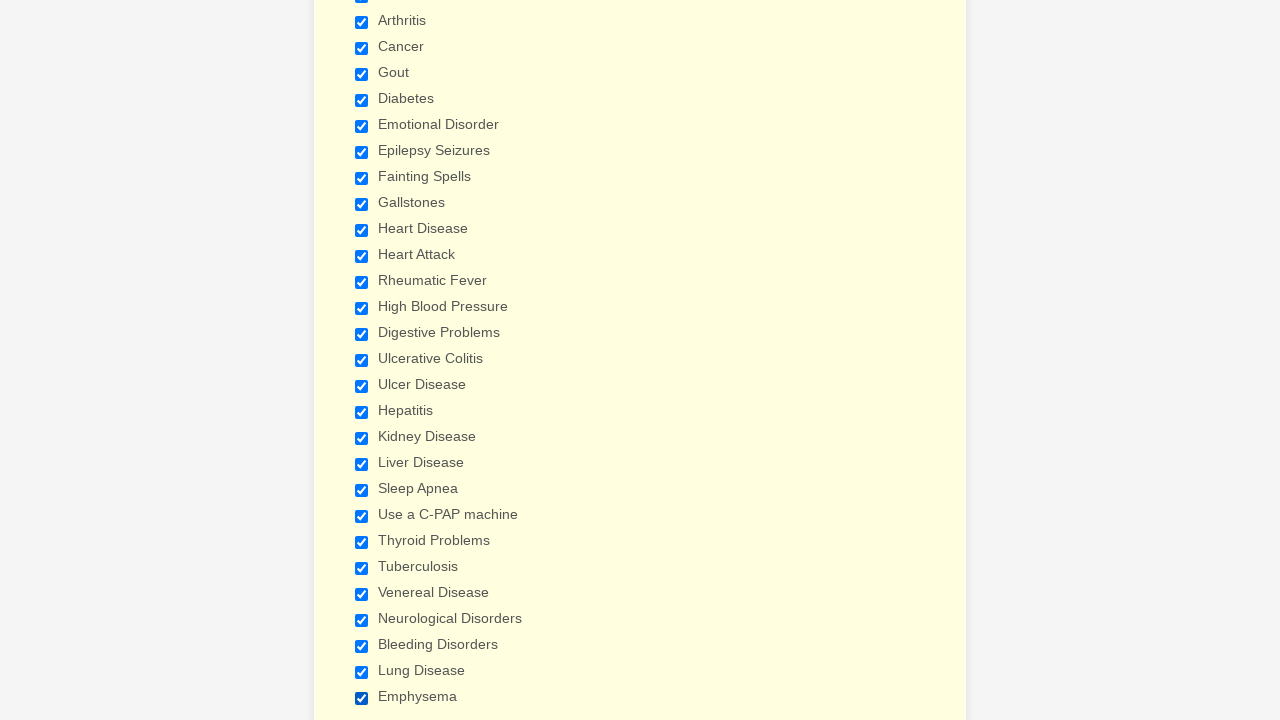

Verified checkbox is selected
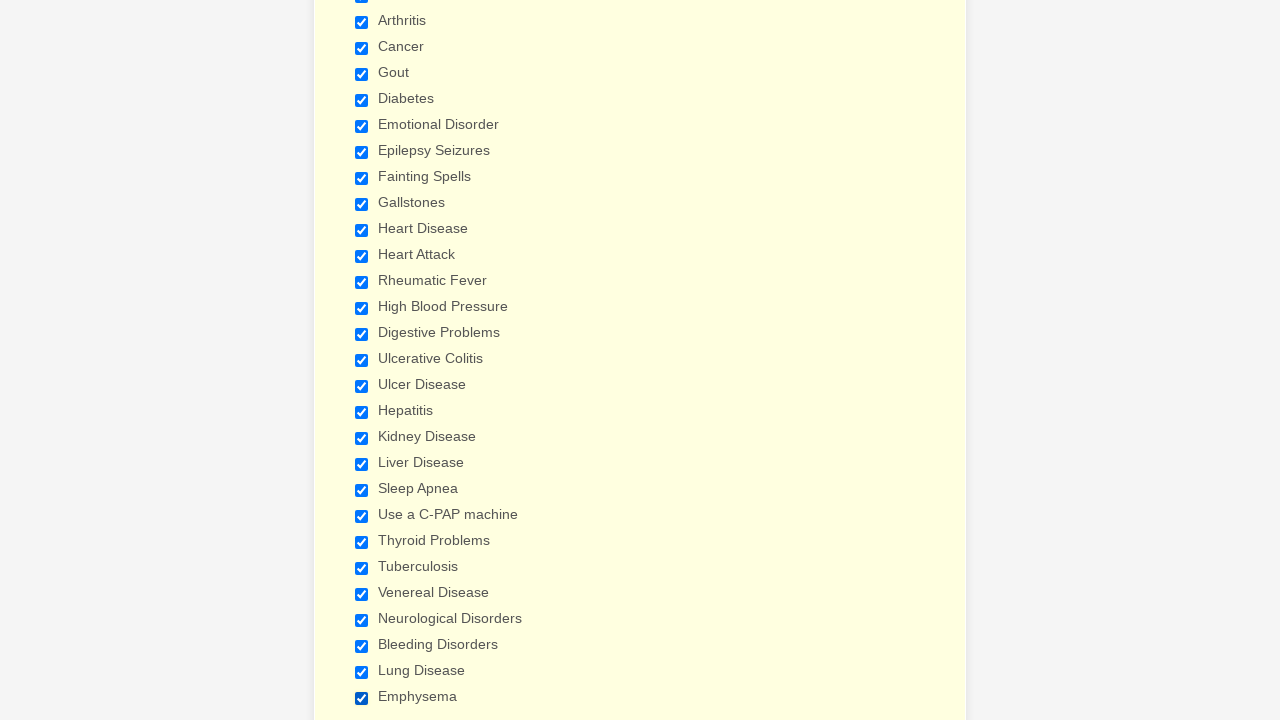

Verified checkbox is selected
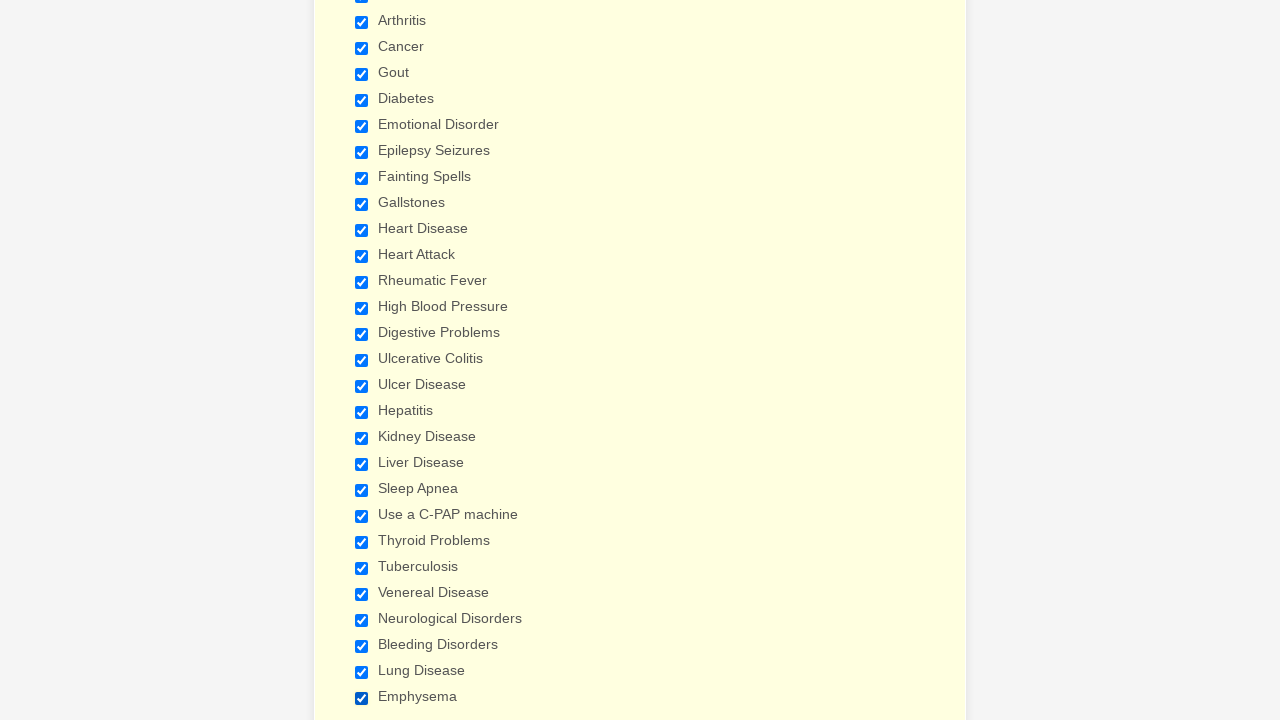

Verified checkbox is selected
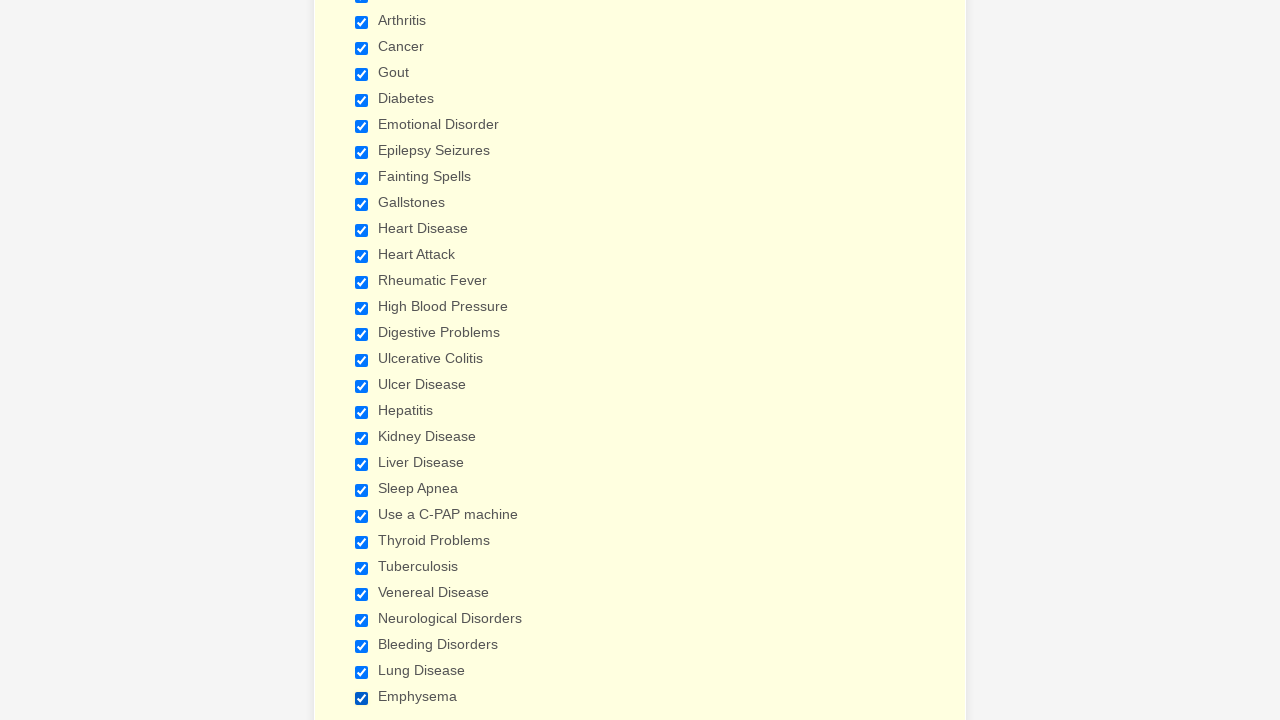

Clicked checked checkbox to deselect it at (362, 360) on xpath=//input[@type='checkbox'] >> nth=0
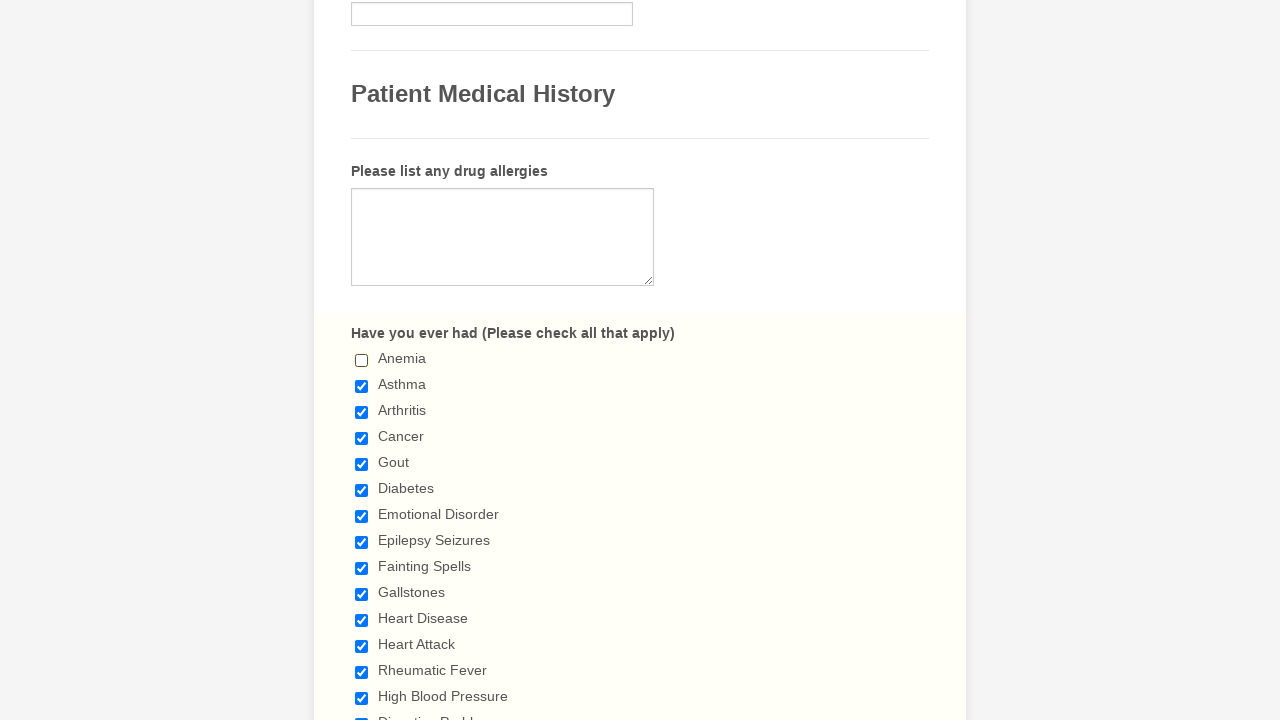

Clicked checked checkbox to deselect it at (362, 386) on xpath=//input[@type='checkbox'] >> nth=1
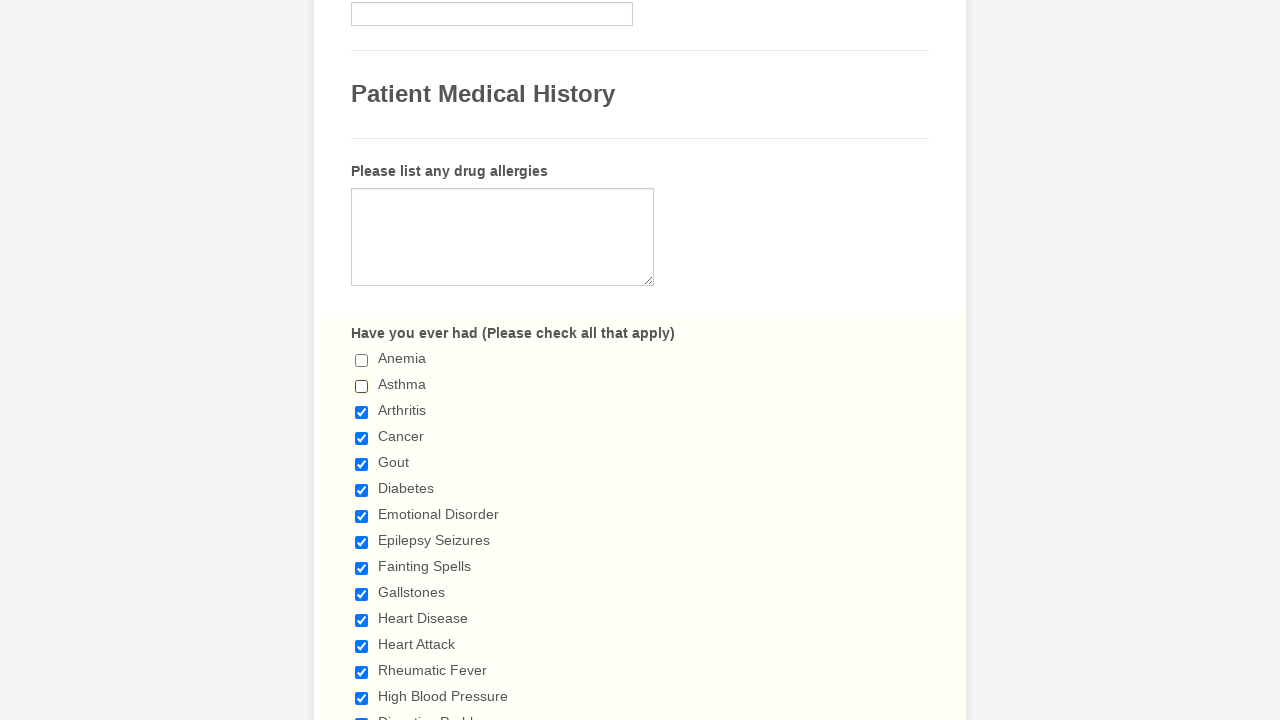

Clicked checked checkbox to deselect it at (362, 412) on xpath=//input[@type='checkbox'] >> nth=2
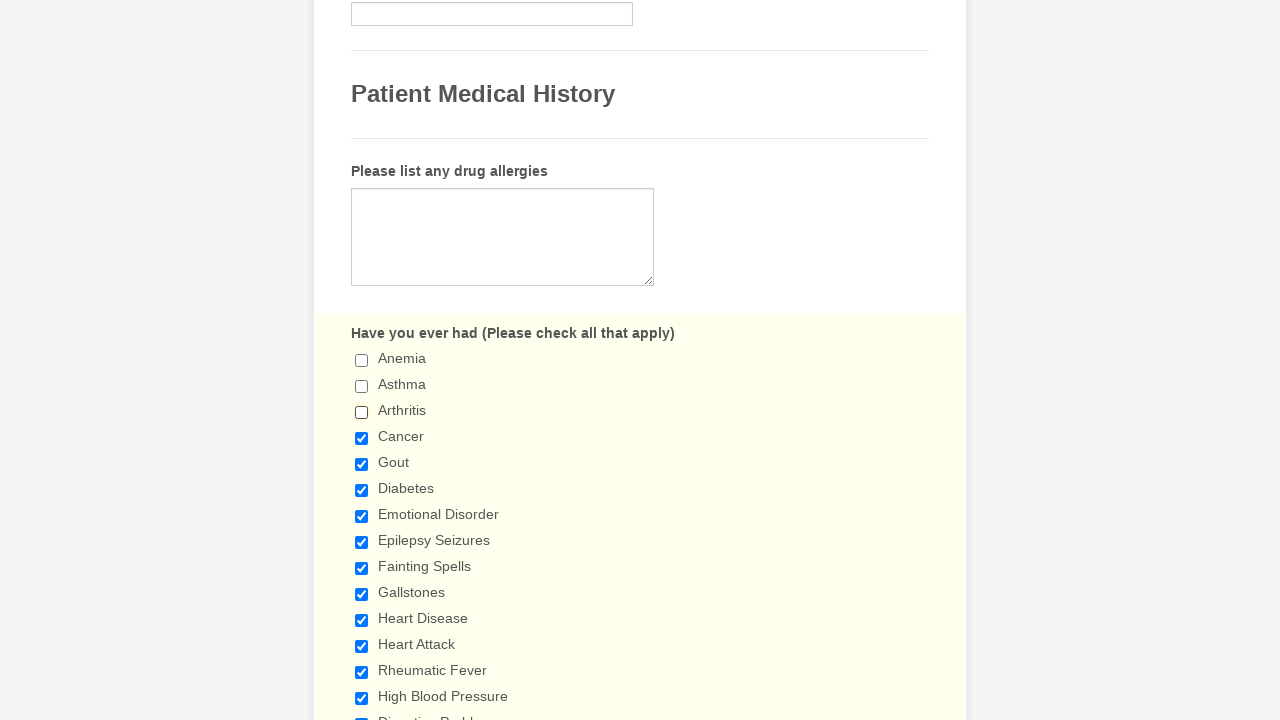

Clicked checked checkbox to deselect it at (362, 438) on xpath=//input[@type='checkbox'] >> nth=3
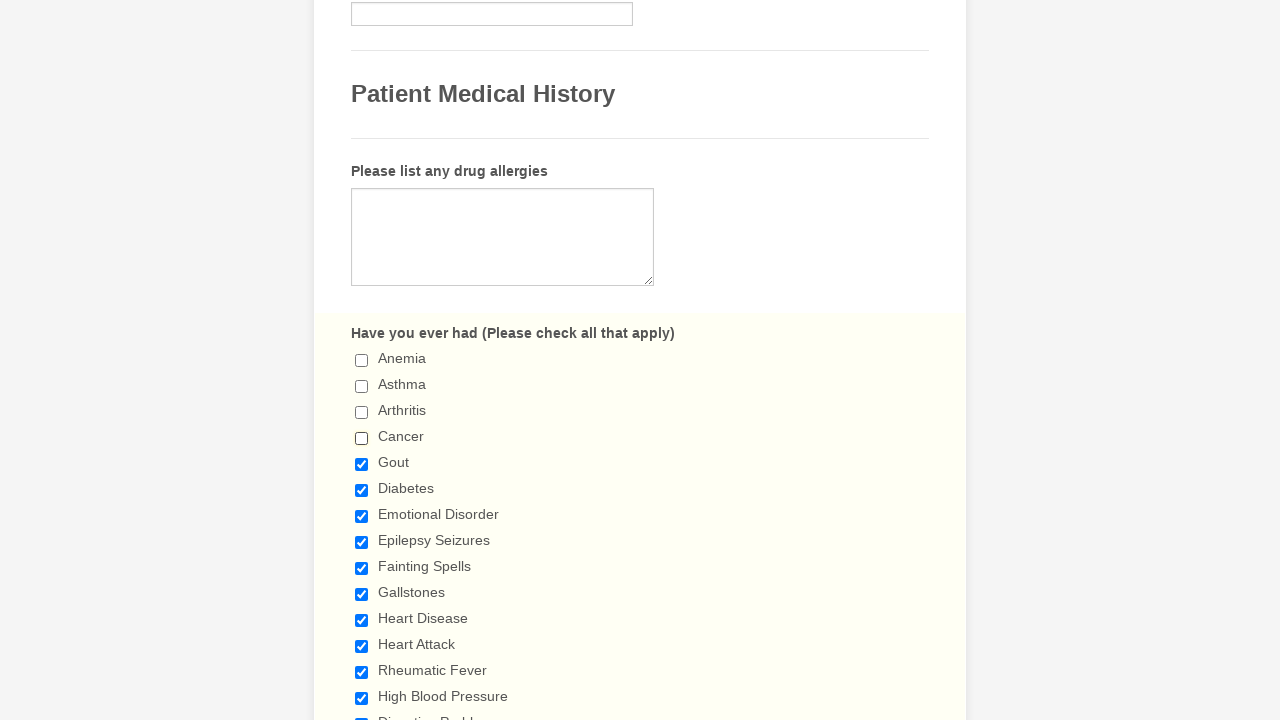

Clicked checked checkbox to deselect it at (362, 464) on xpath=//input[@type='checkbox'] >> nth=4
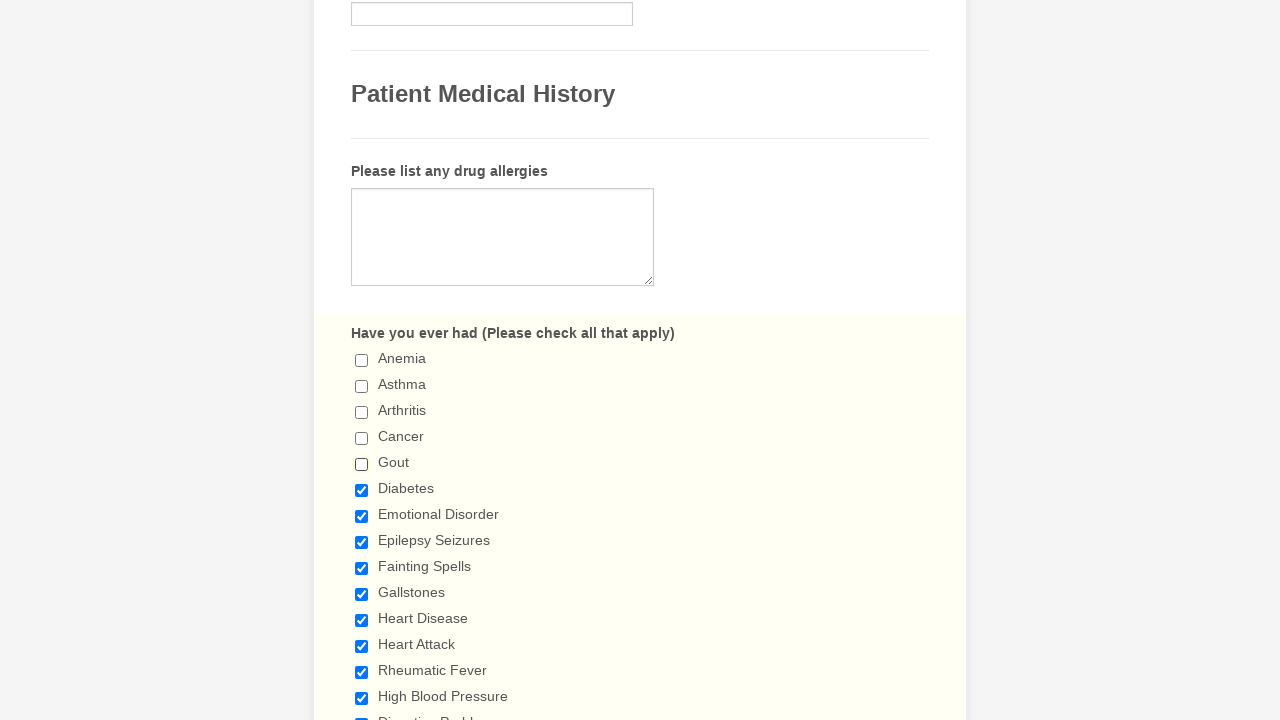

Clicked checked checkbox to deselect it at (362, 490) on xpath=//input[@type='checkbox'] >> nth=5
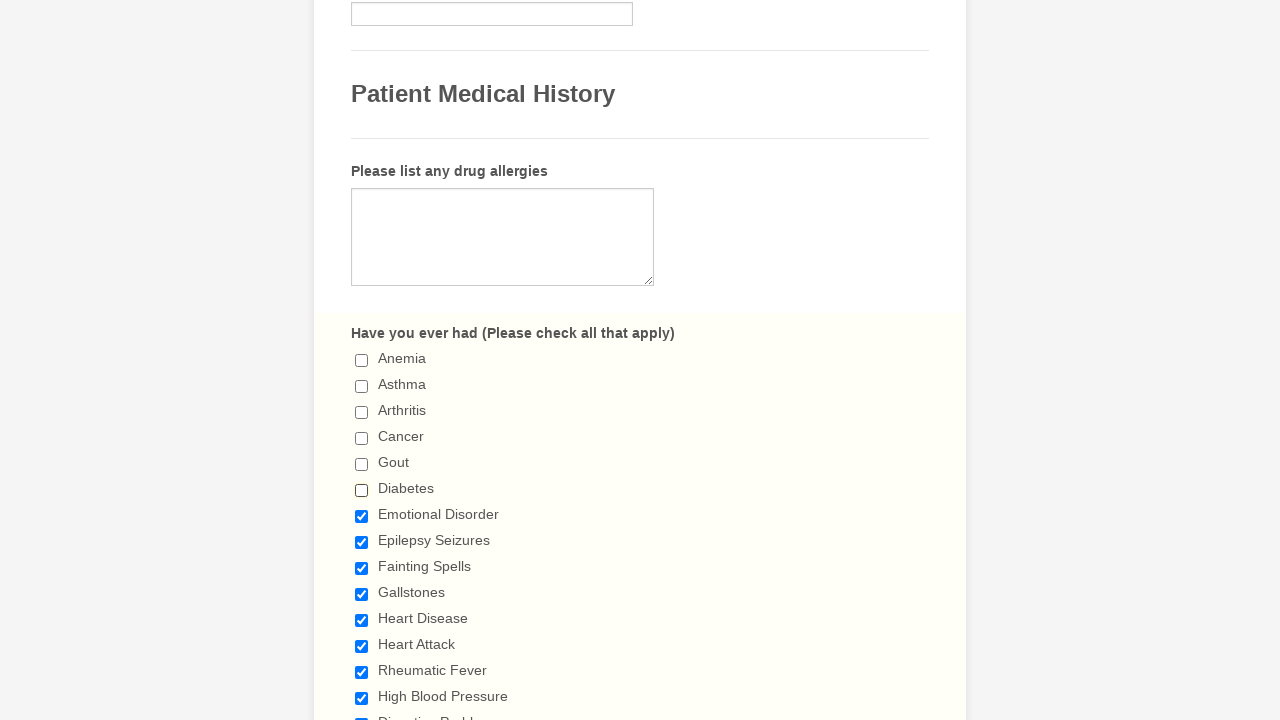

Clicked checked checkbox to deselect it at (362, 516) on xpath=//input[@type='checkbox'] >> nth=6
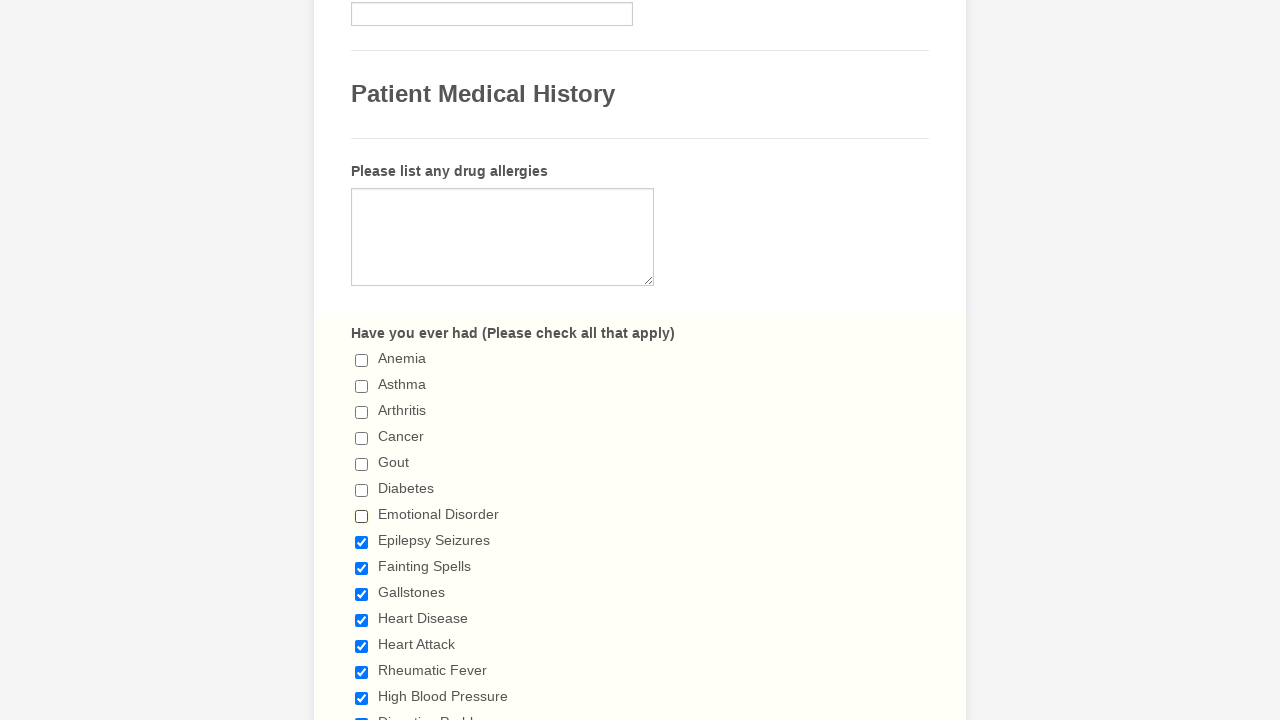

Clicked checked checkbox to deselect it at (362, 542) on xpath=//input[@type='checkbox'] >> nth=7
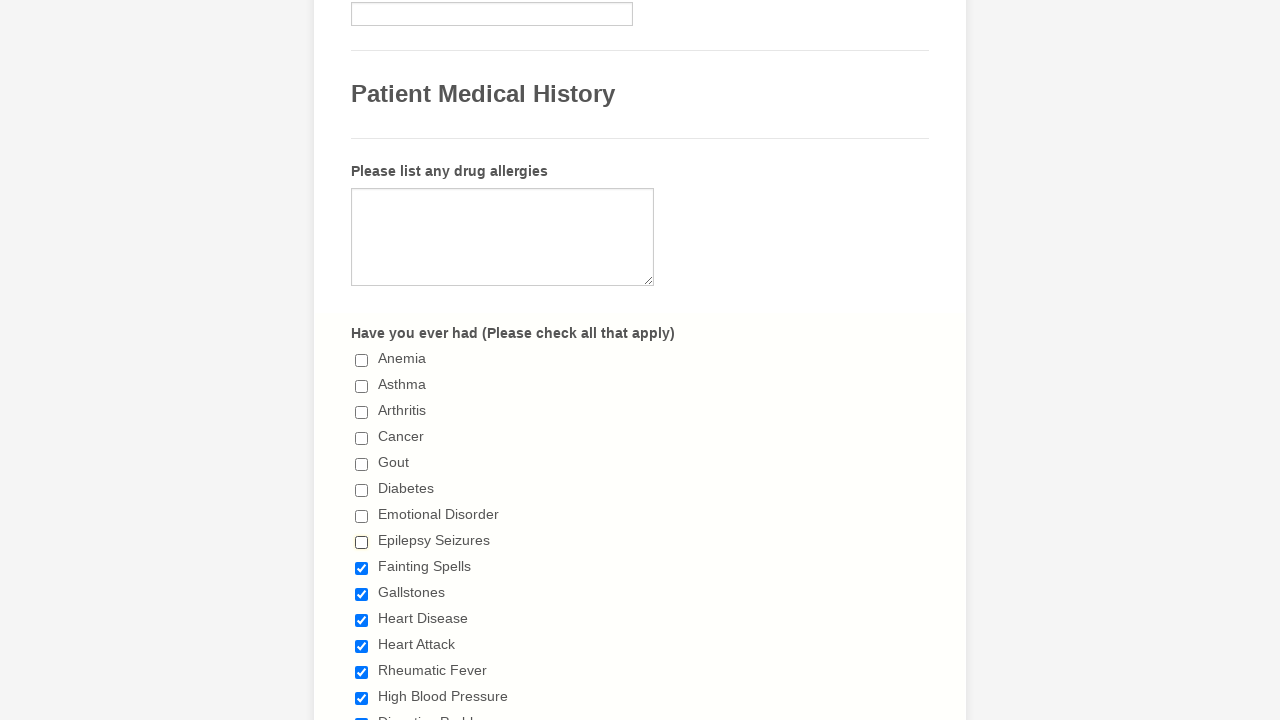

Clicked checked checkbox to deselect it at (362, 568) on xpath=//input[@type='checkbox'] >> nth=8
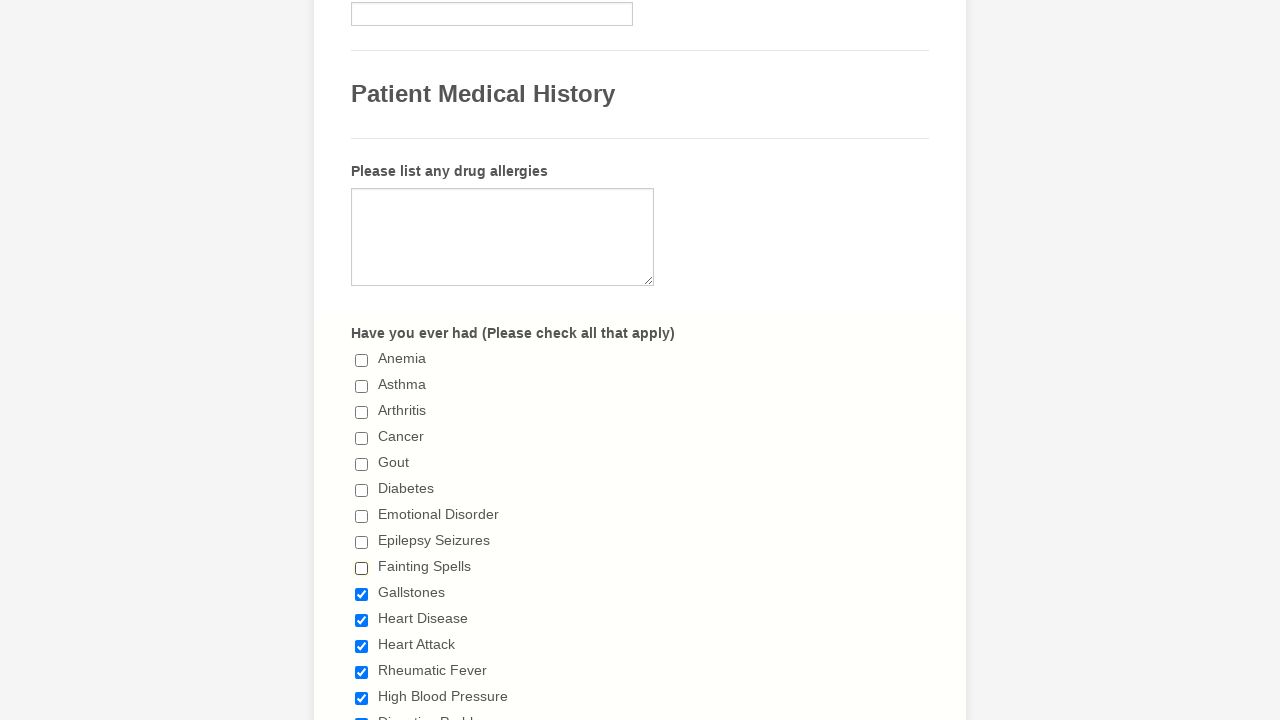

Clicked checked checkbox to deselect it at (362, 594) on xpath=//input[@type='checkbox'] >> nth=9
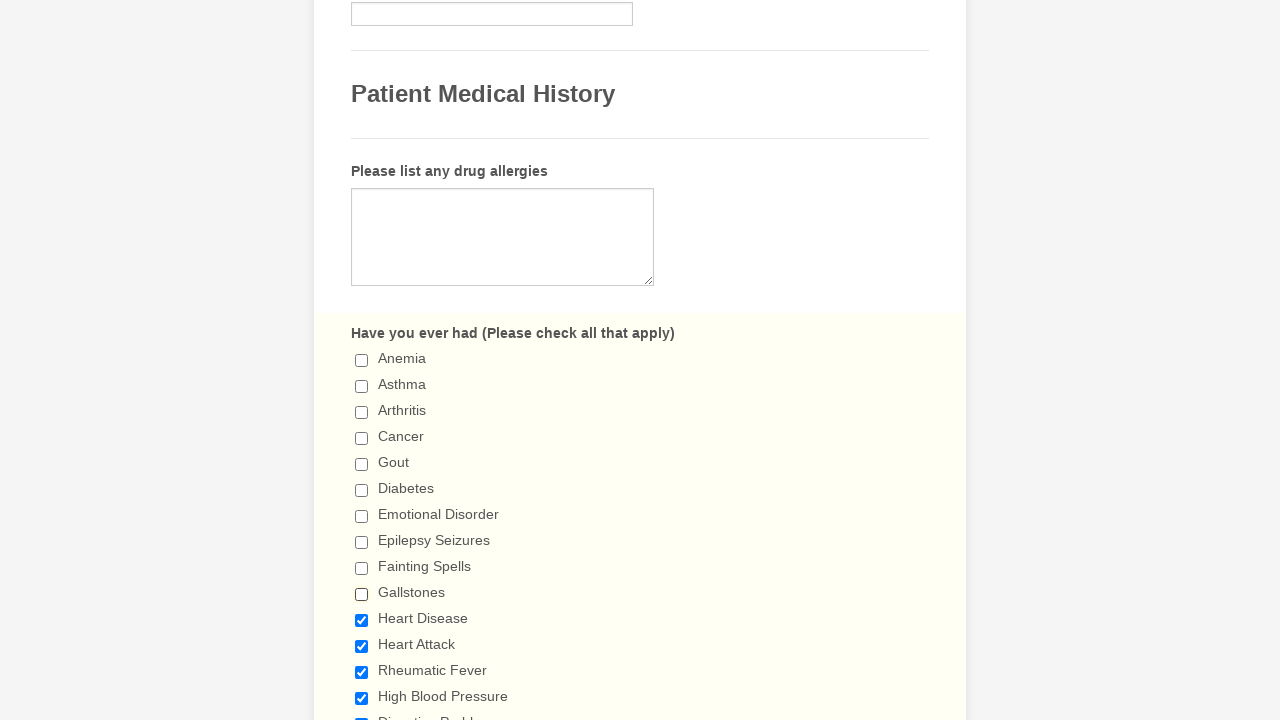

Clicked checked checkbox to deselect it at (362, 620) on xpath=//input[@type='checkbox'] >> nth=10
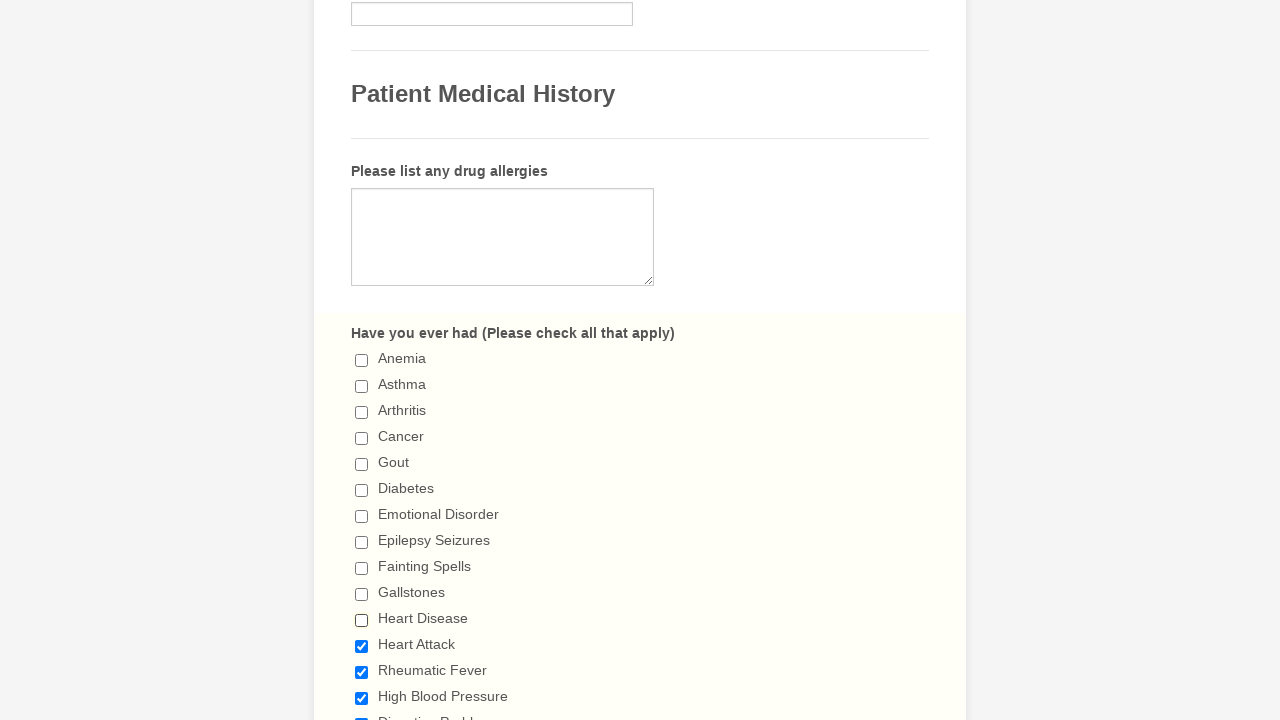

Clicked checked checkbox to deselect it at (362, 646) on xpath=//input[@type='checkbox'] >> nth=11
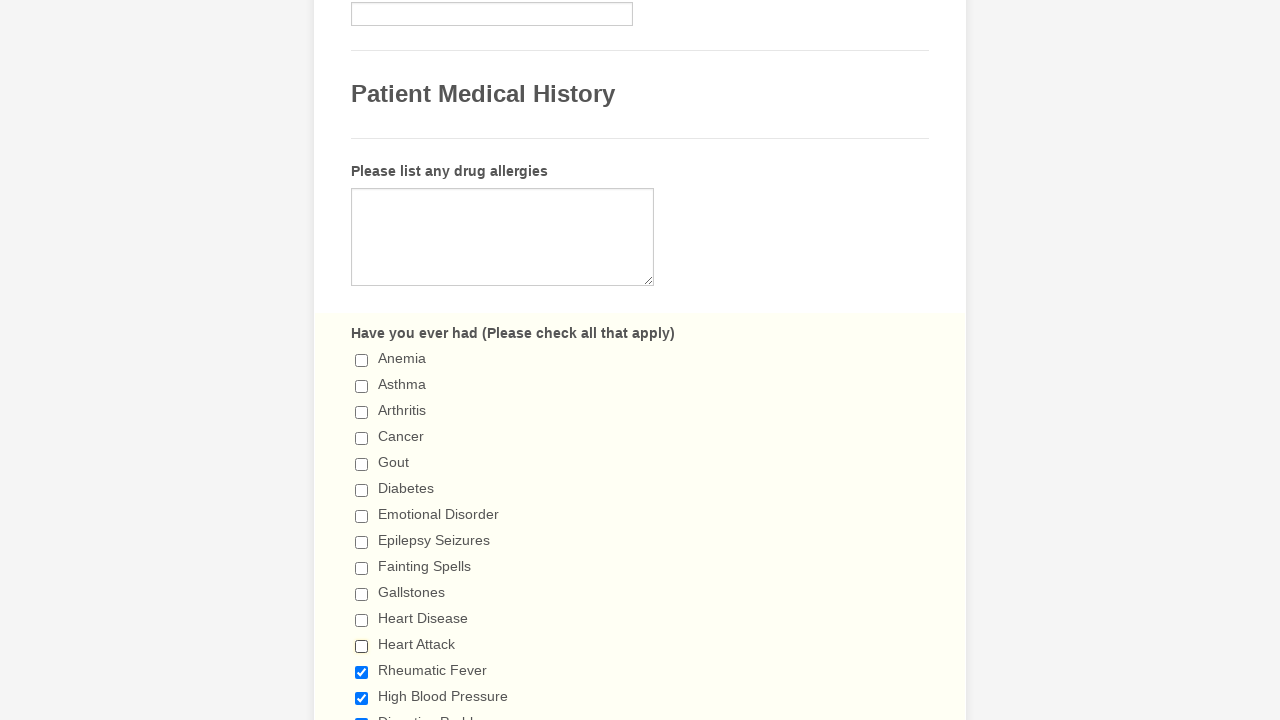

Clicked checked checkbox to deselect it at (362, 672) on xpath=//input[@type='checkbox'] >> nth=12
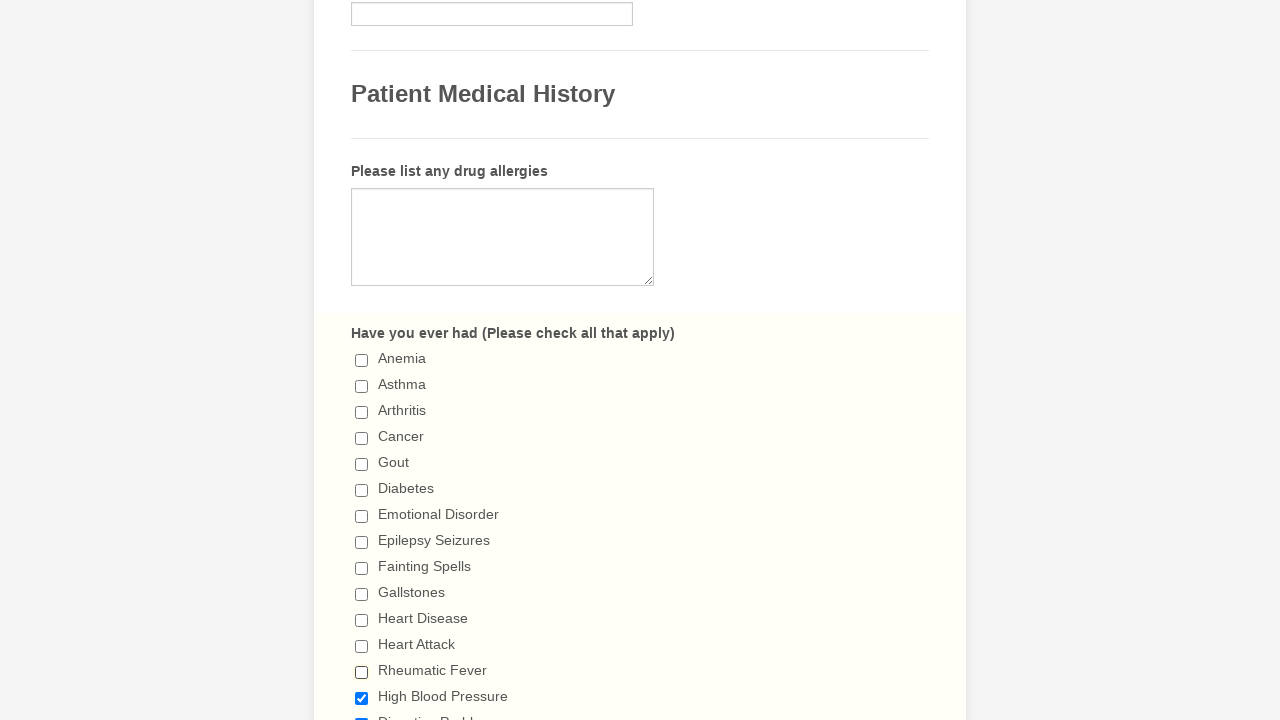

Clicked checked checkbox to deselect it at (362, 698) on xpath=//input[@type='checkbox'] >> nth=13
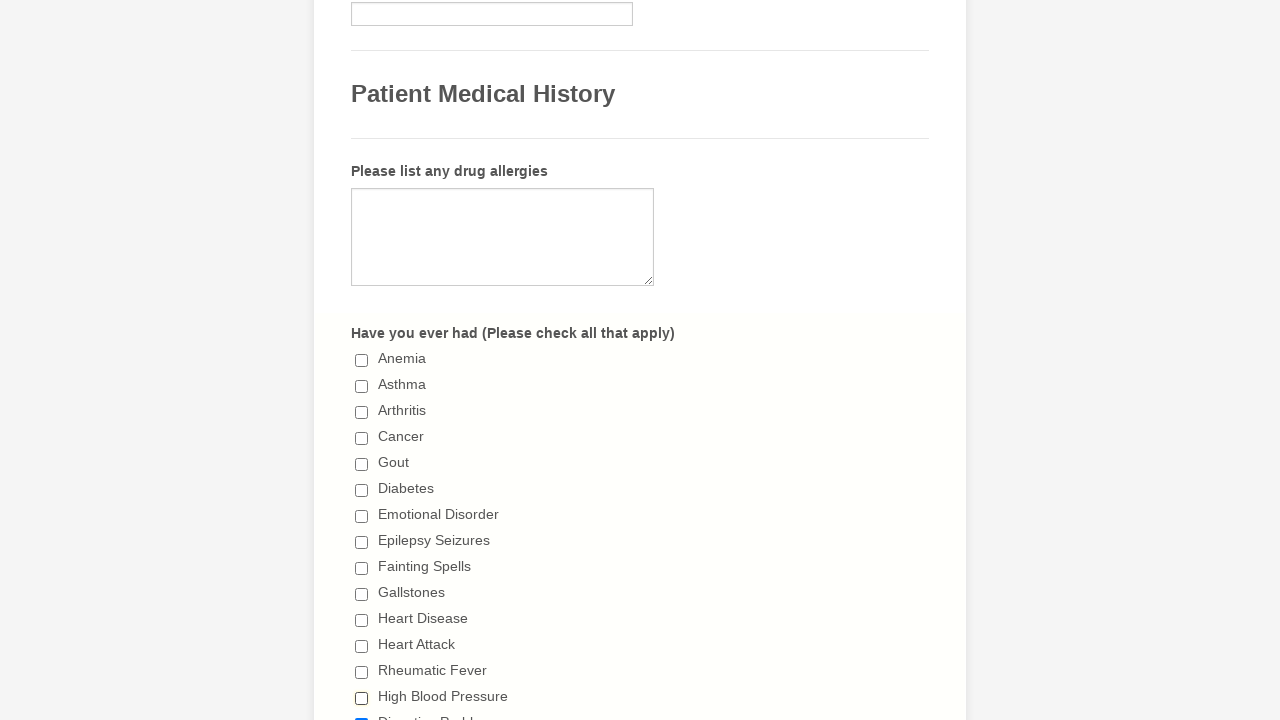

Clicked checked checkbox to deselect it at (362, 714) on xpath=//input[@type='checkbox'] >> nth=14
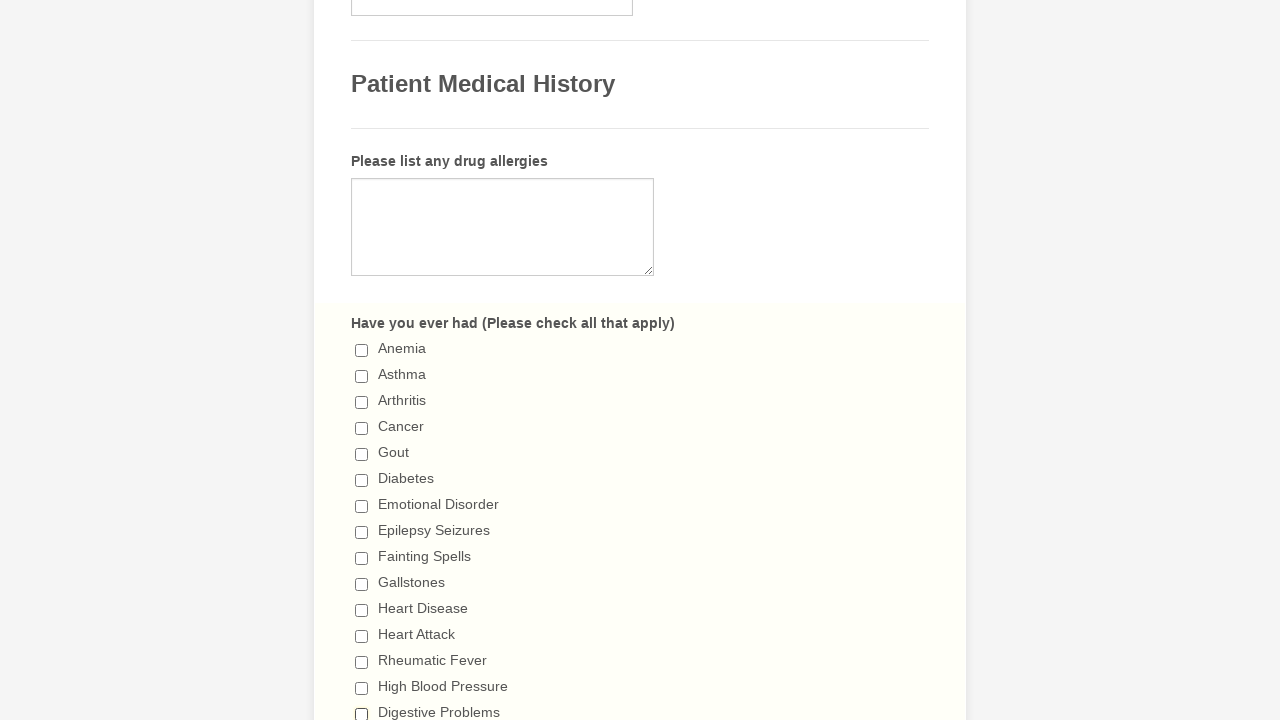

Clicked checked checkbox to deselect it at (362, 360) on xpath=//input[@type='checkbox'] >> nth=15
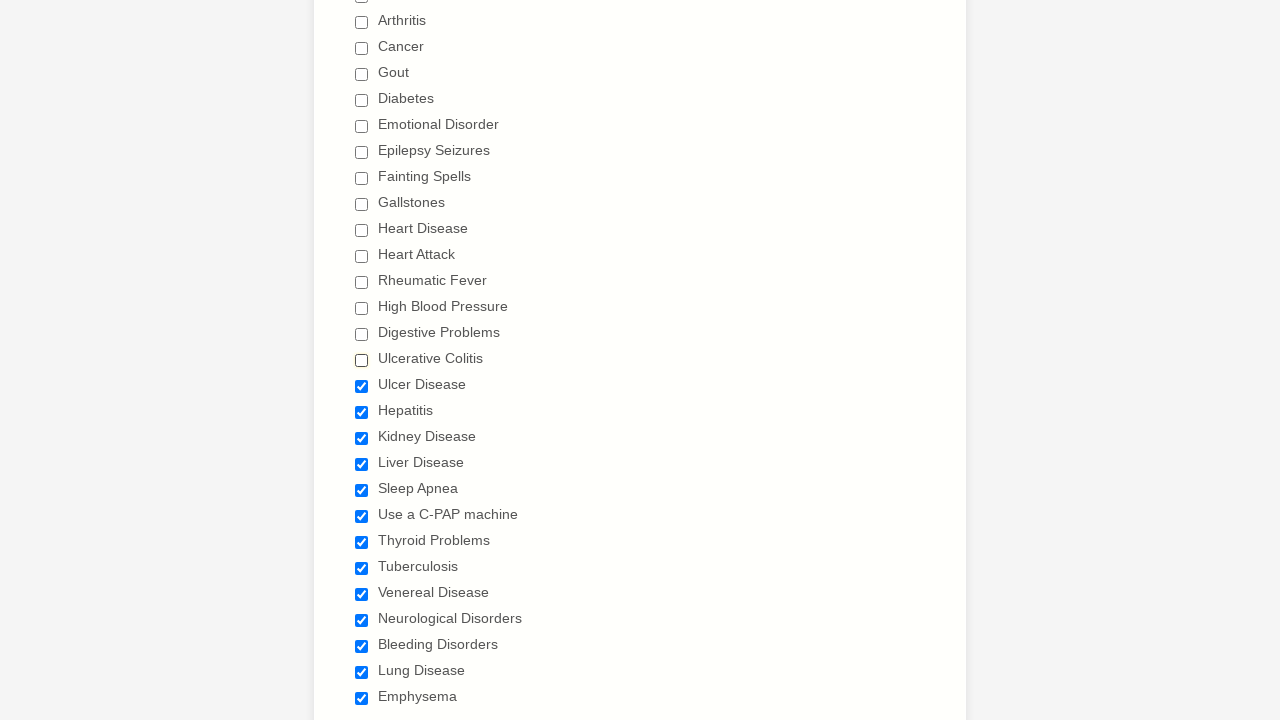

Clicked checked checkbox to deselect it at (362, 386) on xpath=//input[@type='checkbox'] >> nth=16
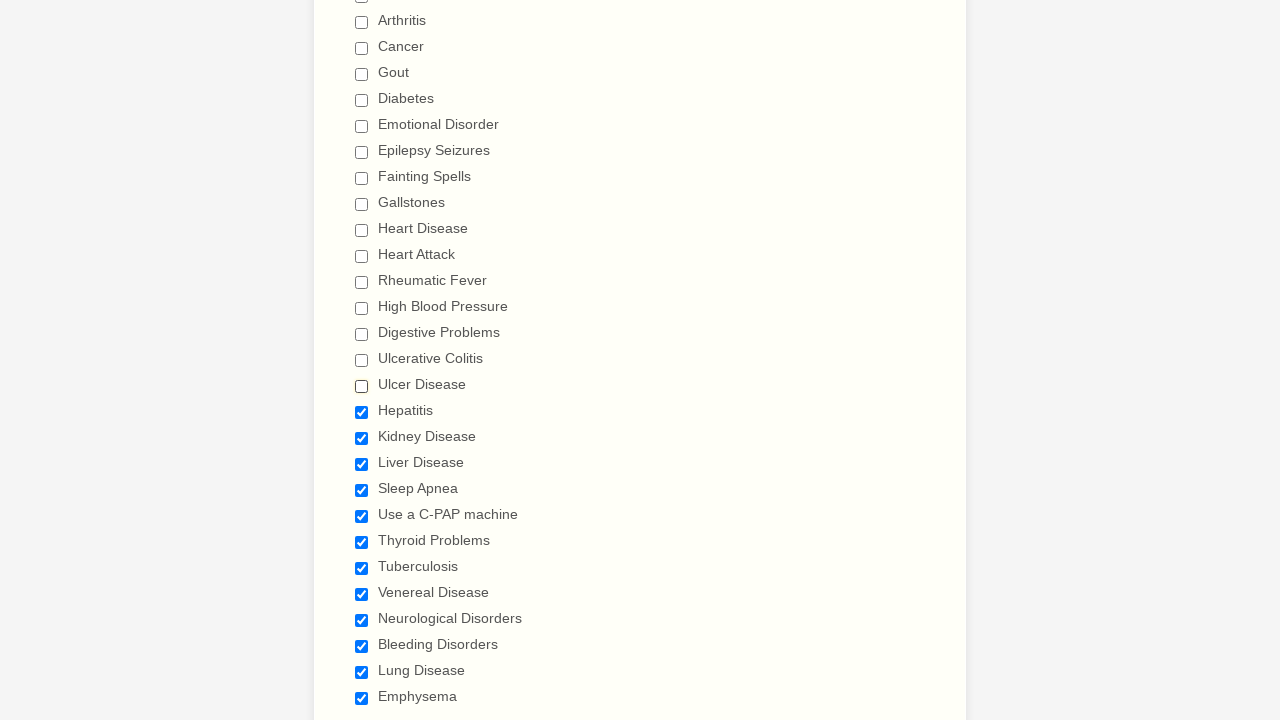

Clicked checked checkbox to deselect it at (362, 412) on xpath=//input[@type='checkbox'] >> nth=17
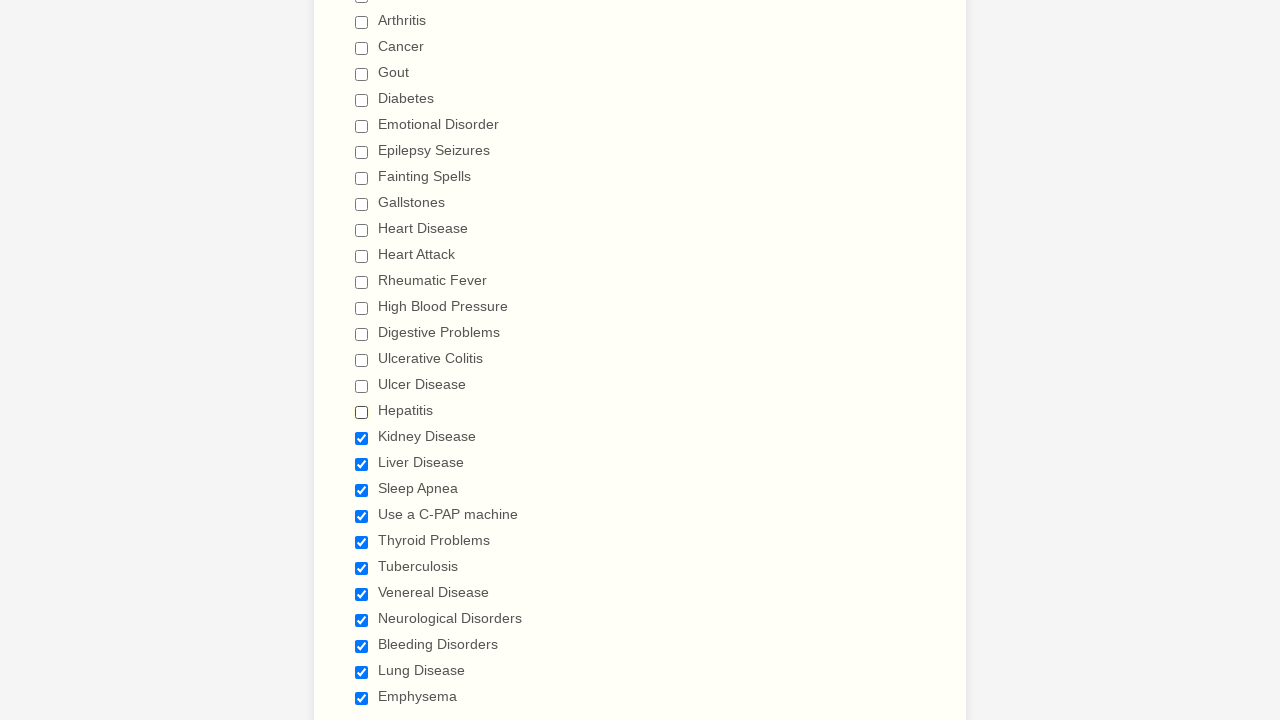

Clicked checked checkbox to deselect it at (362, 438) on xpath=//input[@type='checkbox'] >> nth=18
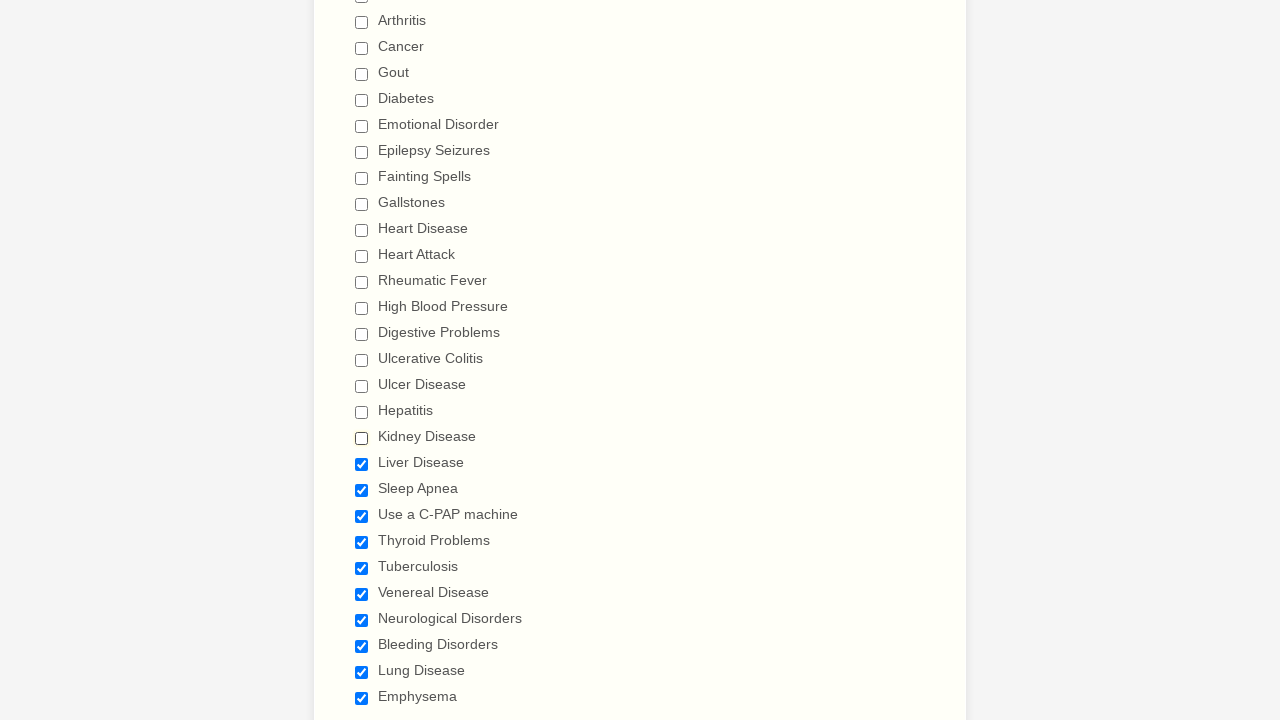

Clicked checked checkbox to deselect it at (362, 464) on xpath=//input[@type='checkbox'] >> nth=19
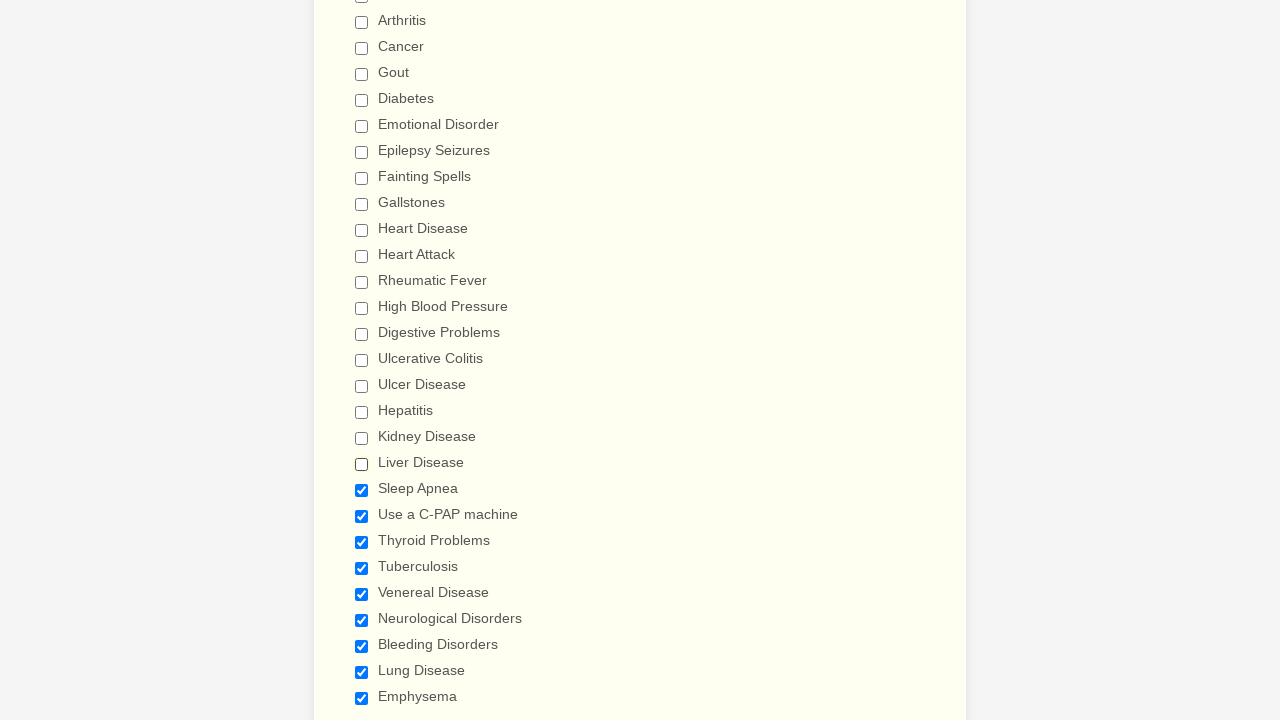

Clicked checked checkbox to deselect it at (362, 490) on xpath=//input[@type='checkbox'] >> nth=20
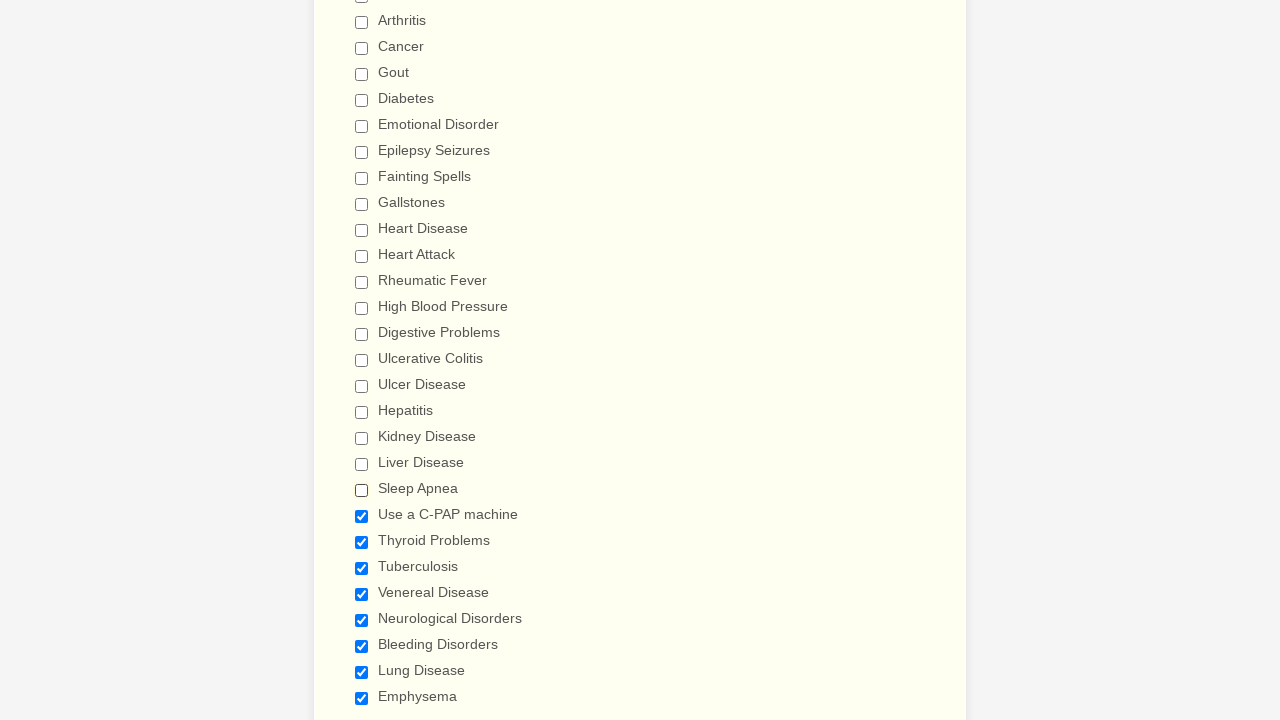

Clicked checked checkbox to deselect it at (362, 516) on xpath=//input[@type='checkbox'] >> nth=21
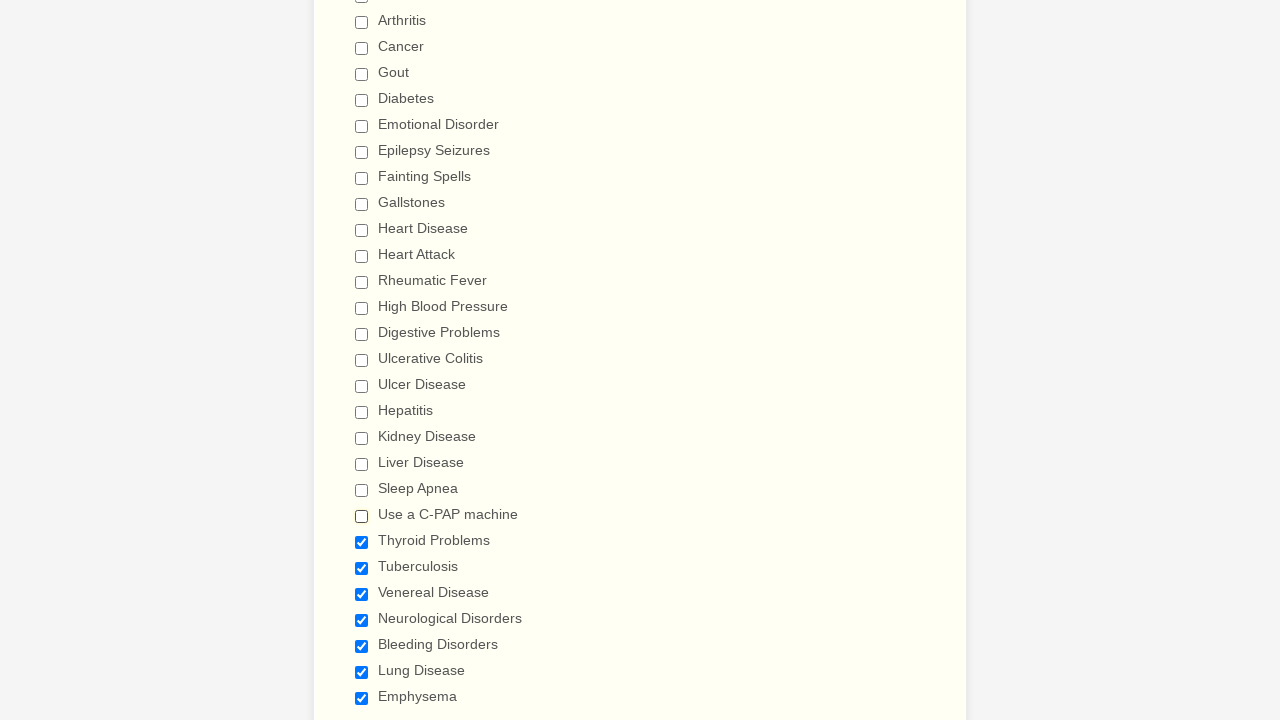

Clicked checked checkbox to deselect it at (362, 542) on xpath=//input[@type='checkbox'] >> nth=22
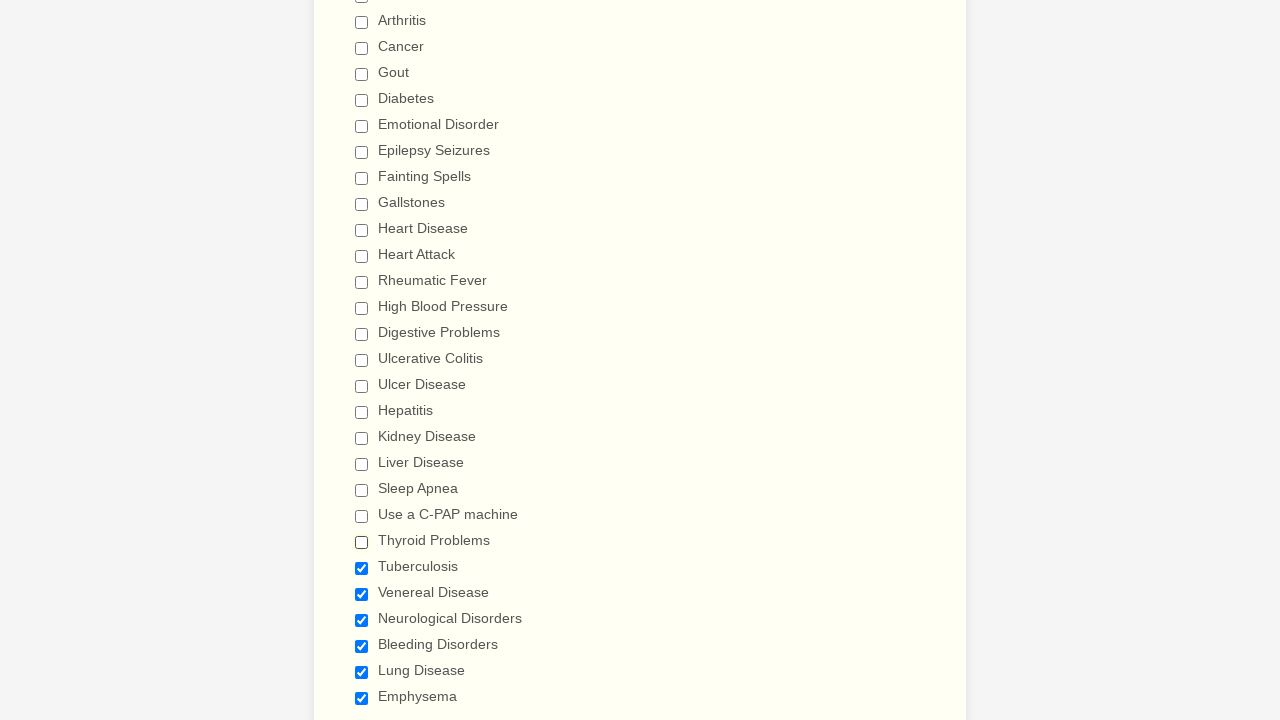

Clicked checked checkbox to deselect it at (362, 568) on xpath=//input[@type='checkbox'] >> nth=23
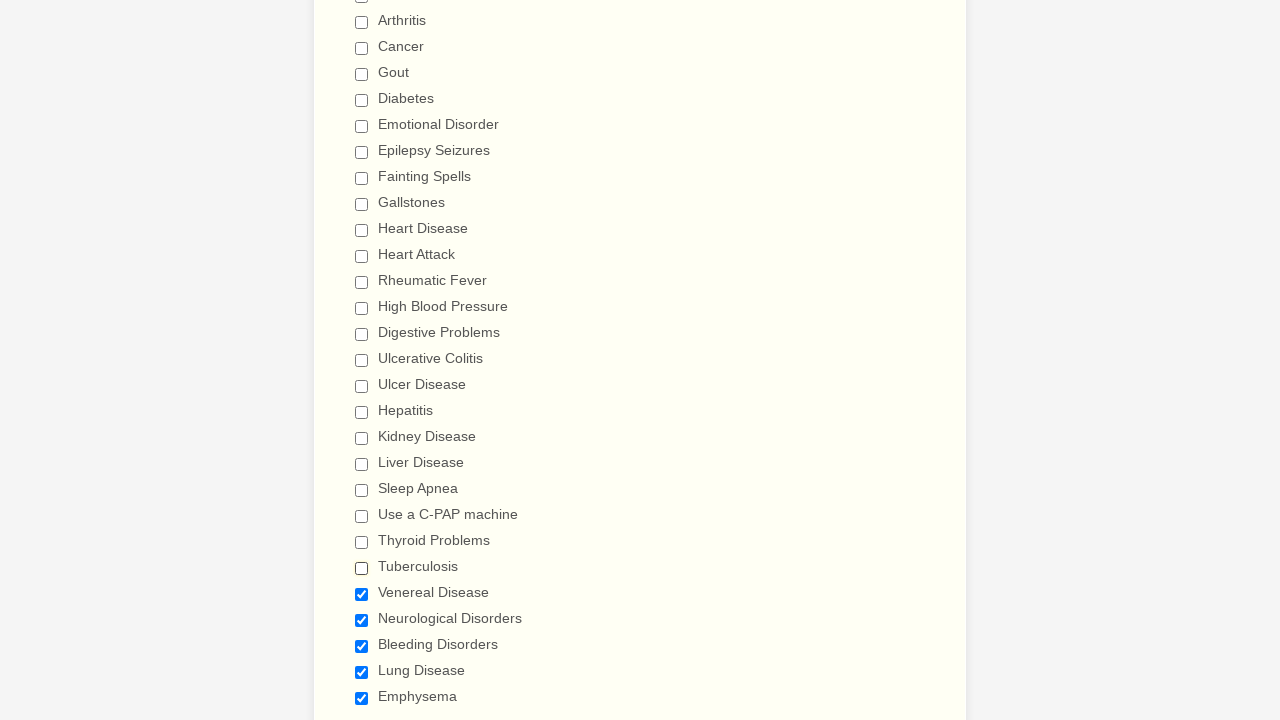

Clicked checked checkbox to deselect it at (362, 594) on xpath=//input[@type='checkbox'] >> nth=24
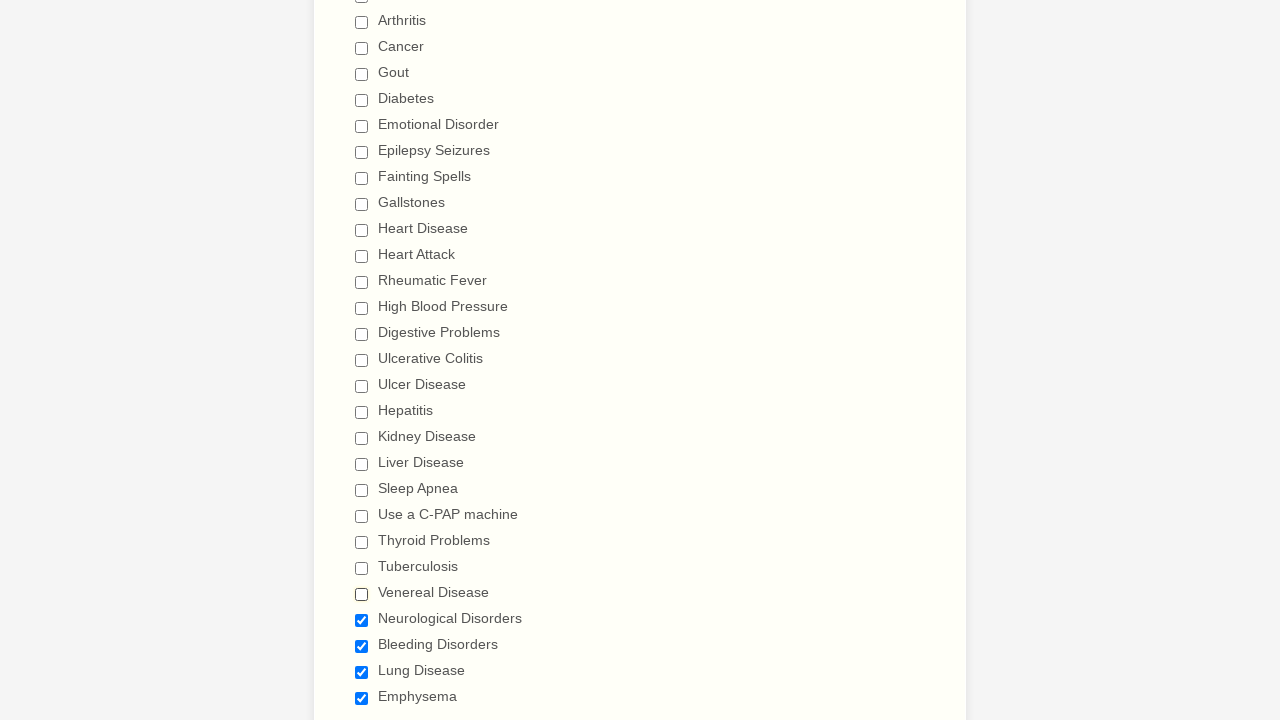

Clicked checked checkbox to deselect it at (362, 620) on xpath=//input[@type='checkbox'] >> nth=25
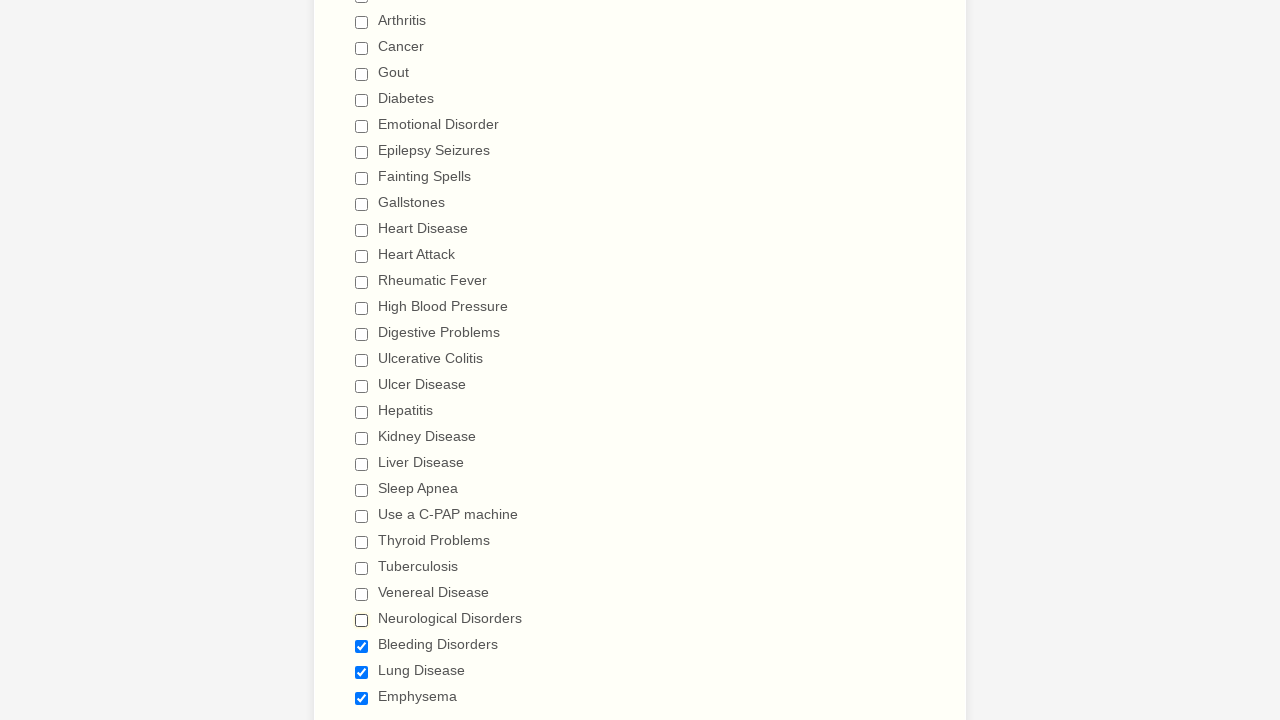

Clicked checked checkbox to deselect it at (362, 646) on xpath=//input[@type='checkbox'] >> nth=26
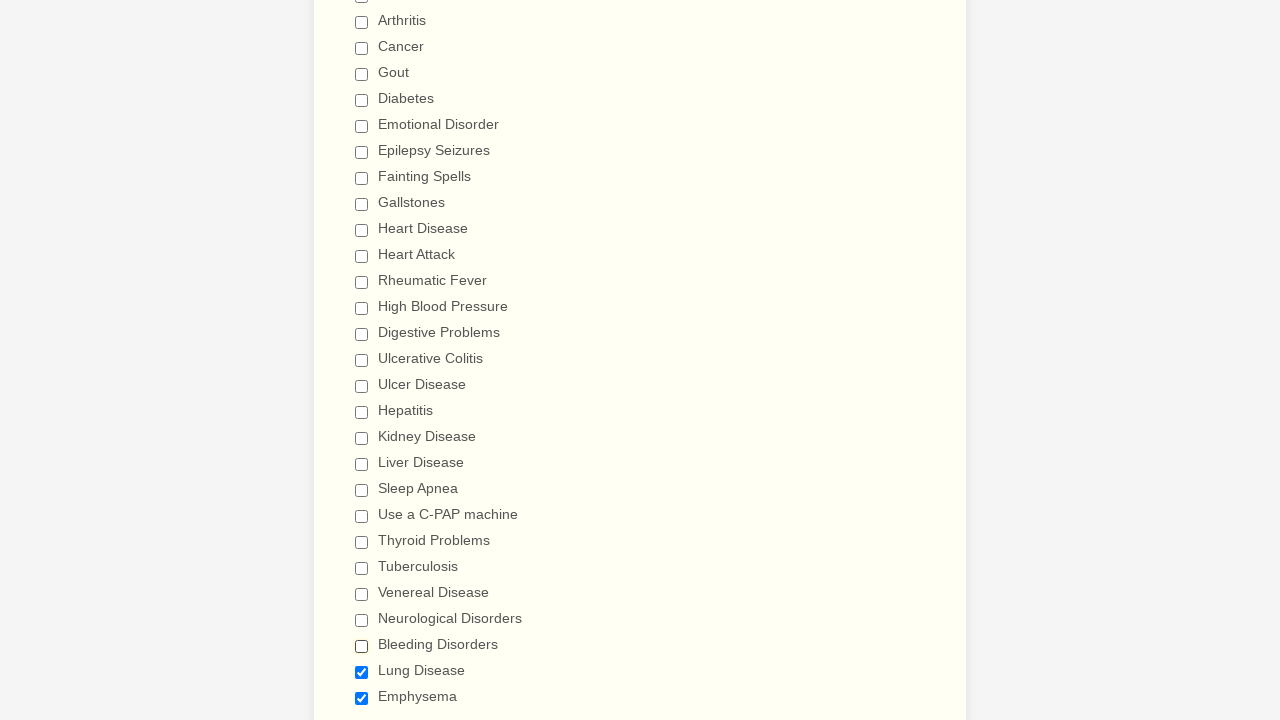

Clicked checked checkbox to deselect it at (362, 672) on xpath=//input[@type='checkbox'] >> nth=27
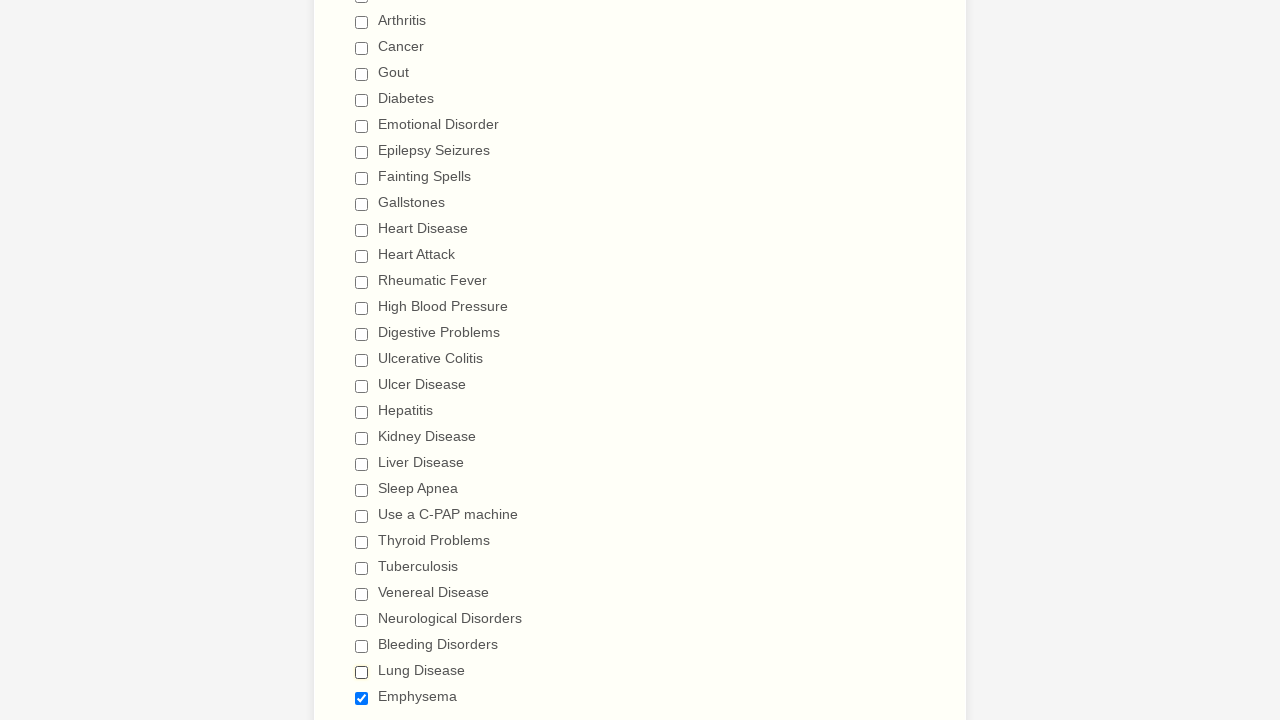

Clicked checked checkbox to deselect it at (362, 698) on xpath=//input[@type='checkbox'] >> nth=28
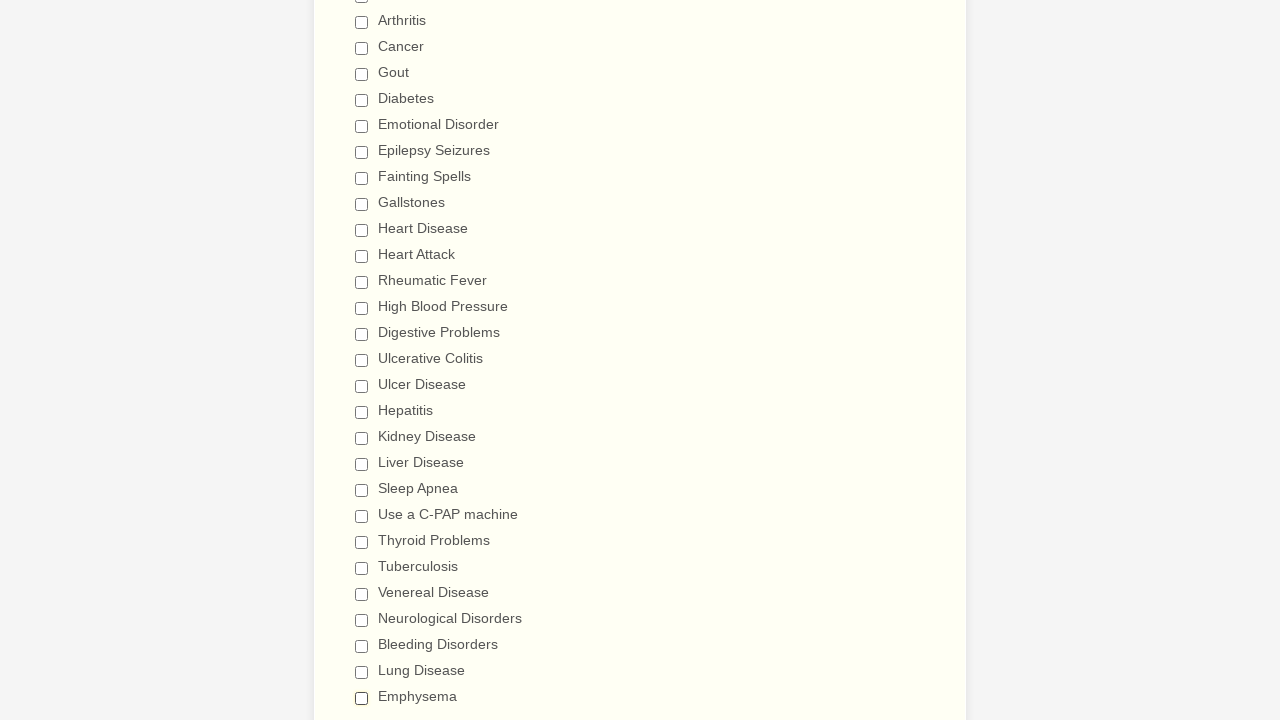

Verified checkbox is deselected
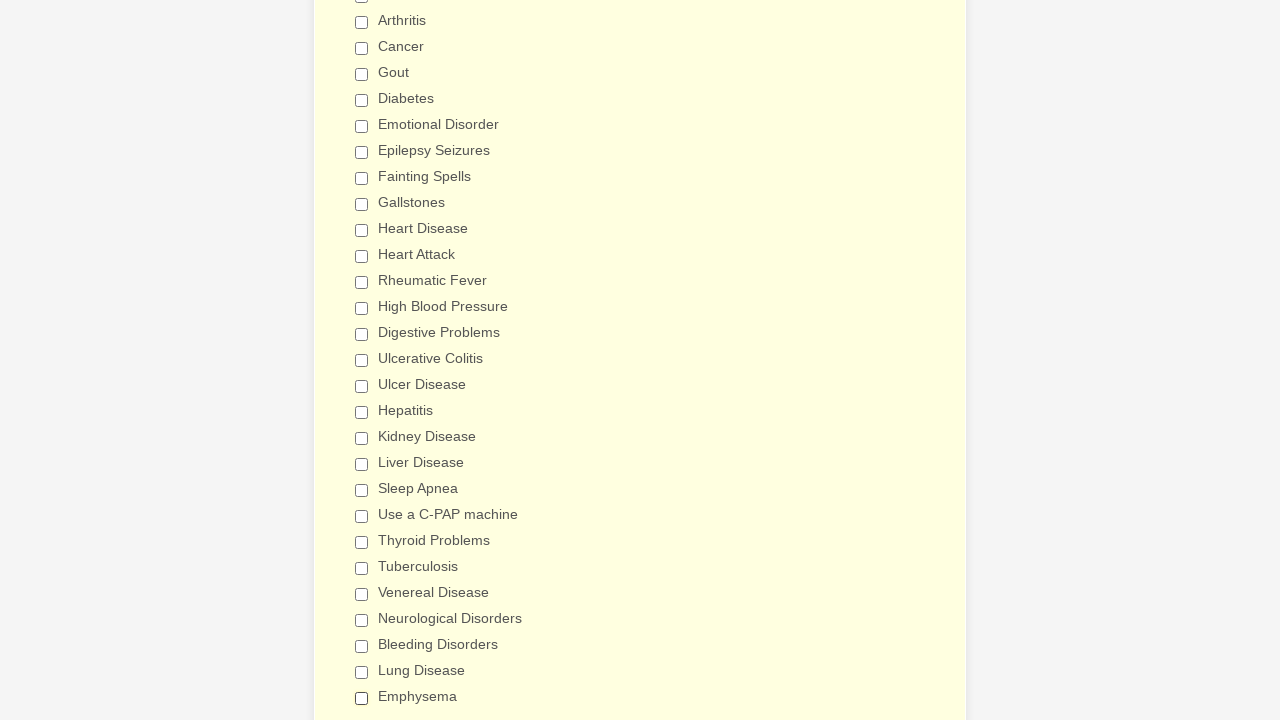

Verified checkbox is deselected
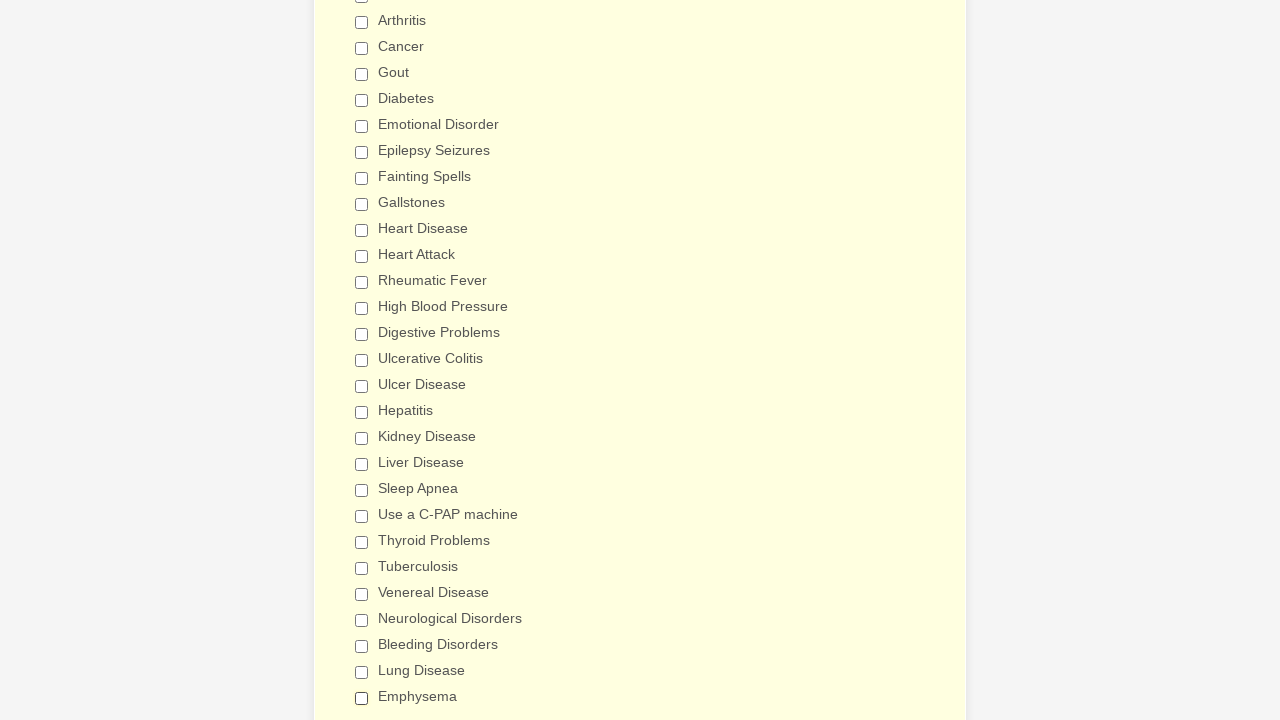

Verified checkbox is deselected
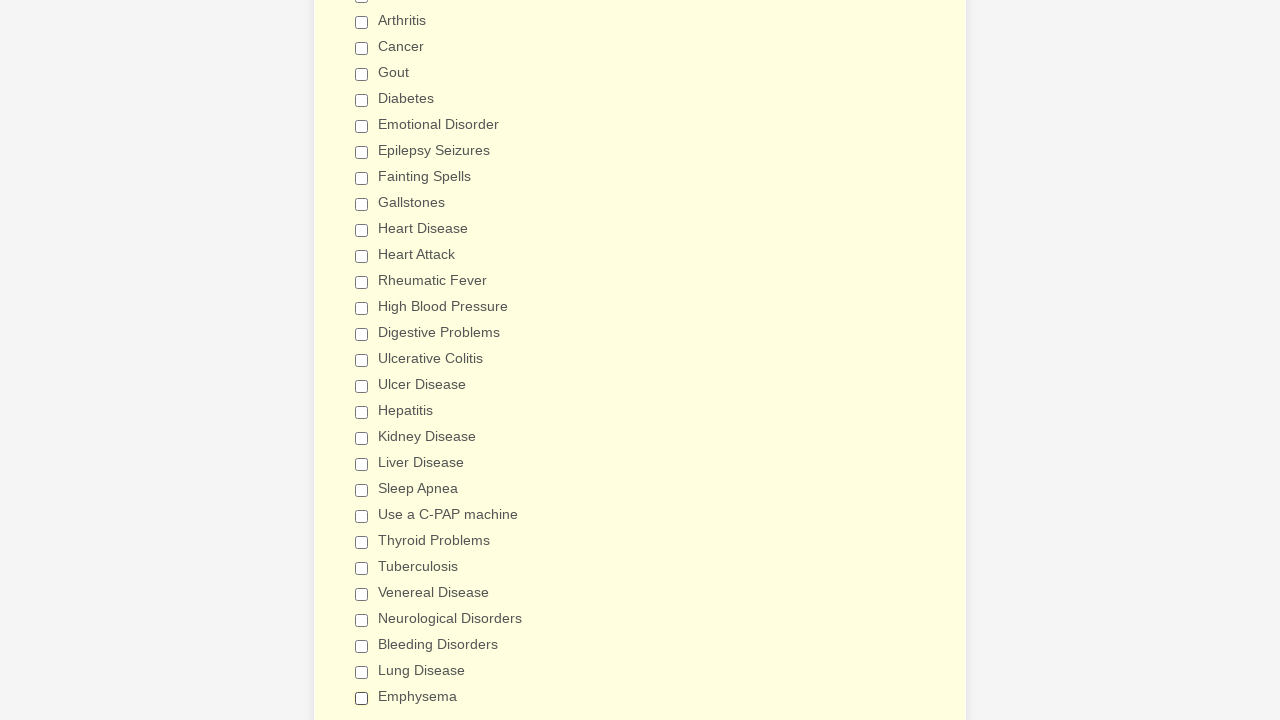

Verified checkbox is deselected
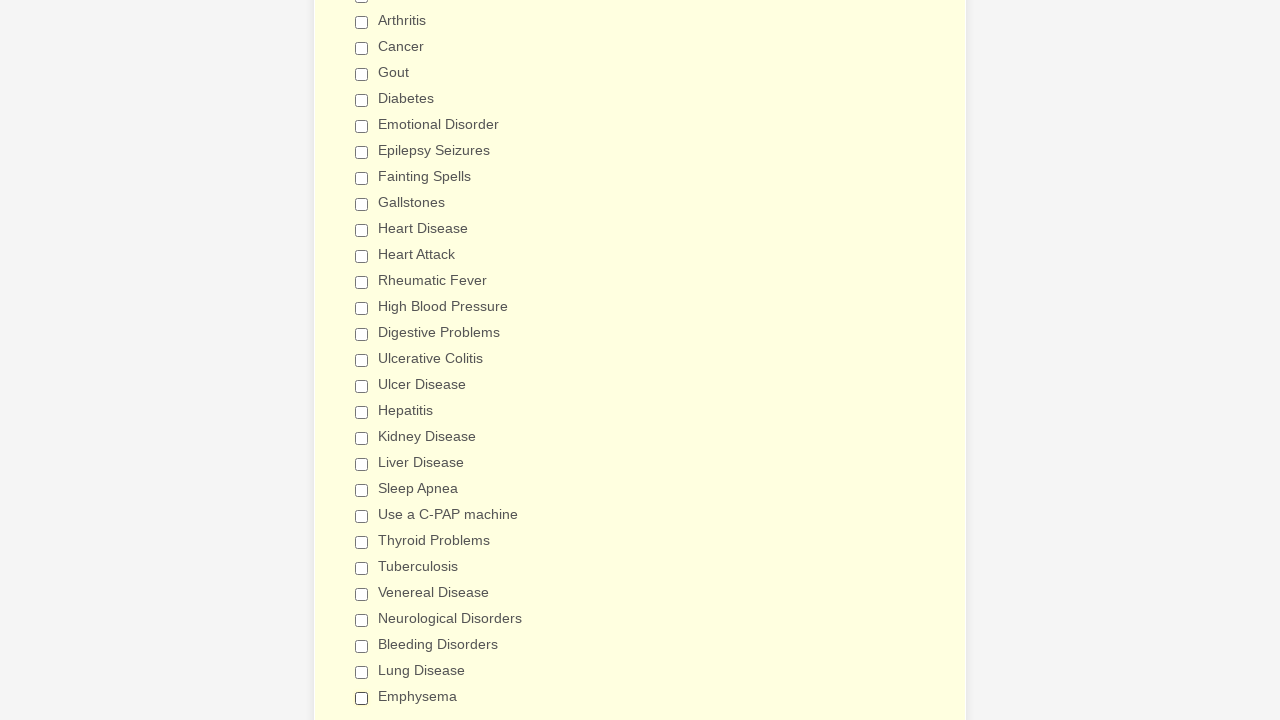

Verified checkbox is deselected
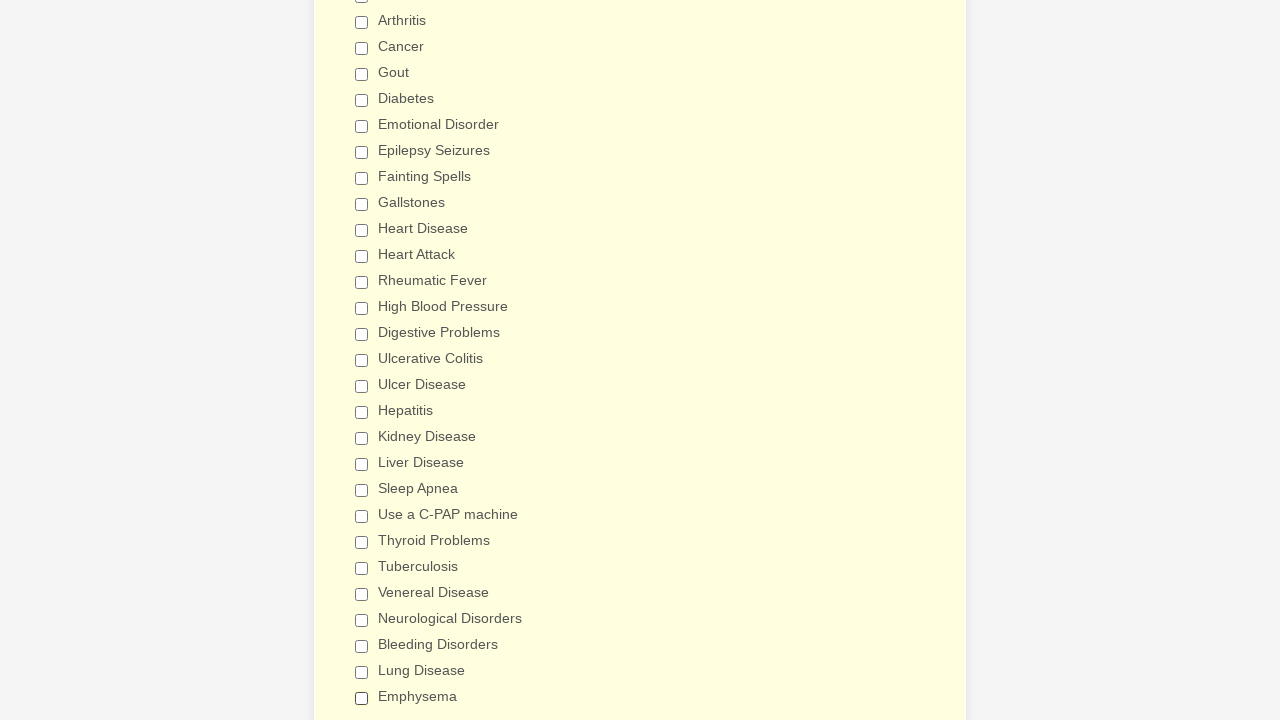

Verified checkbox is deselected
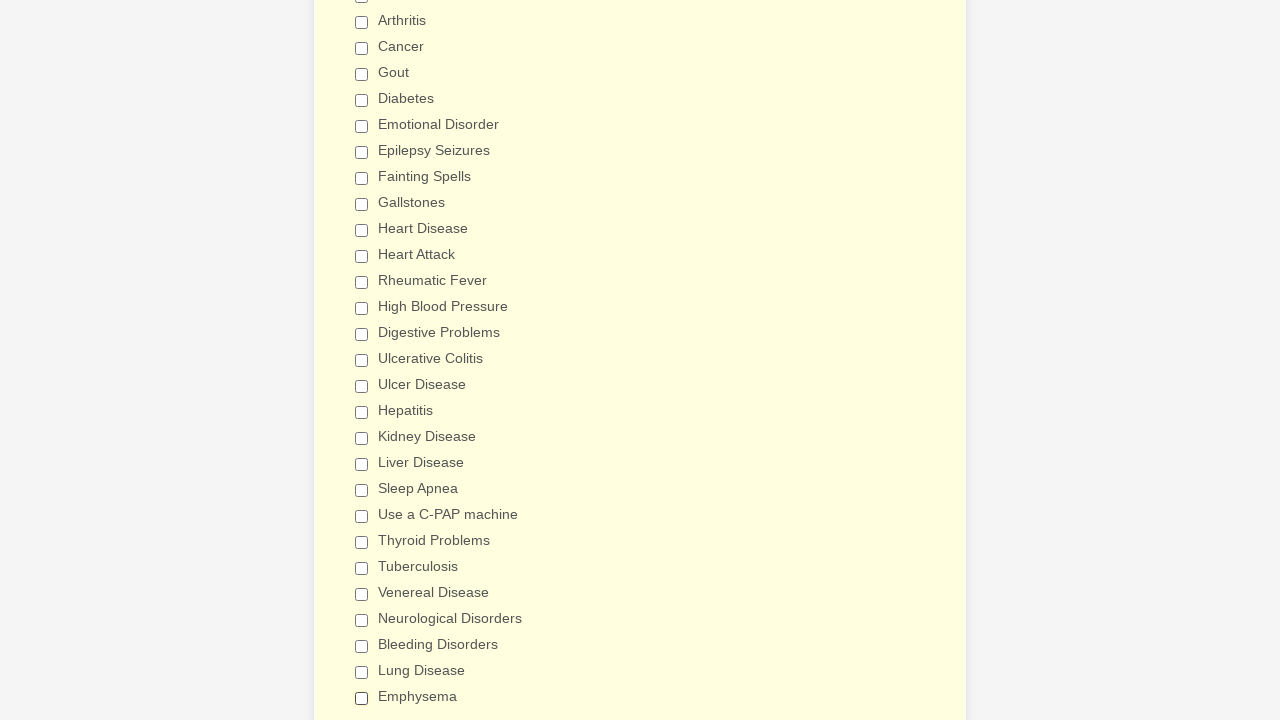

Verified checkbox is deselected
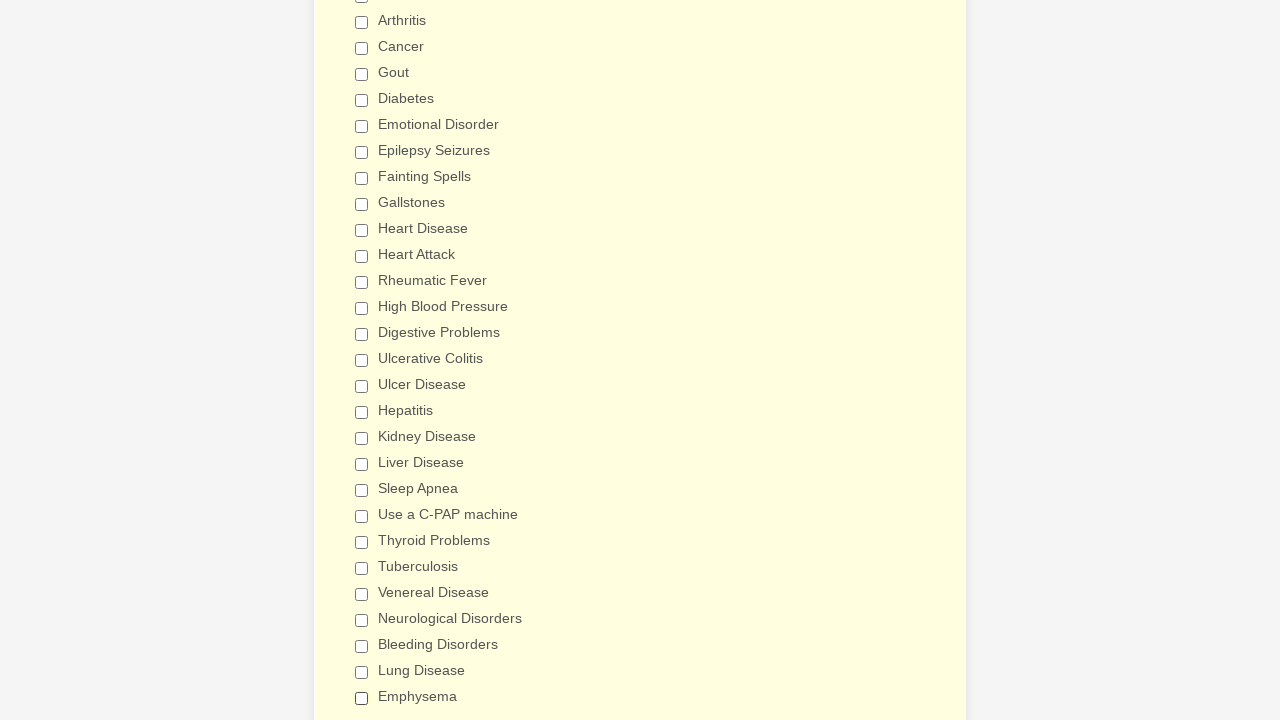

Verified checkbox is deselected
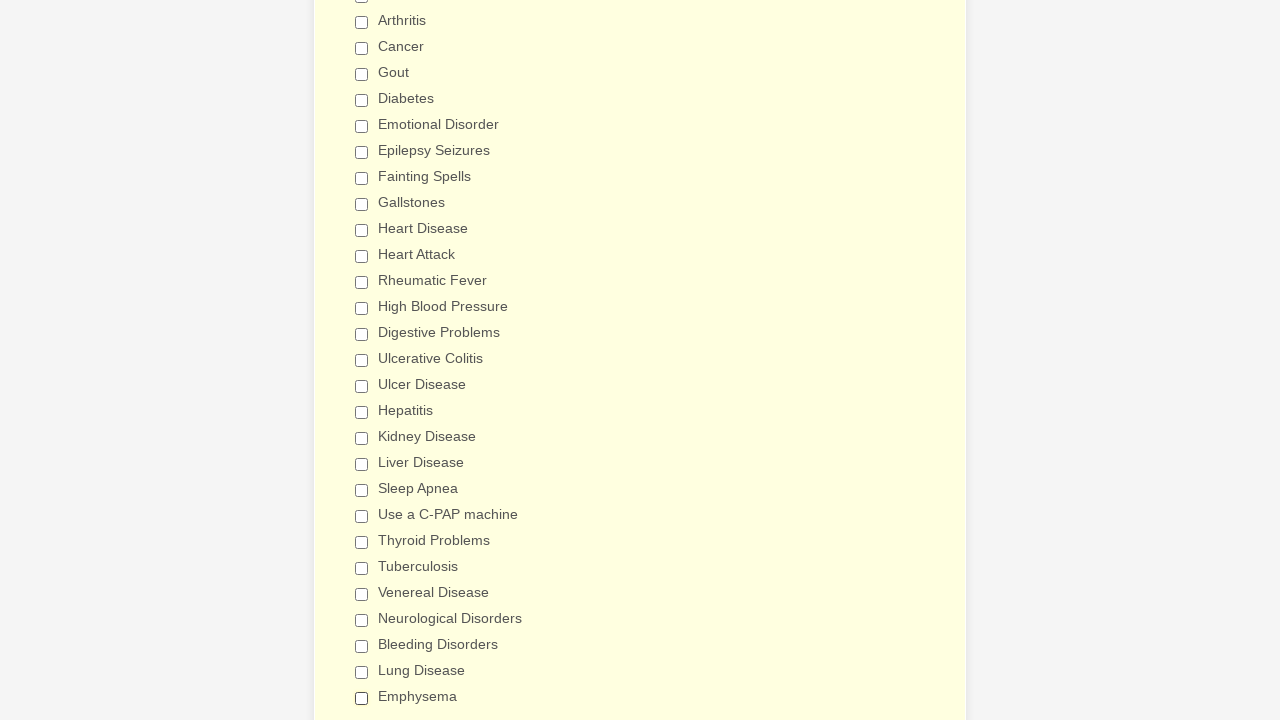

Verified checkbox is deselected
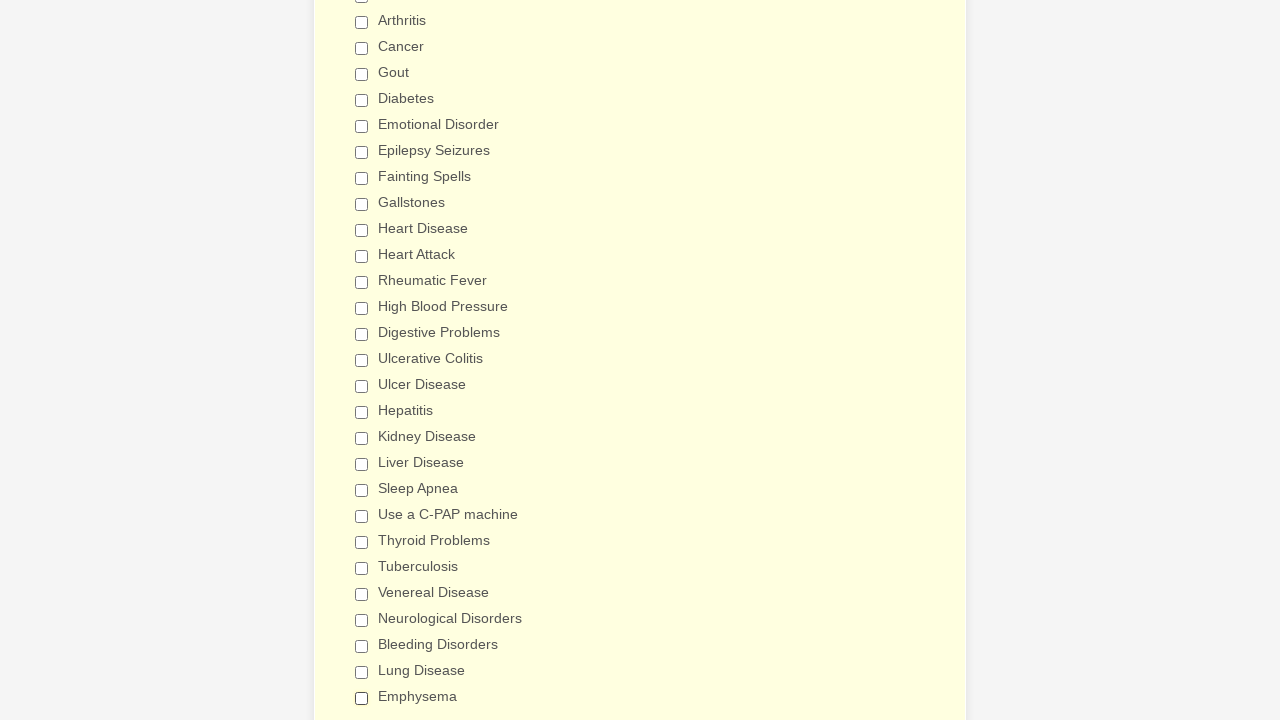

Verified checkbox is deselected
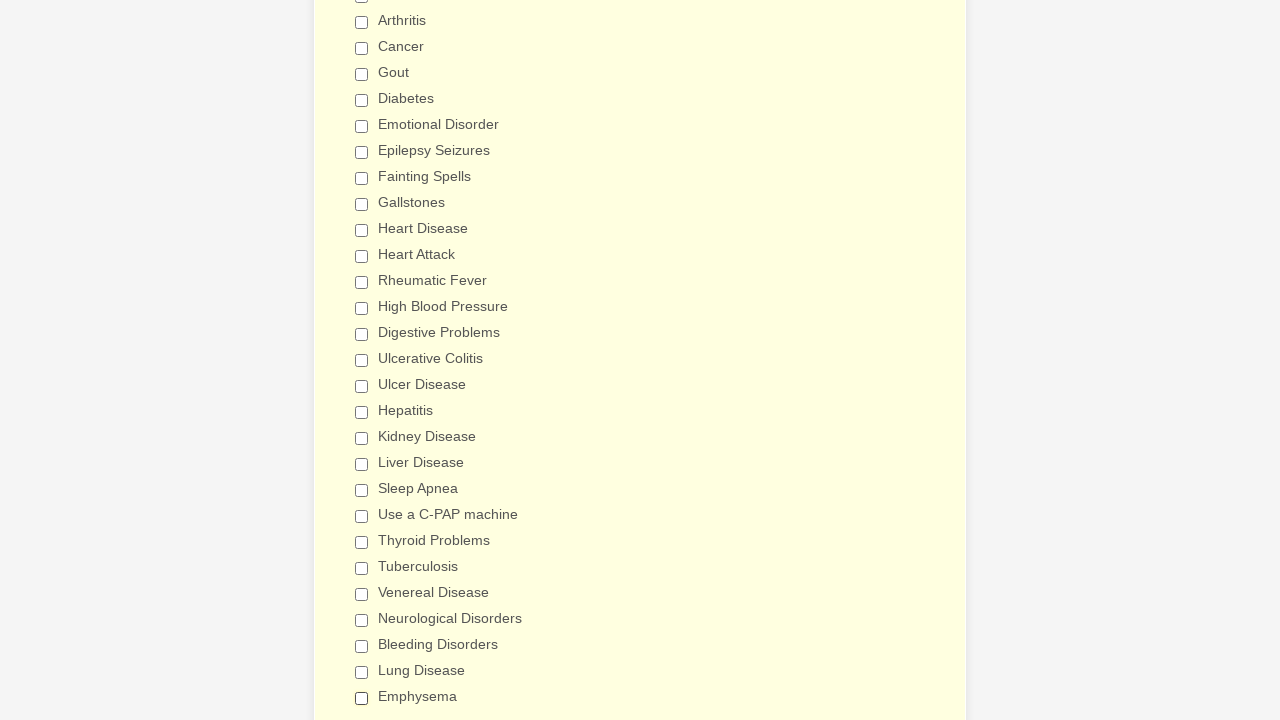

Verified checkbox is deselected
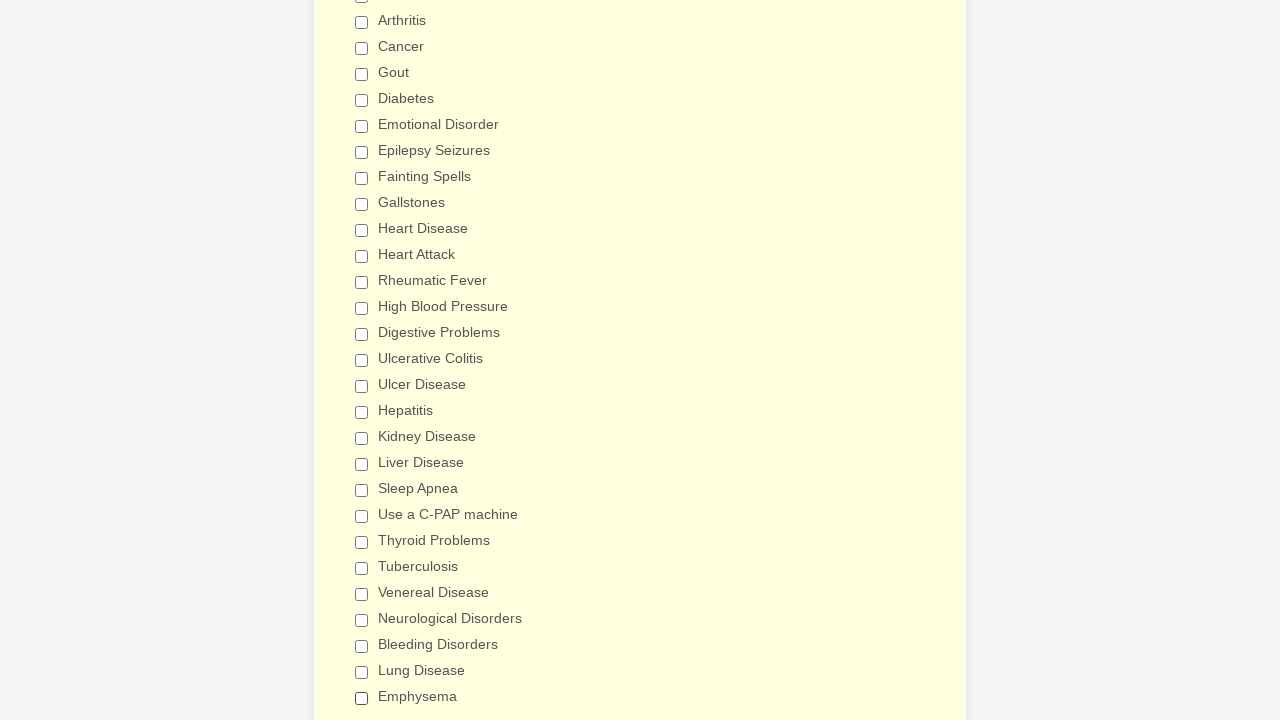

Verified checkbox is deselected
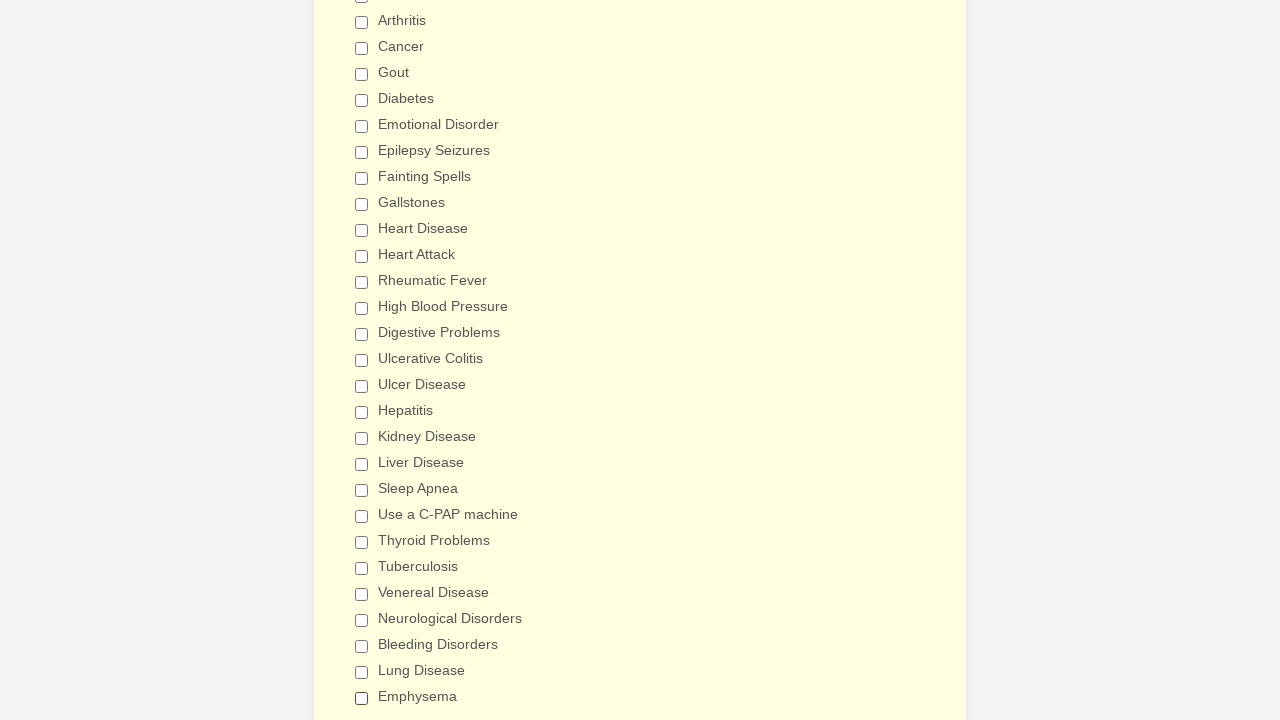

Verified checkbox is deselected
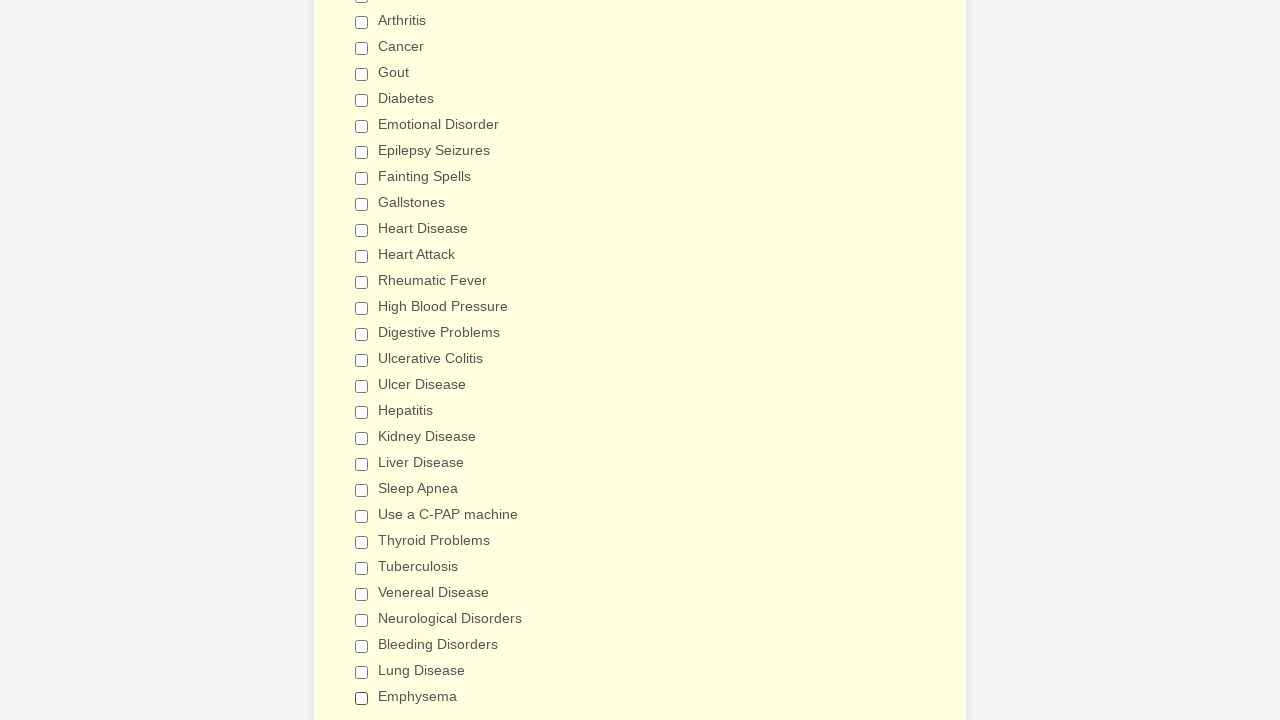

Verified checkbox is deselected
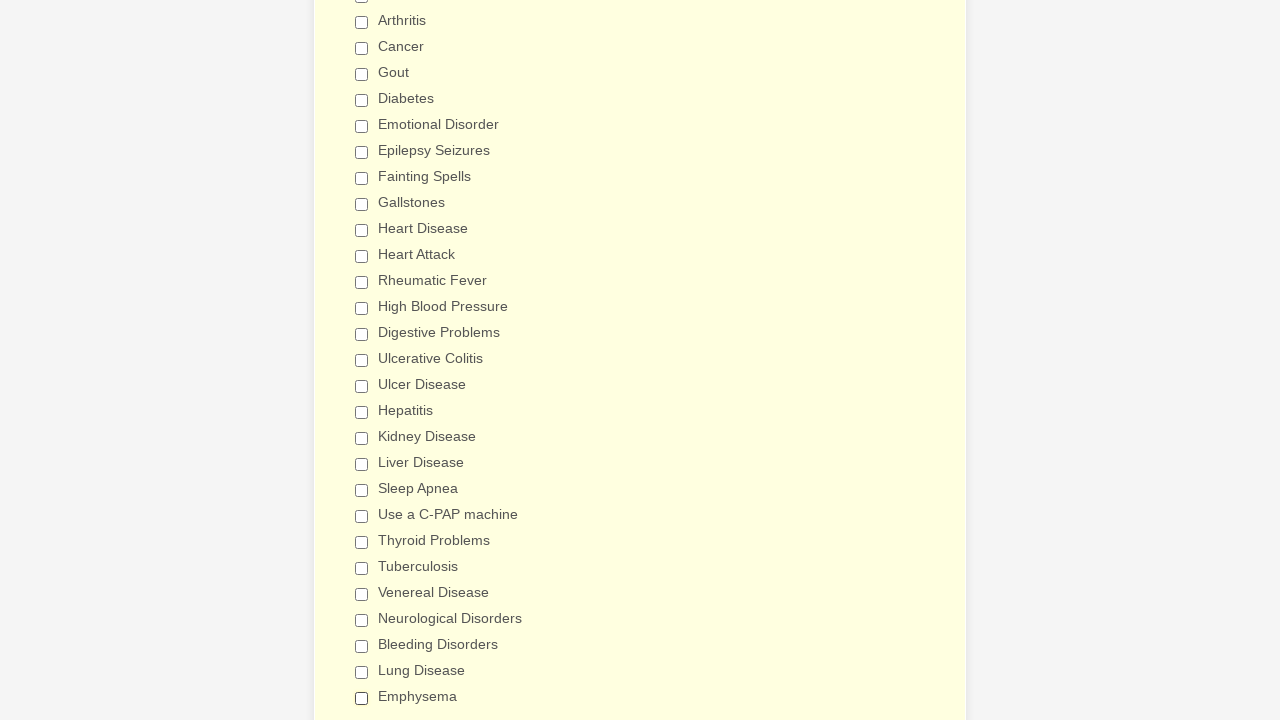

Verified checkbox is deselected
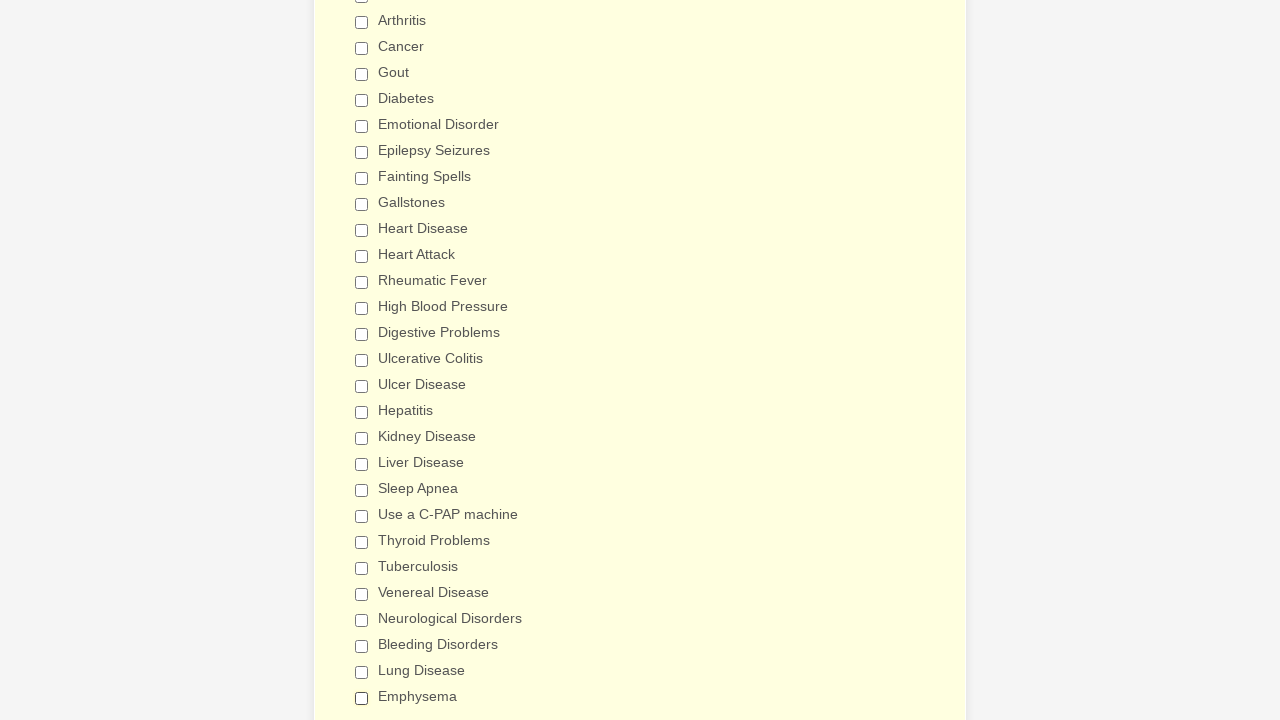

Verified checkbox is deselected
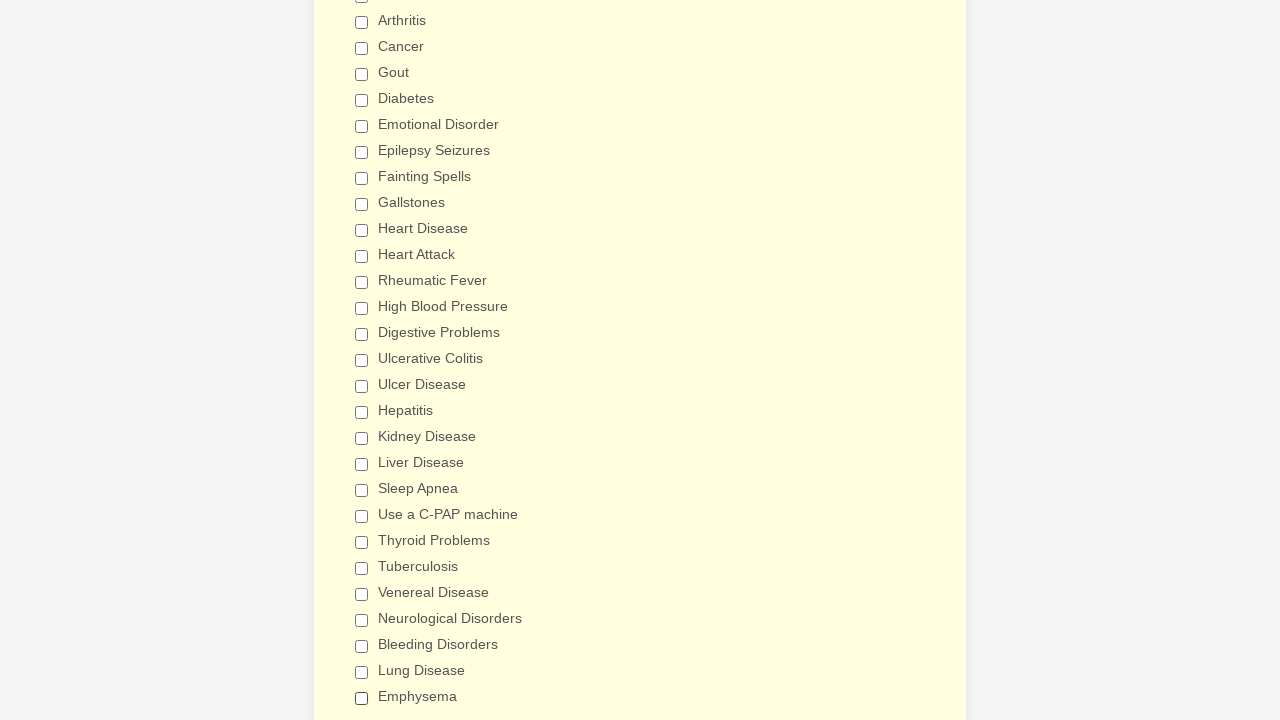

Verified checkbox is deselected
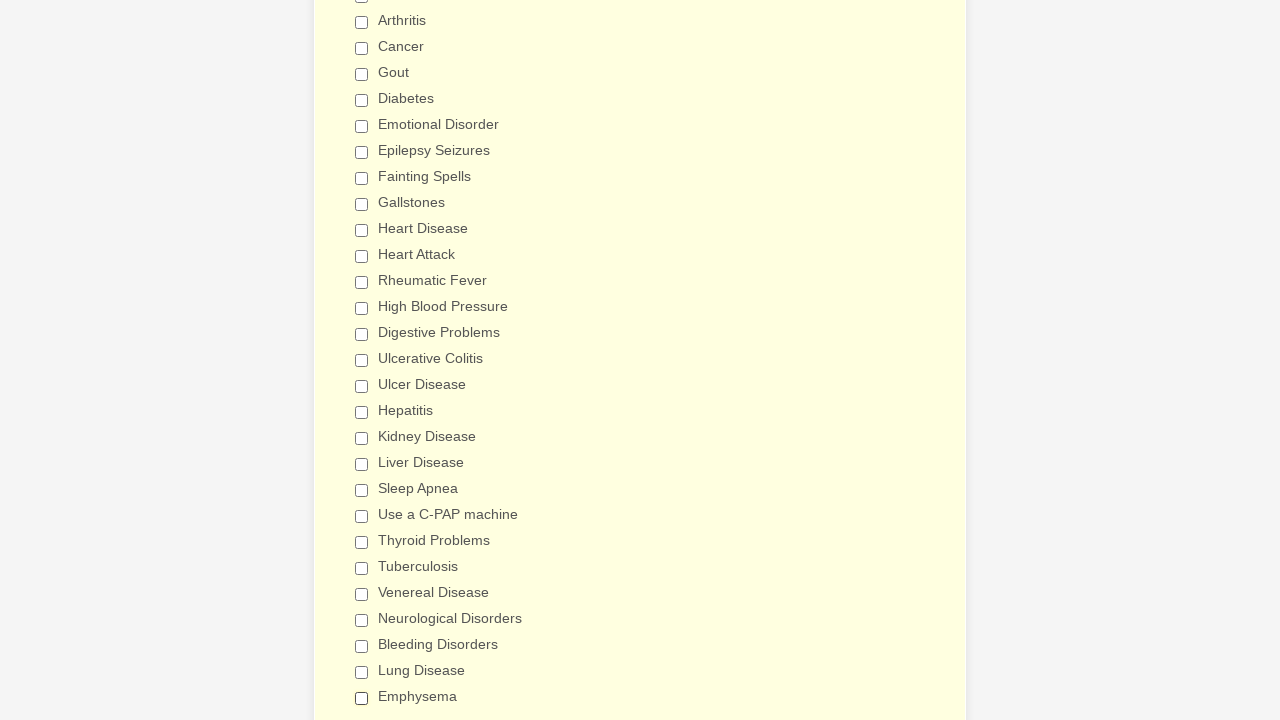

Verified checkbox is deselected
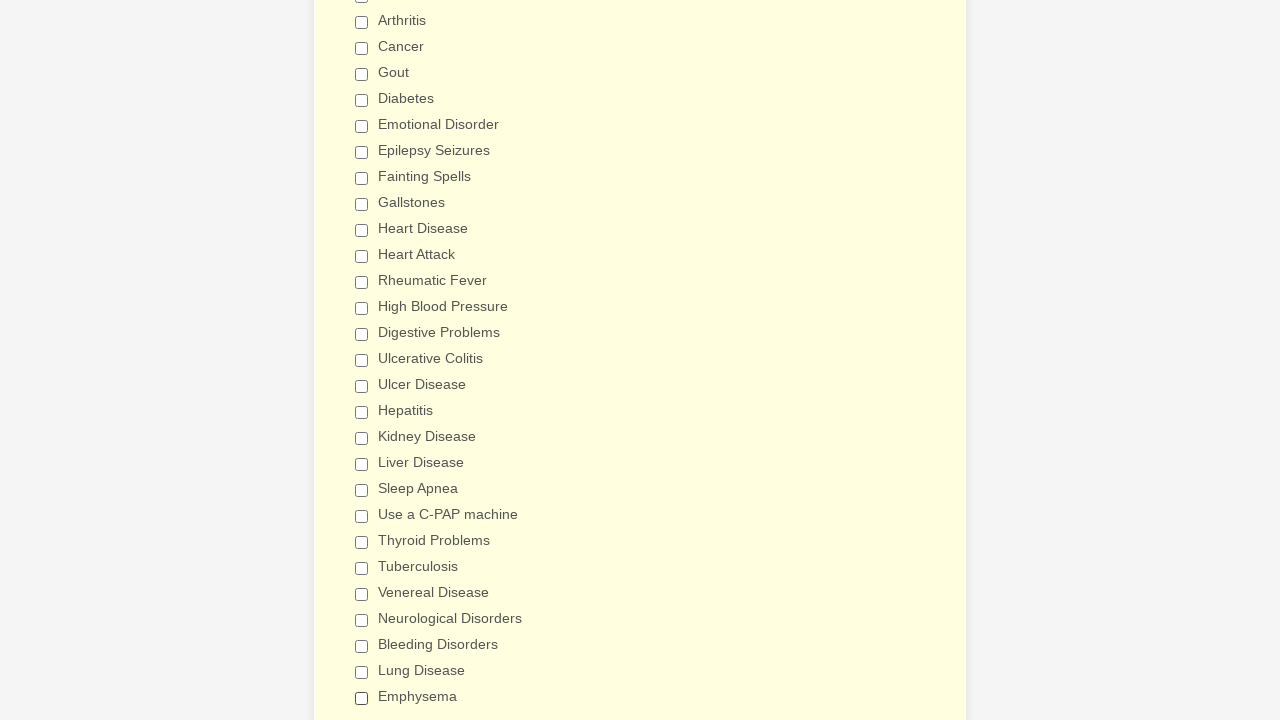

Verified checkbox is deselected
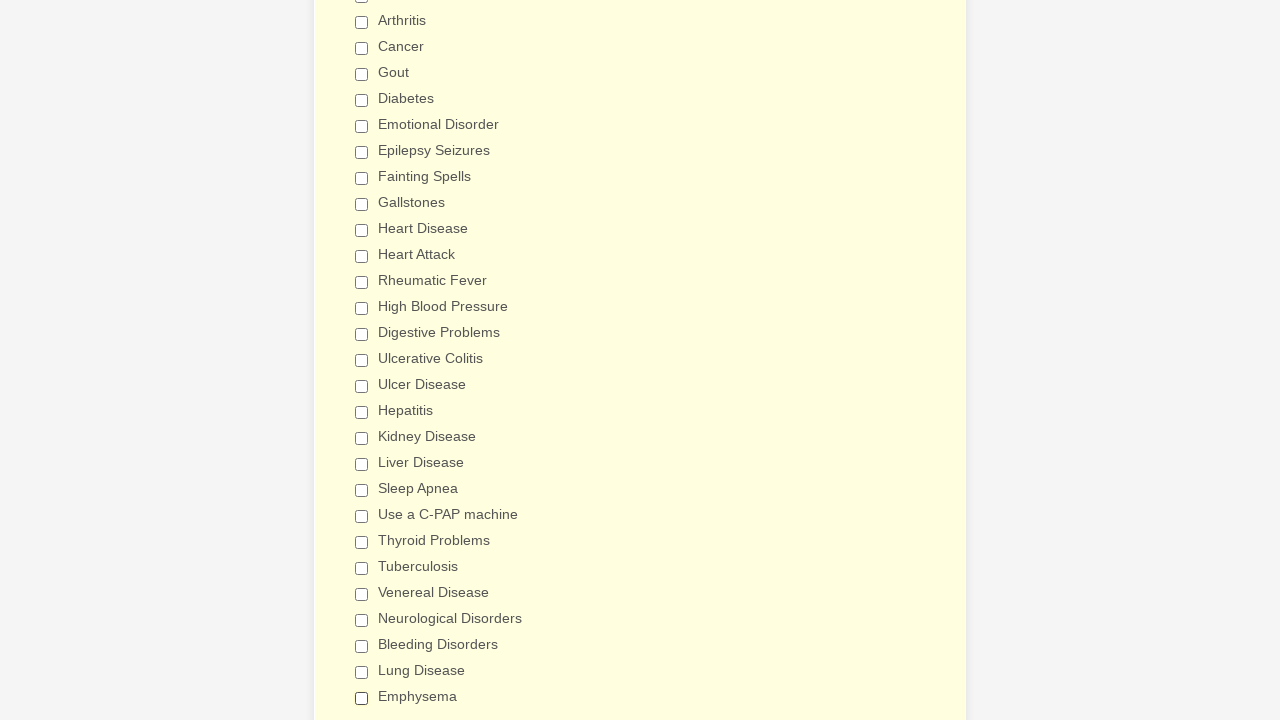

Verified checkbox is deselected
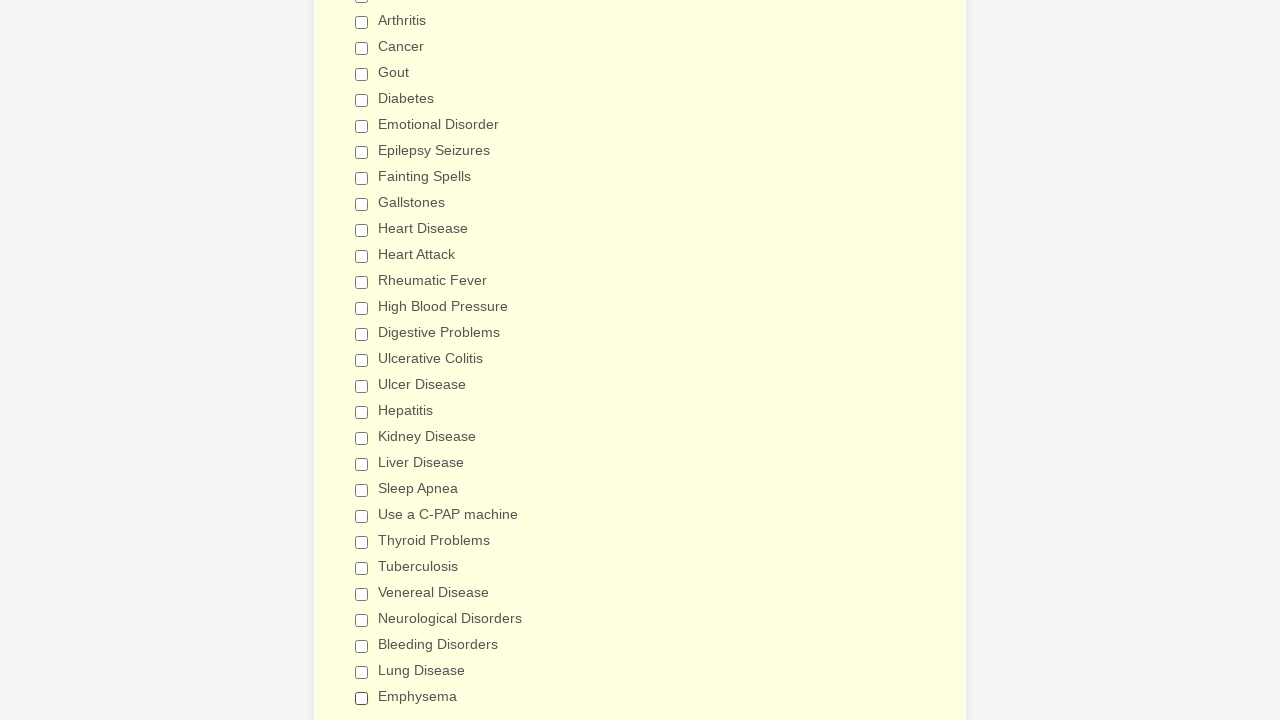

Verified checkbox is deselected
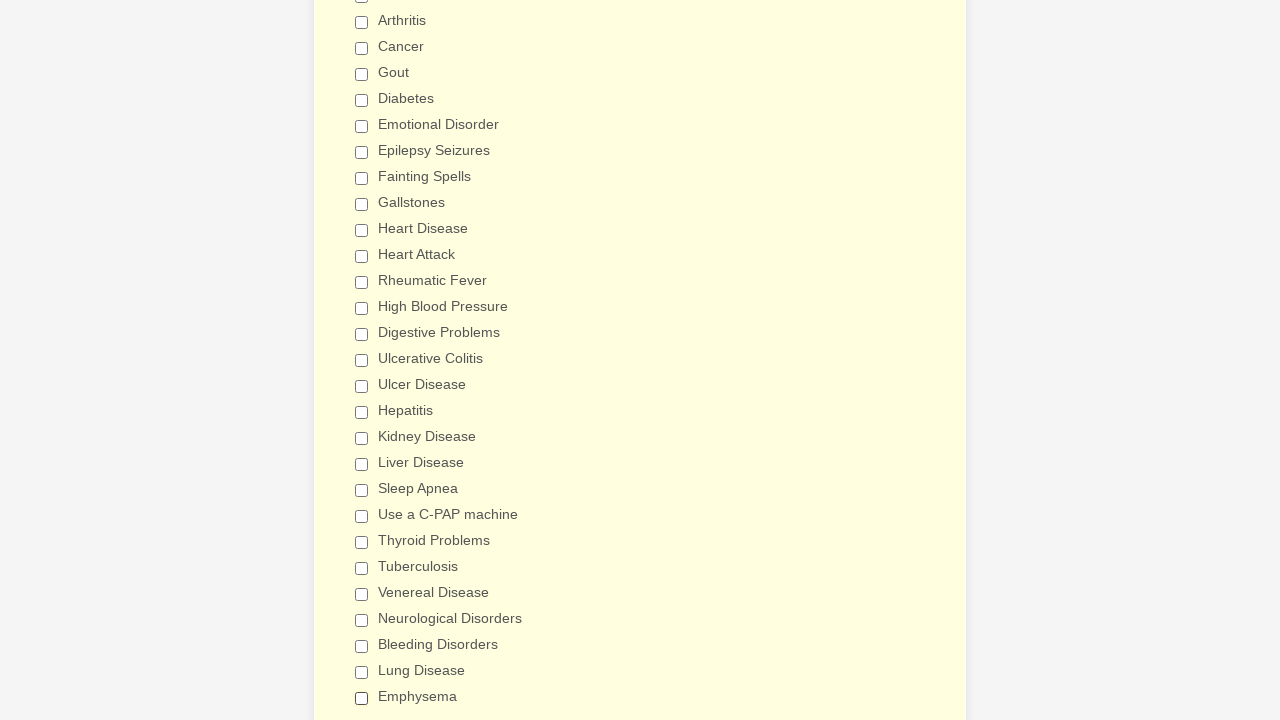

Verified checkbox is deselected
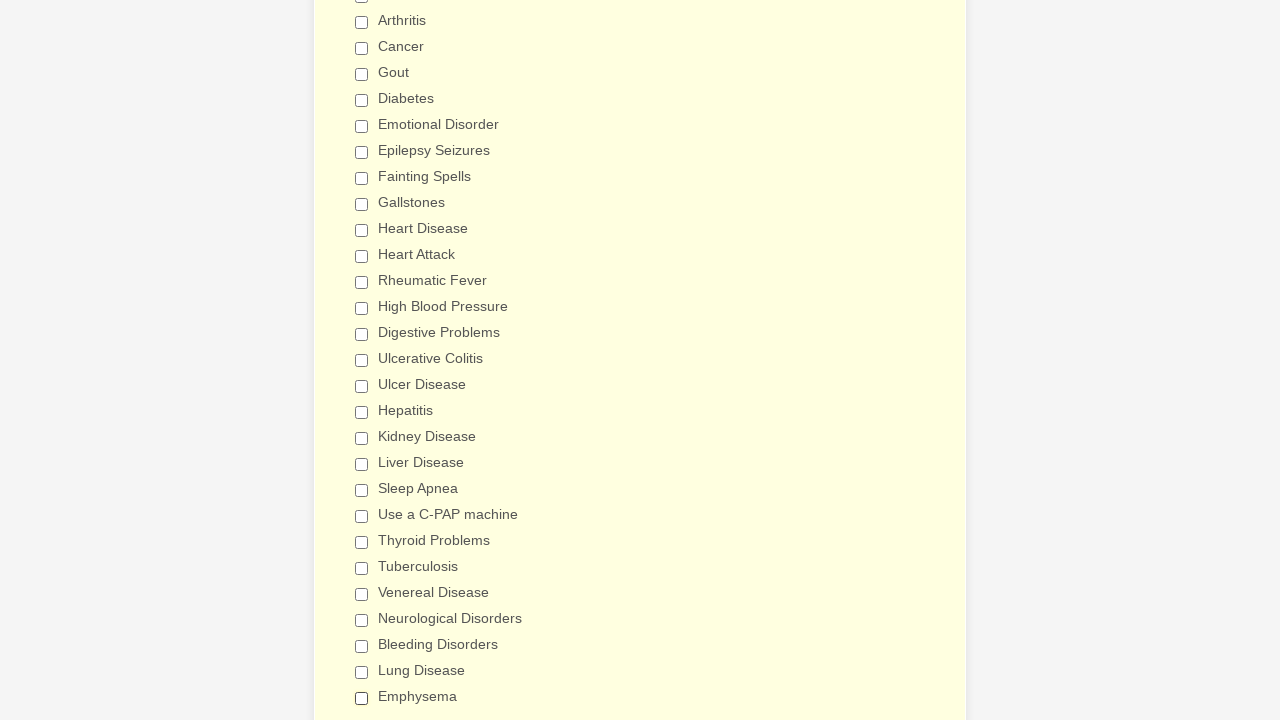

Verified checkbox is deselected
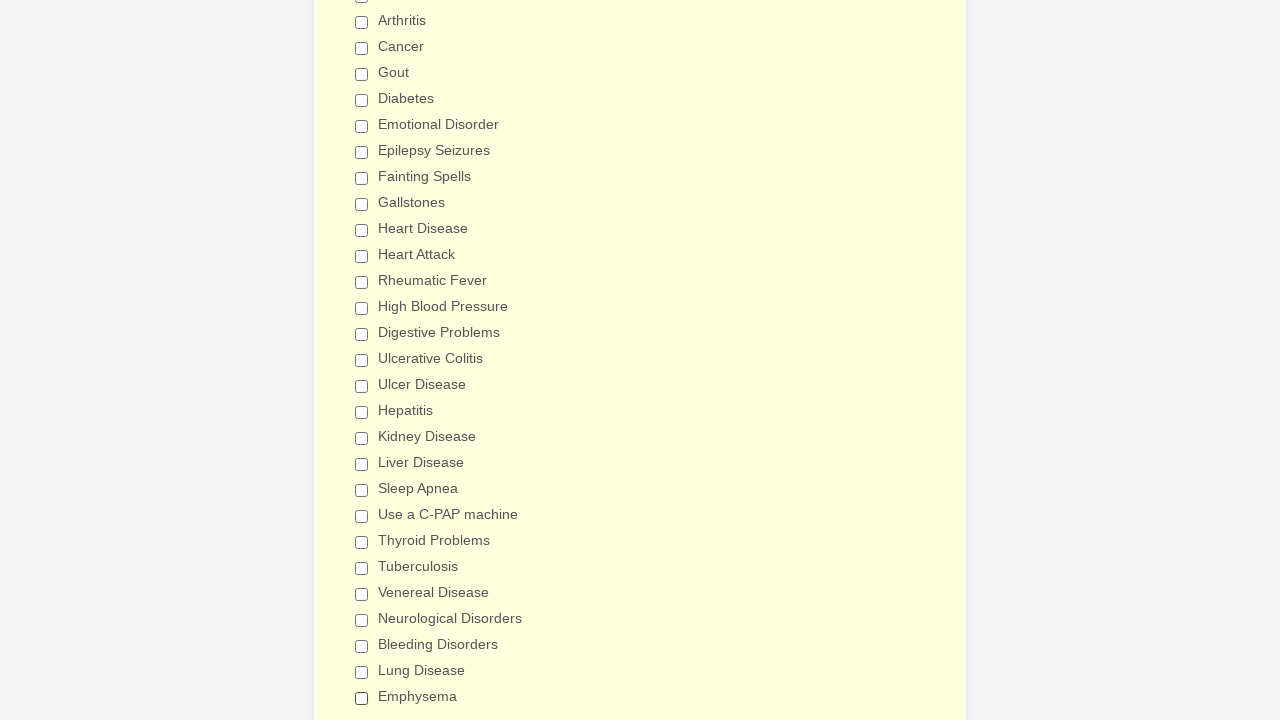

Verified checkbox is deselected
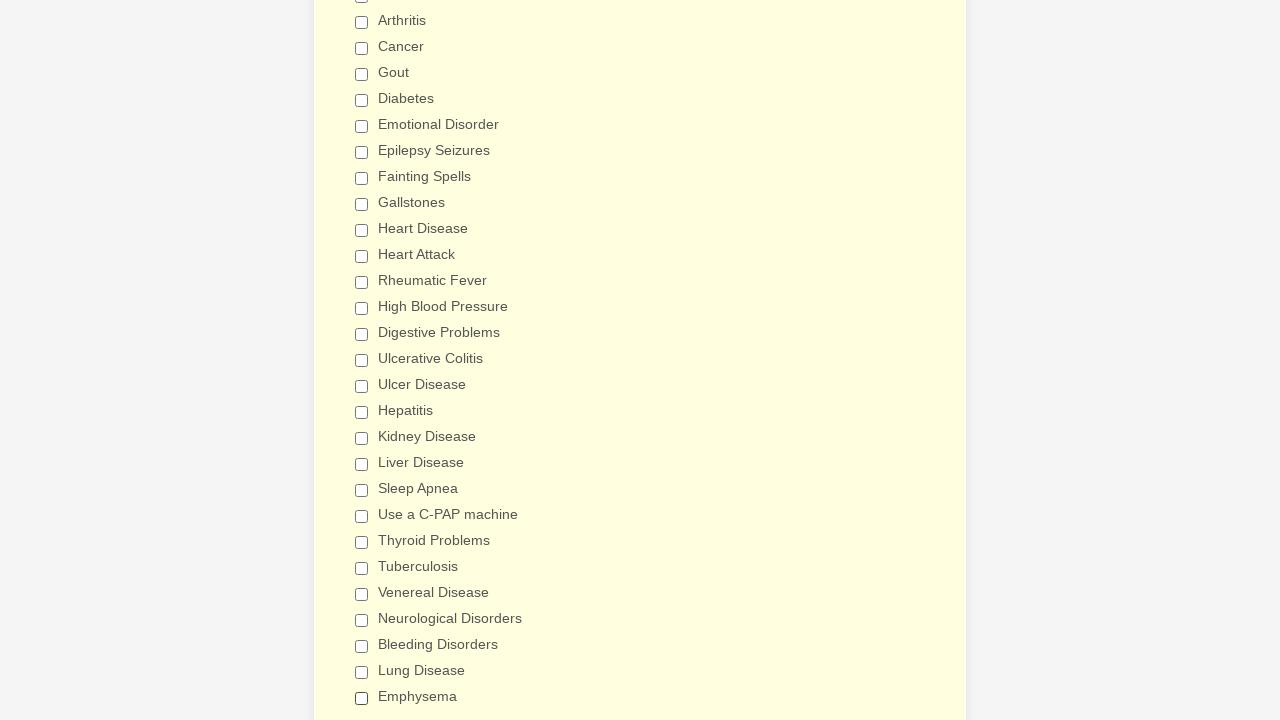

Verified checkbox is deselected
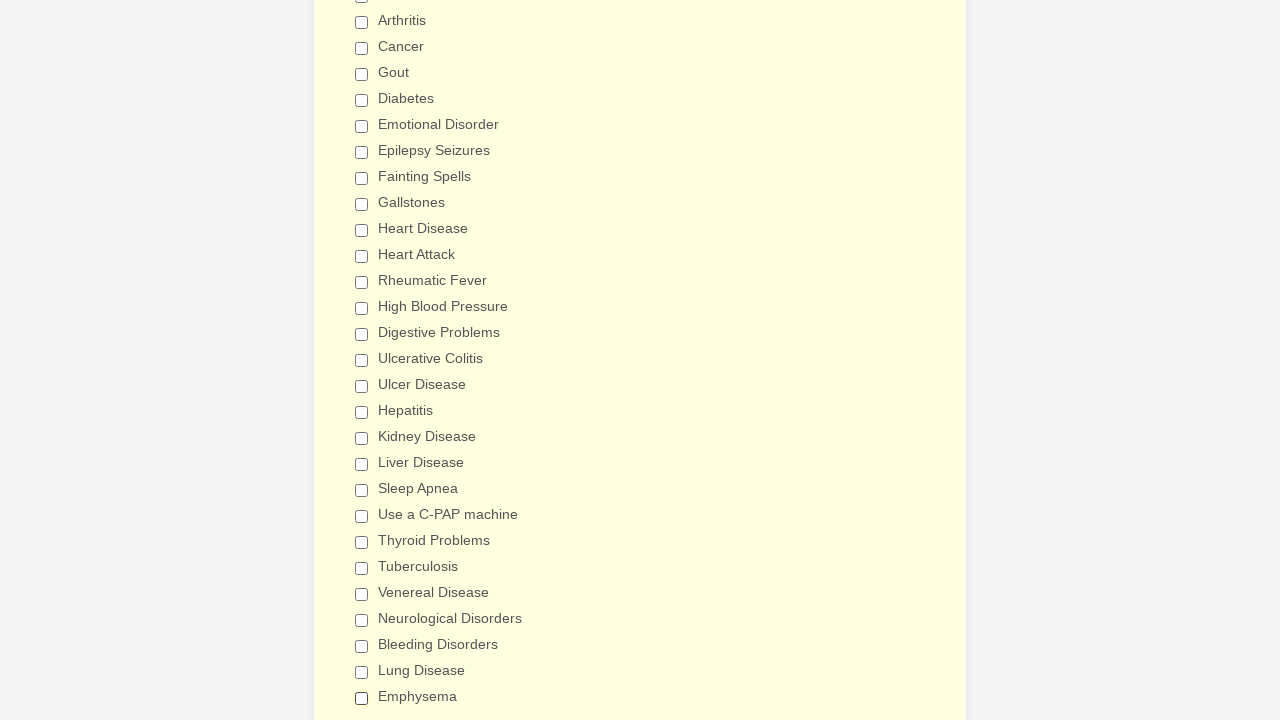

Verified checkbox is deselected
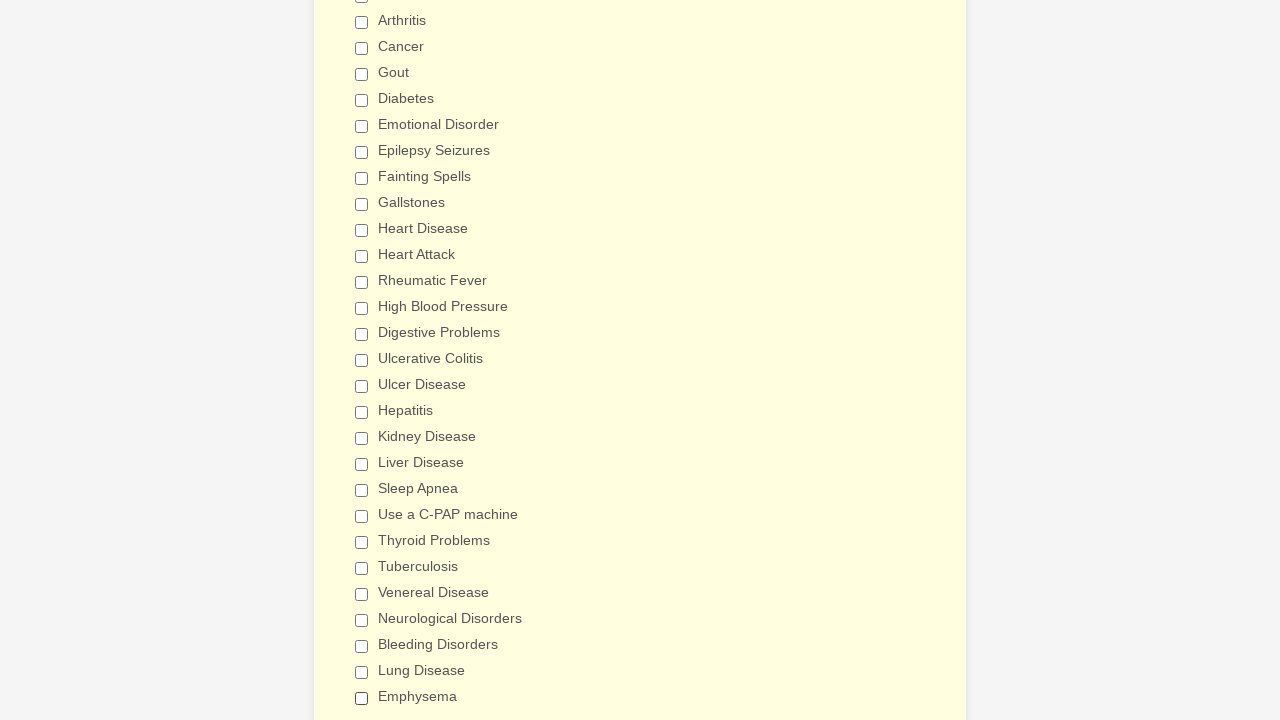

Verified checkbox is deselected
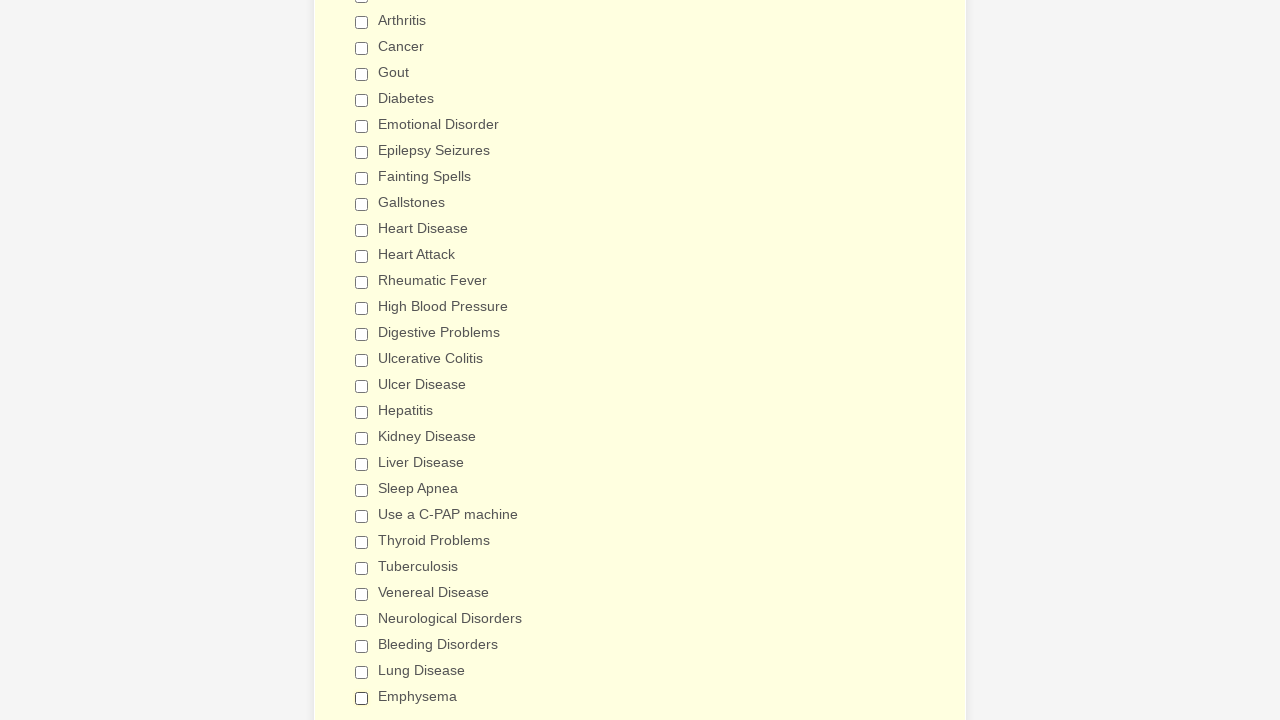

Verified checkbox is deselected
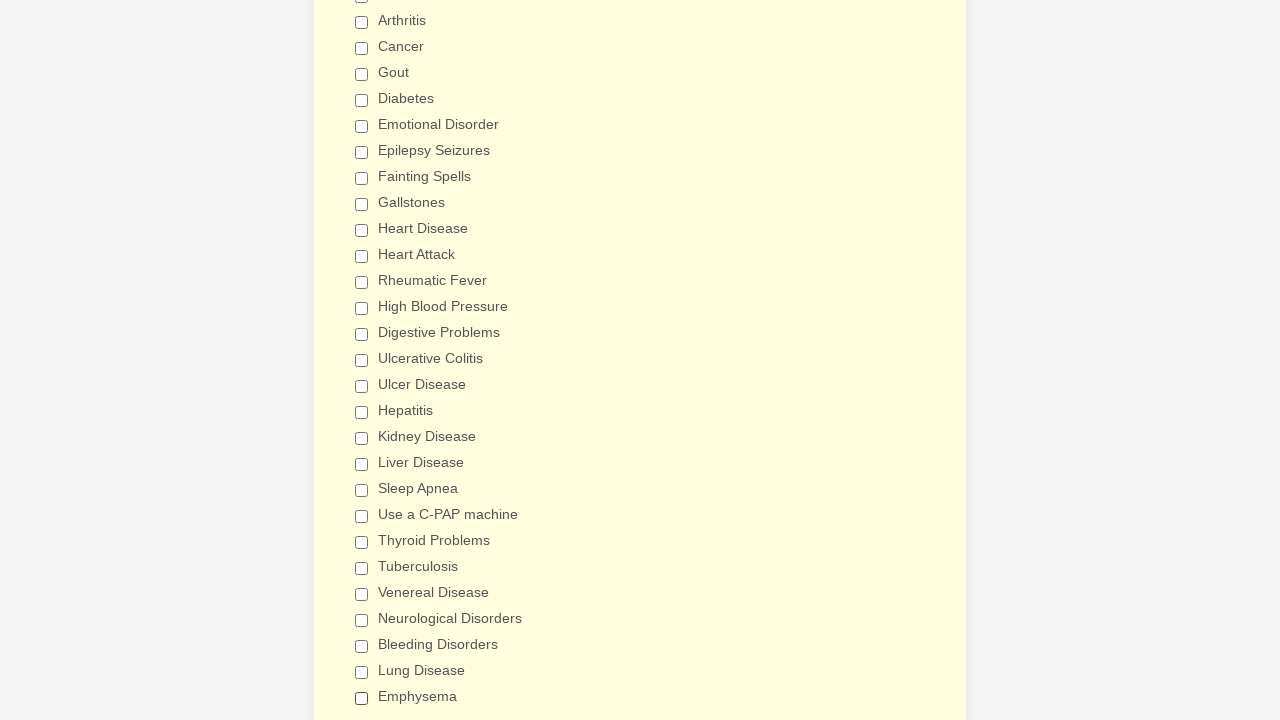

Verified checkbox is deselected
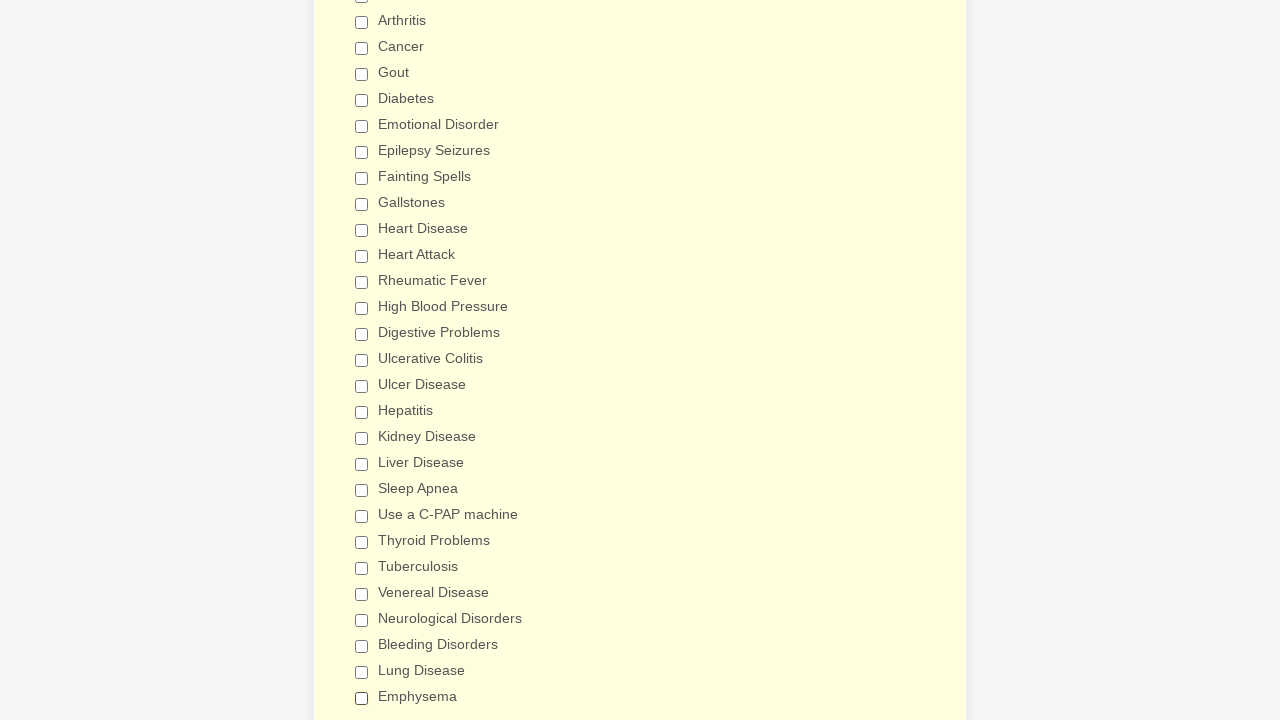

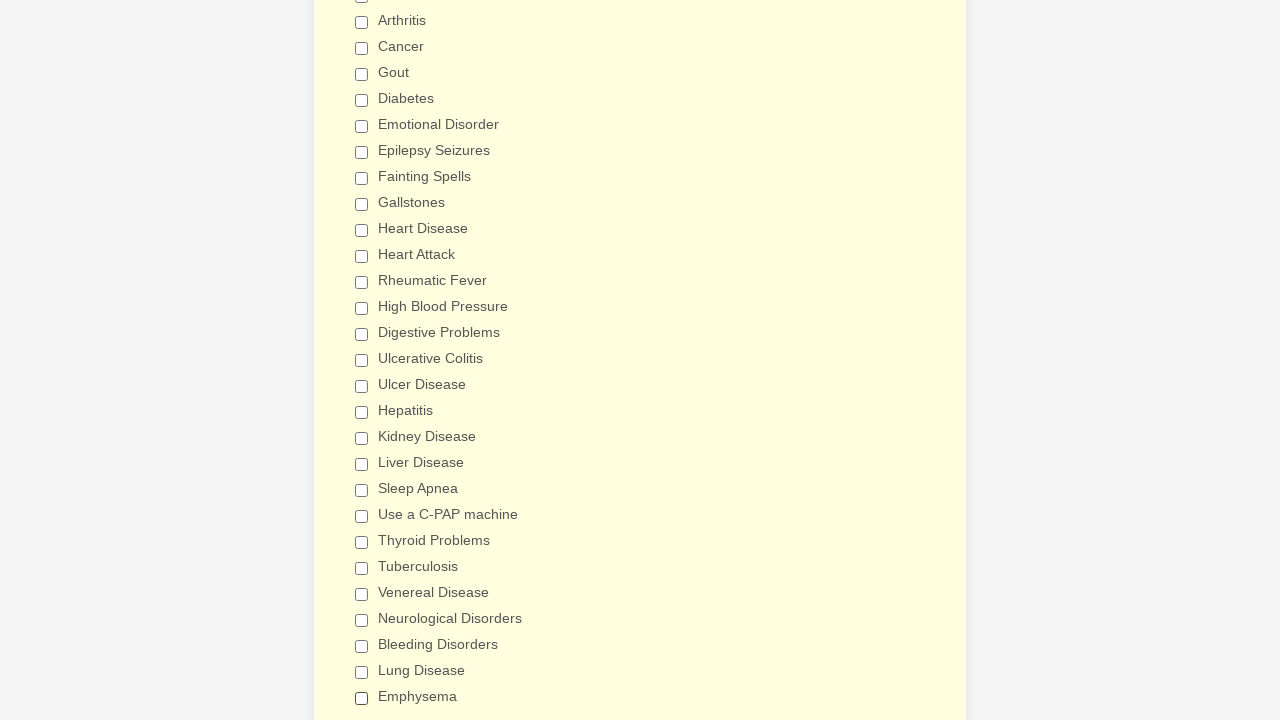